Tests opening multiple links in new tabs from a footer section, switching between tabs to verify each page loads, then closing each tab

Starting URL: https://rahulshettyacademy.com/AutomationPractice/

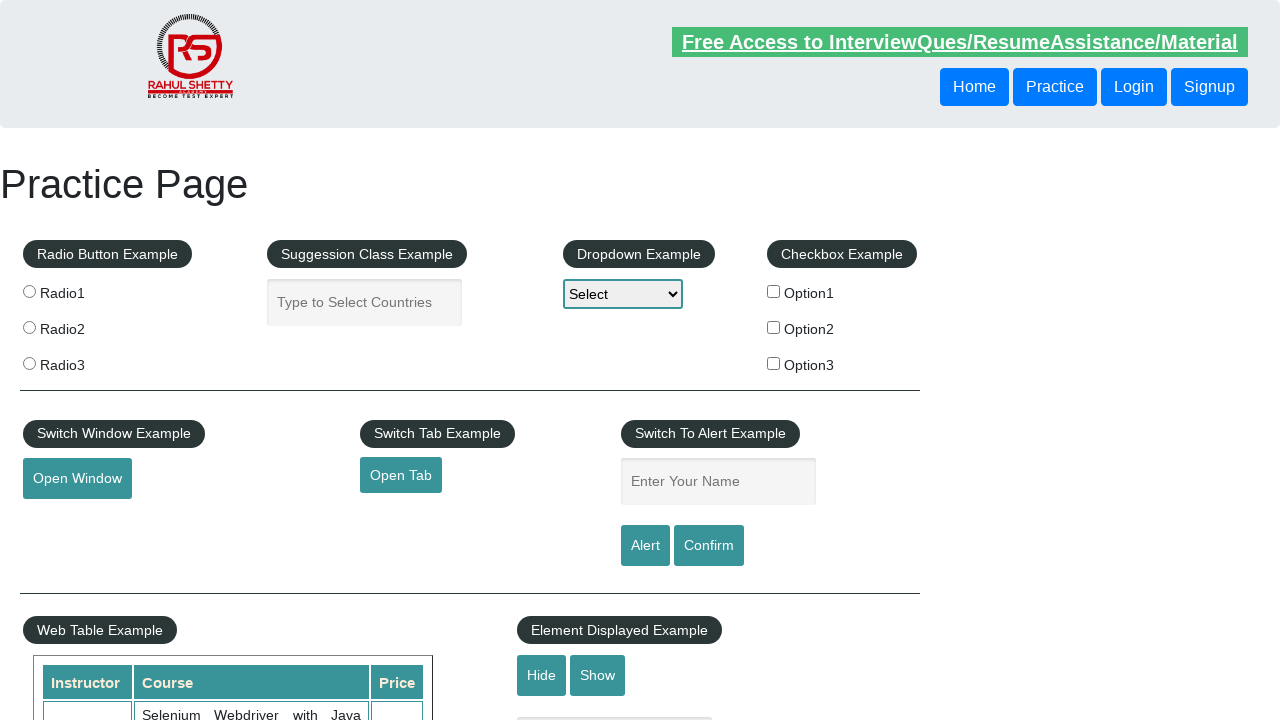

Located footer section with ID 'gf-BIG'
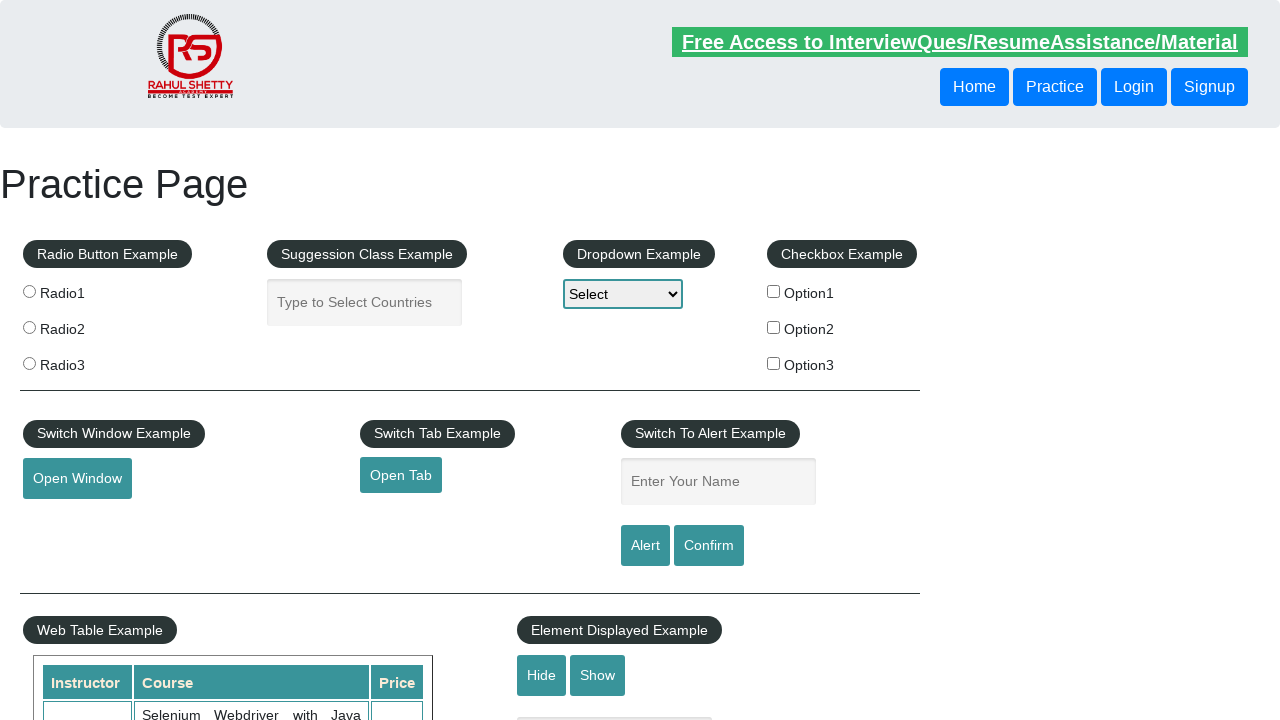

Located specific column in footer table
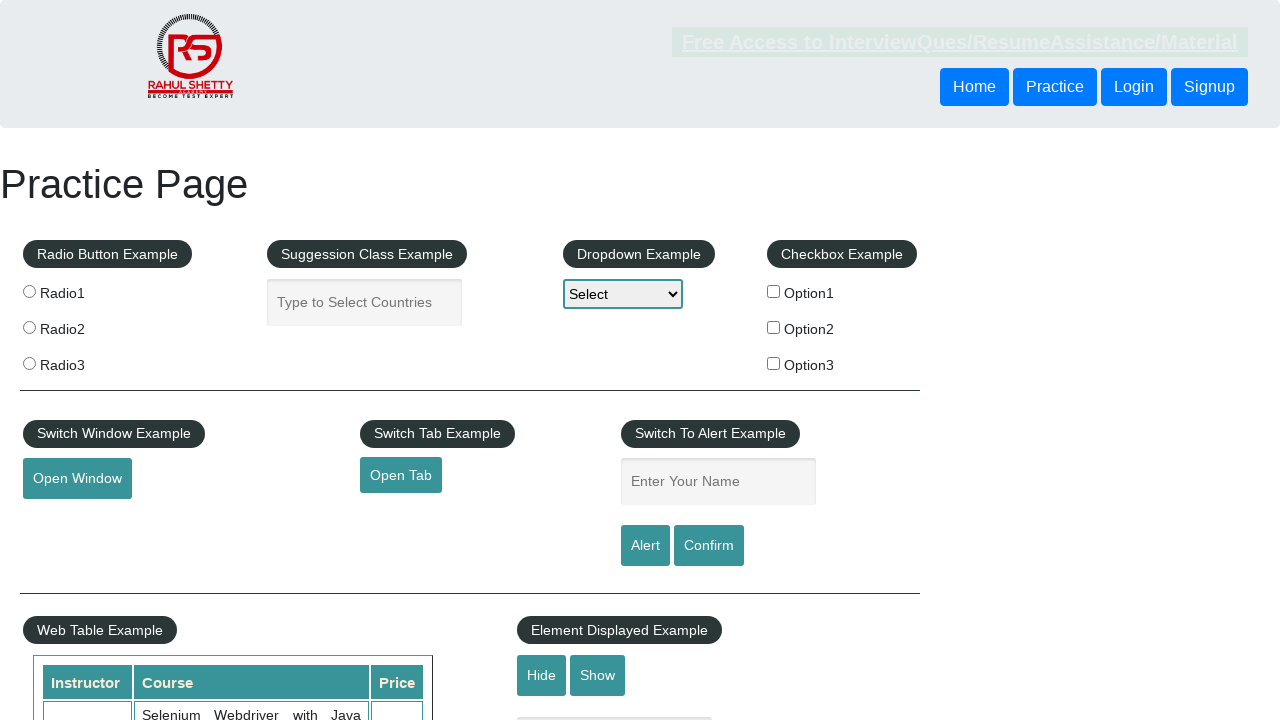

Located all links in footer column
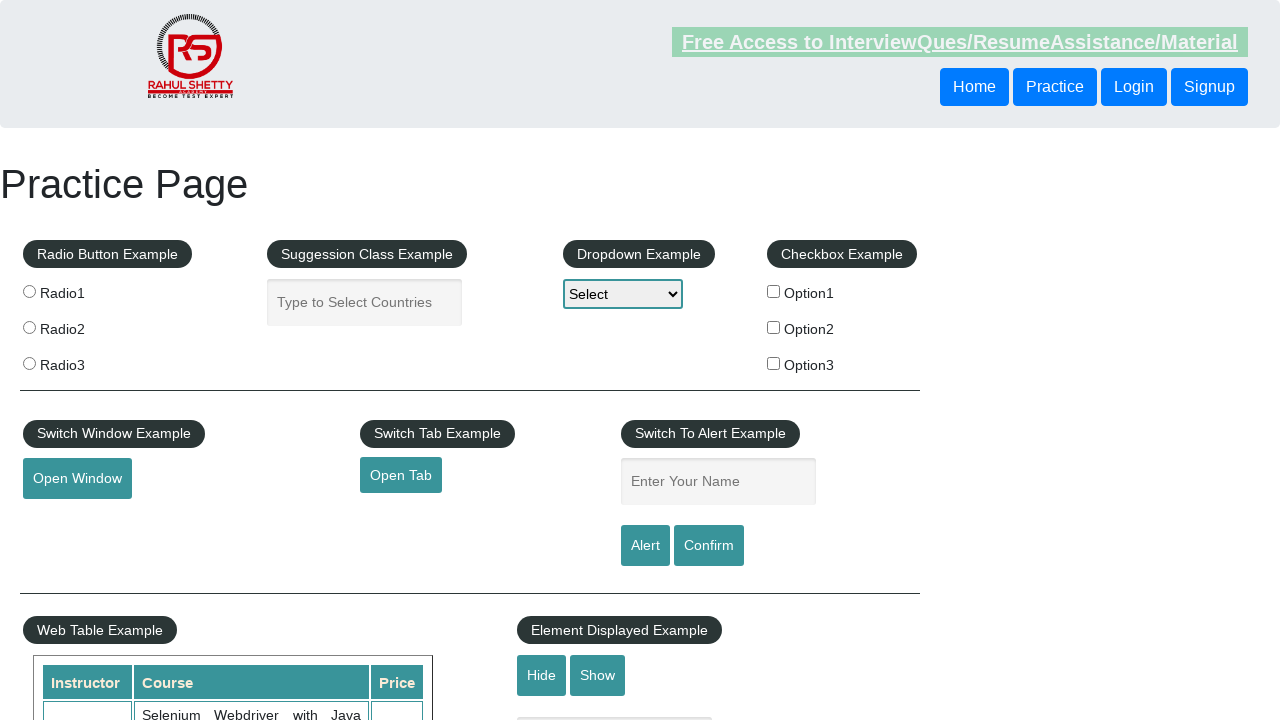

Found 20 links in footer column
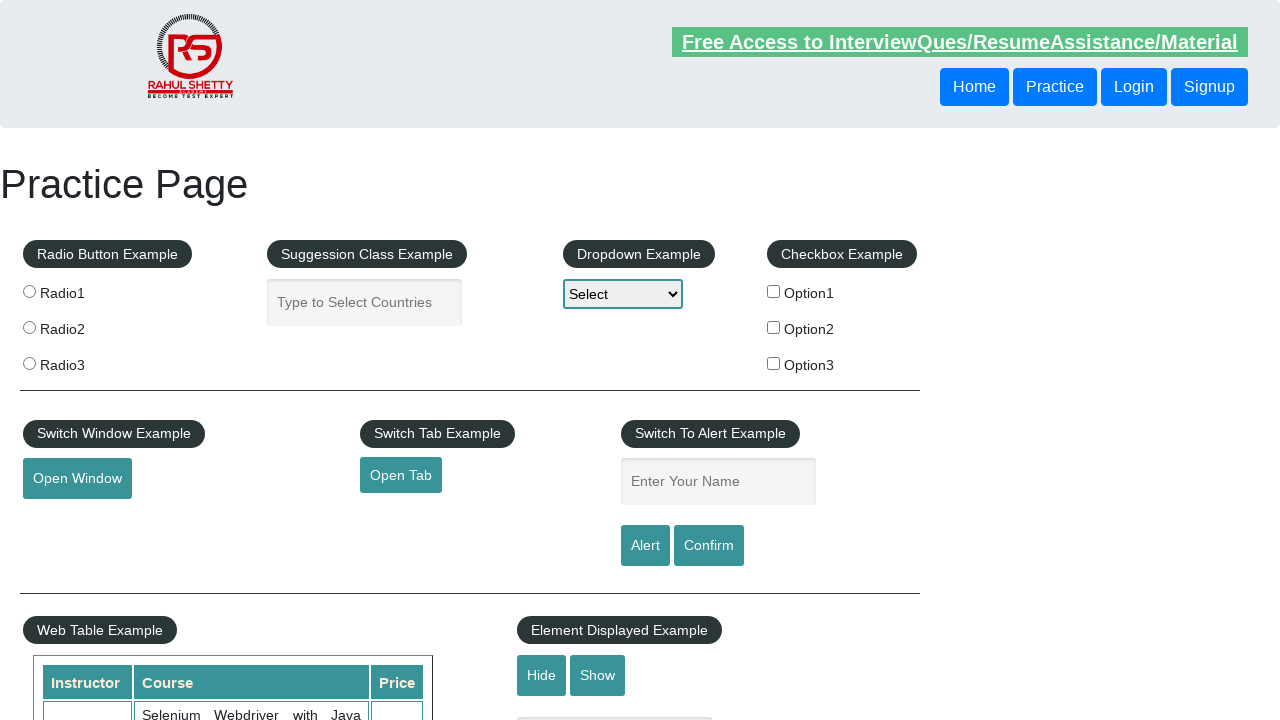

Opened link 1 in new tab using Ctrl+Click at (68, 520) on div#gf-BIG >> xpath=//table/tbody/tr/td/ul >> a >> nth=1
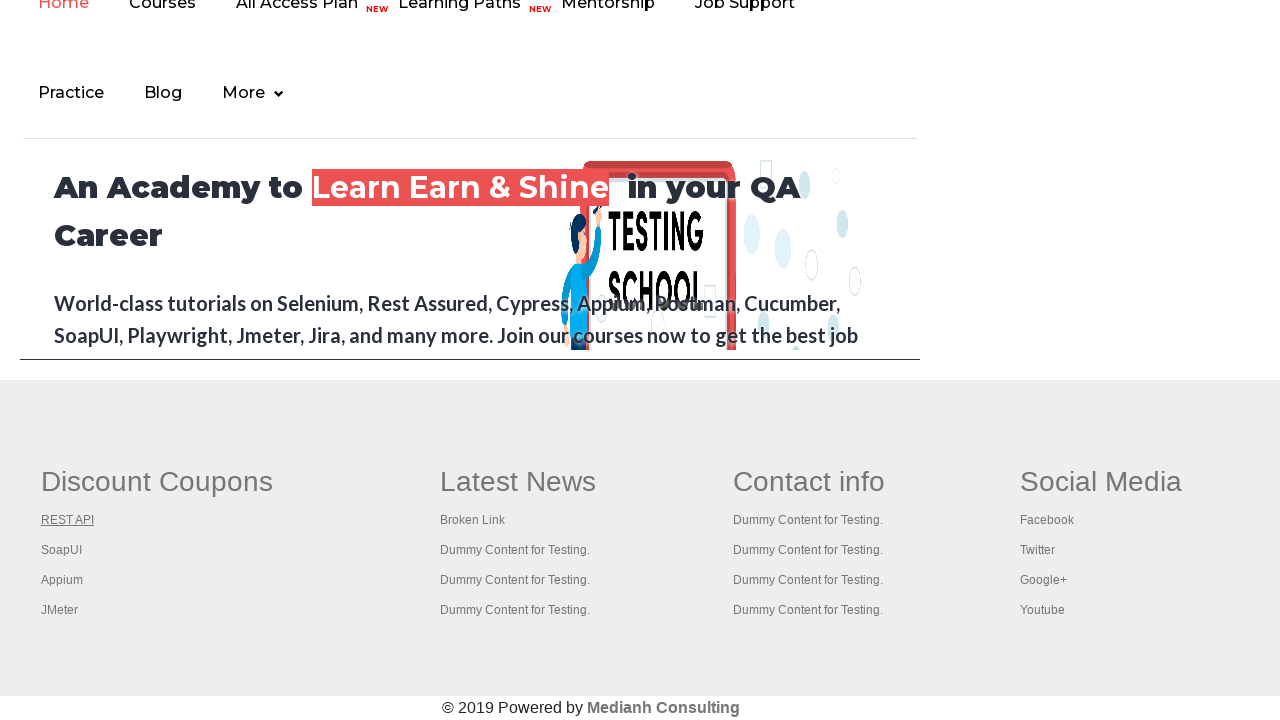

Opened link 2 in new tab using Ctrl+Click at (62, 550) on div#gf-BIG >> xpath=//table/tbody/tr/td/ul >> a >> nth=2
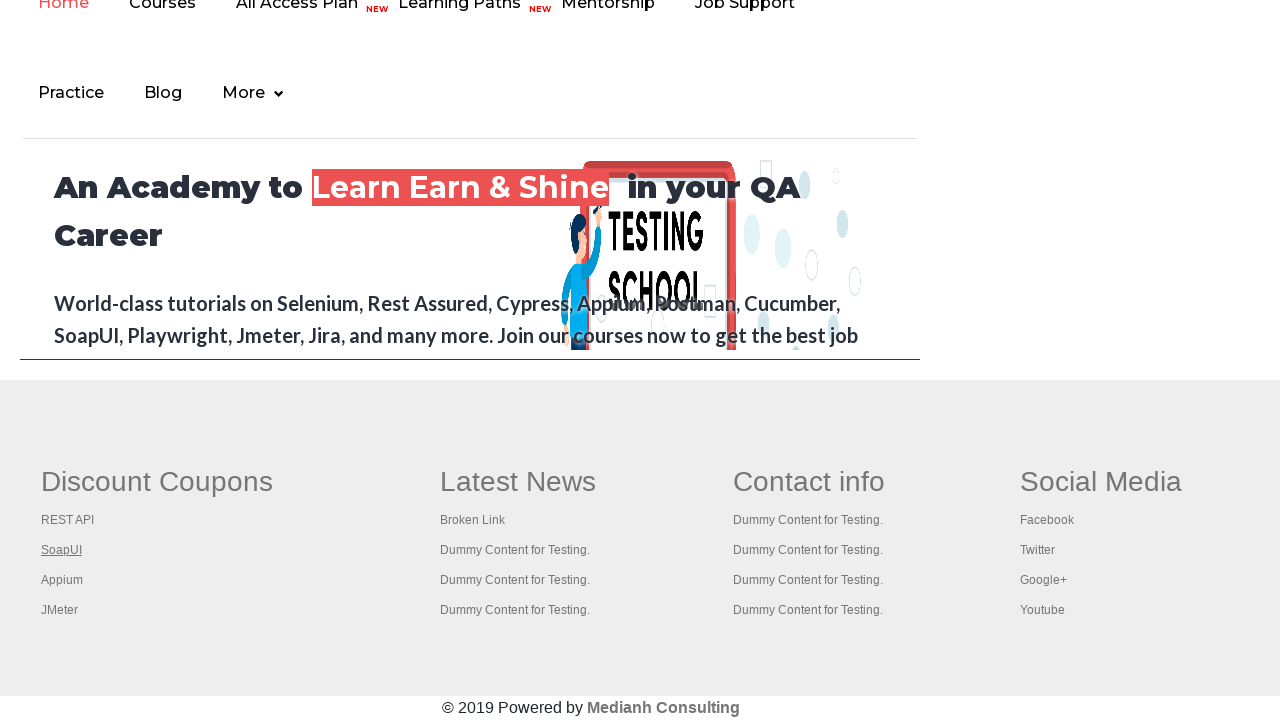

Opened link 3 in new tab using Ctrl+Click at (62, 580) on div#gf-BIG >> xpath=//table/tbody/tr/td/ul >> a >> nth=3
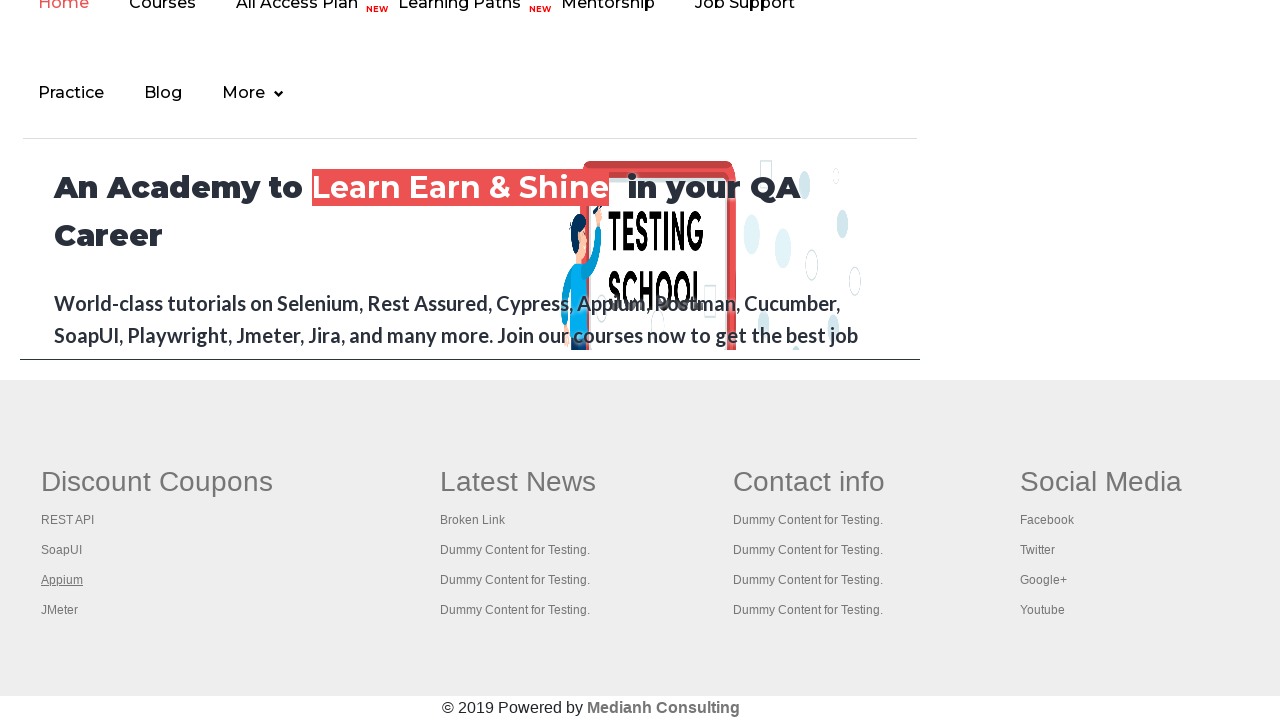

Opened link 4 in new tab using Ctrl+Click at (60, 610) on div#gf-BIG >> xpath=//table/tbody/tr/td/ul >> a >> nth=4
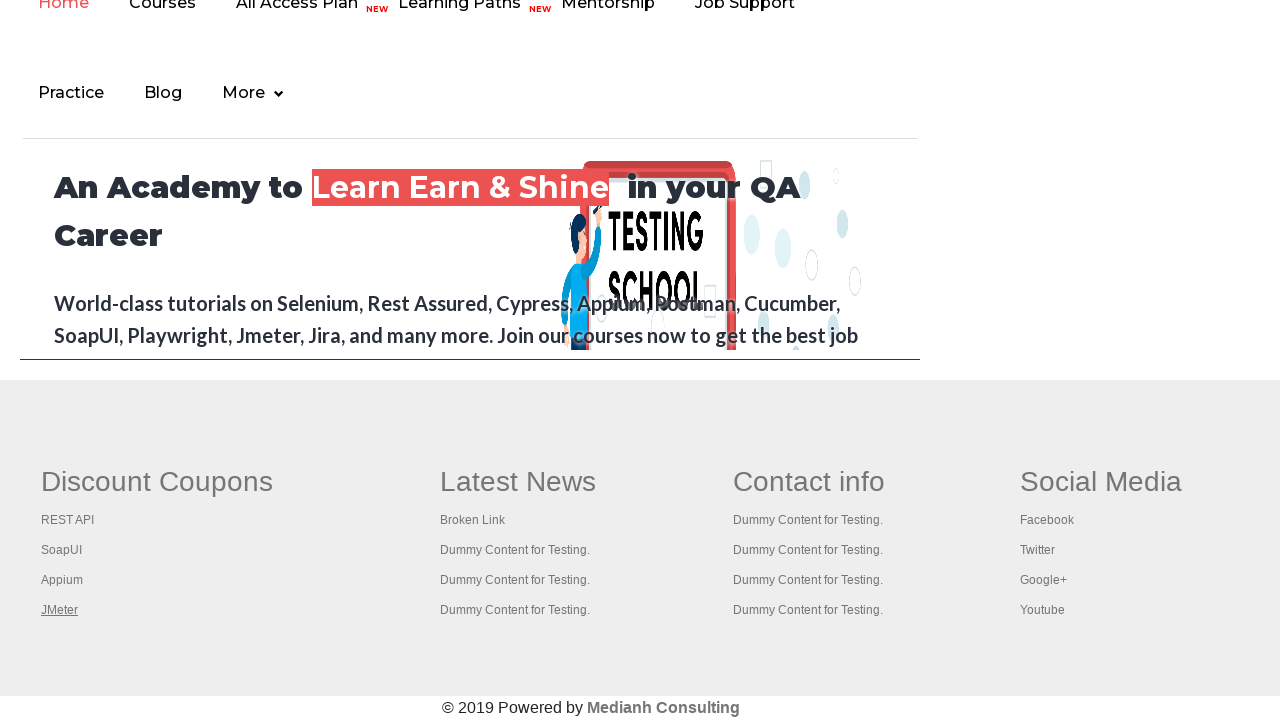

Opened link 5 in new tab using Ctrl+Click at (518, 482) on div#gf-BIG >> xpath=//table/tbody/tr/td/ul >> a >> nth=5
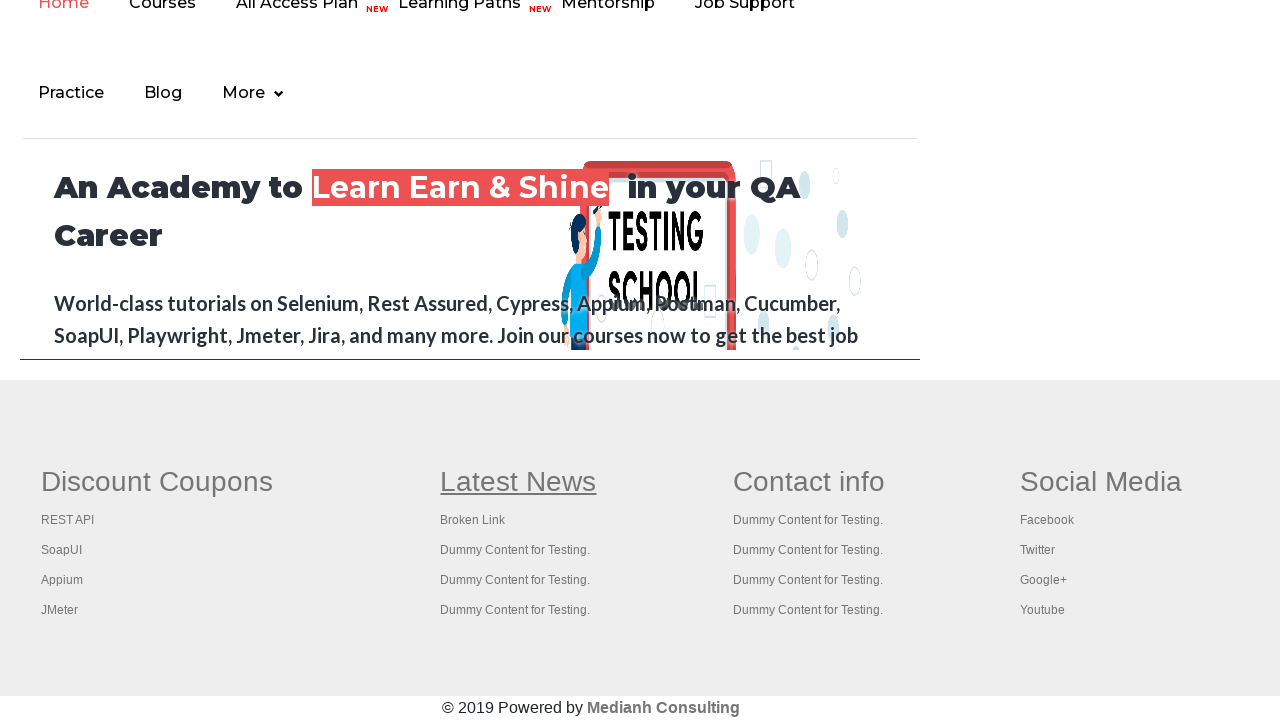

Opened link 6 in new tab using Ctrl+Click at (473, 520) on div#gf-BIG >> xpath=//table/tbody/tr/td/ul >> a >> nth=6
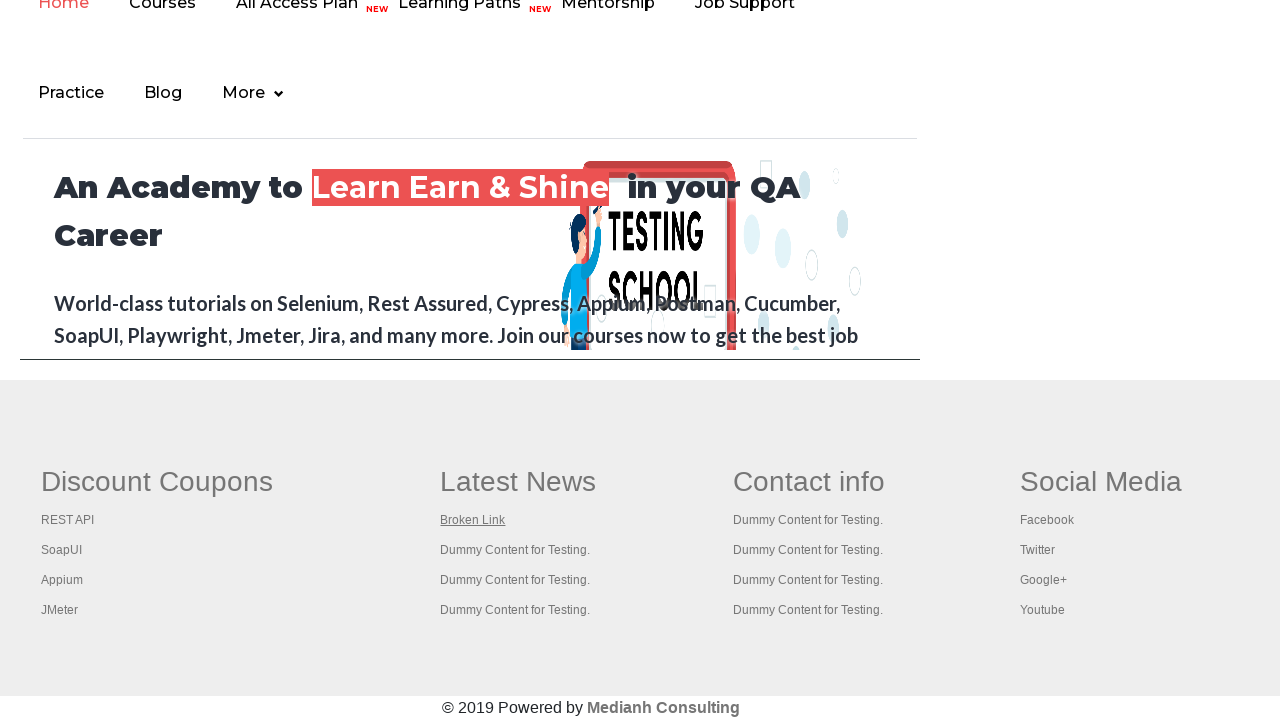

Opened link 7 in new tab using Ctrl+Click at (515, 550) on div#gf-BIG >> xpath=//table/tbody/tr/td/ul >> a >> nth=7
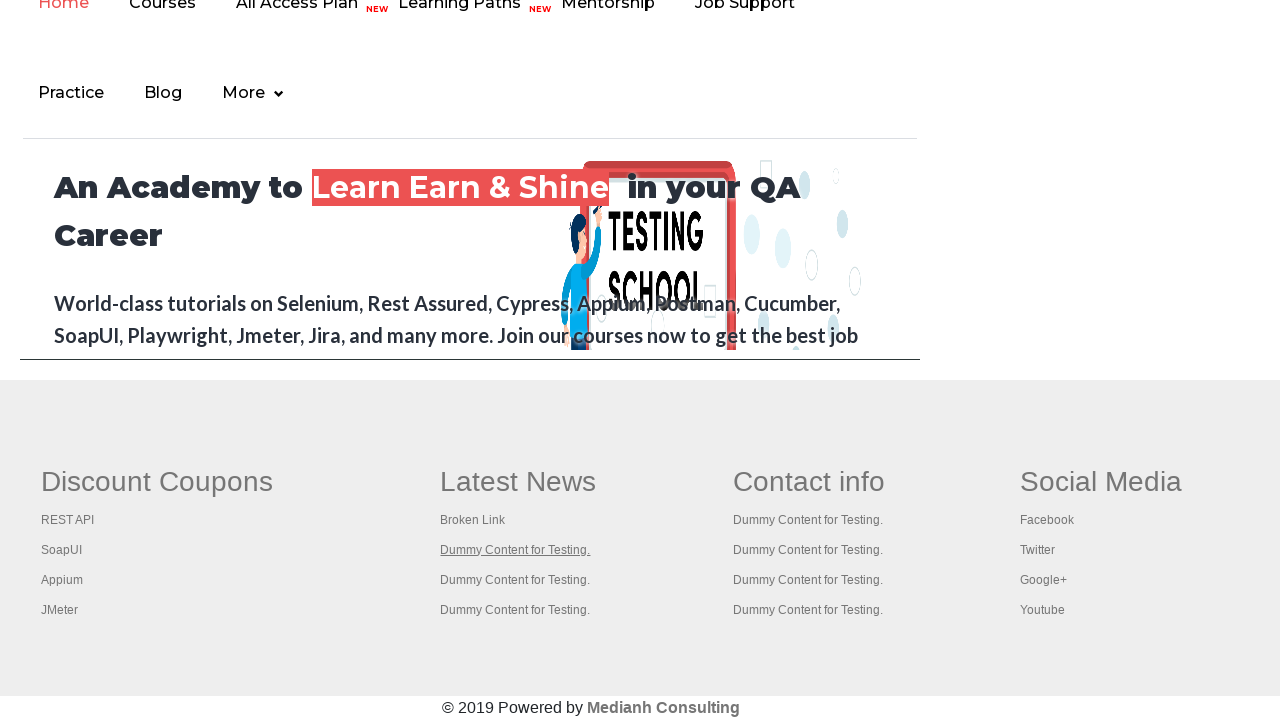

Opened link 8 in new tab using Ctrl+Click at (515, 580) on div#gf-BIG >> xpath=//table/tbody/tr/td/ul >> a >> nth=8
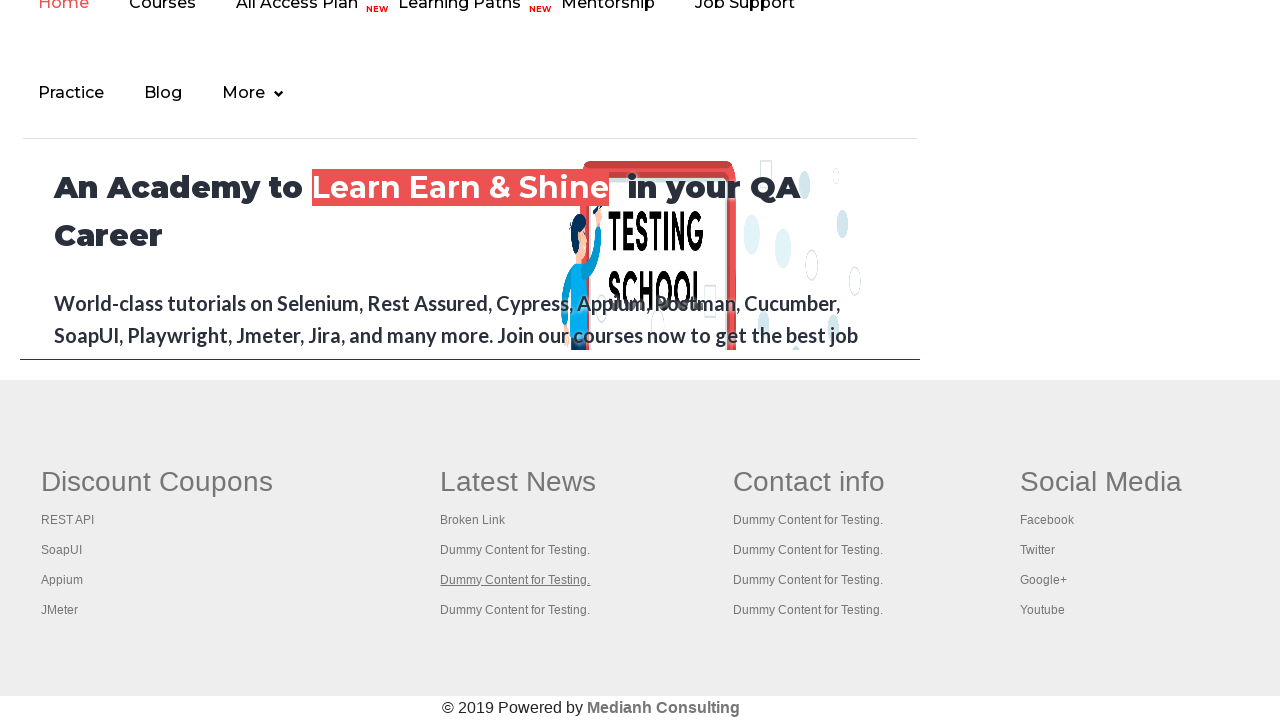

Opened link 9 in new tab using Ctrl+Click at (515, 610) on div#gf-BIG >> xpath=//table/tbody/tr/td/ul >> a >> nth=9
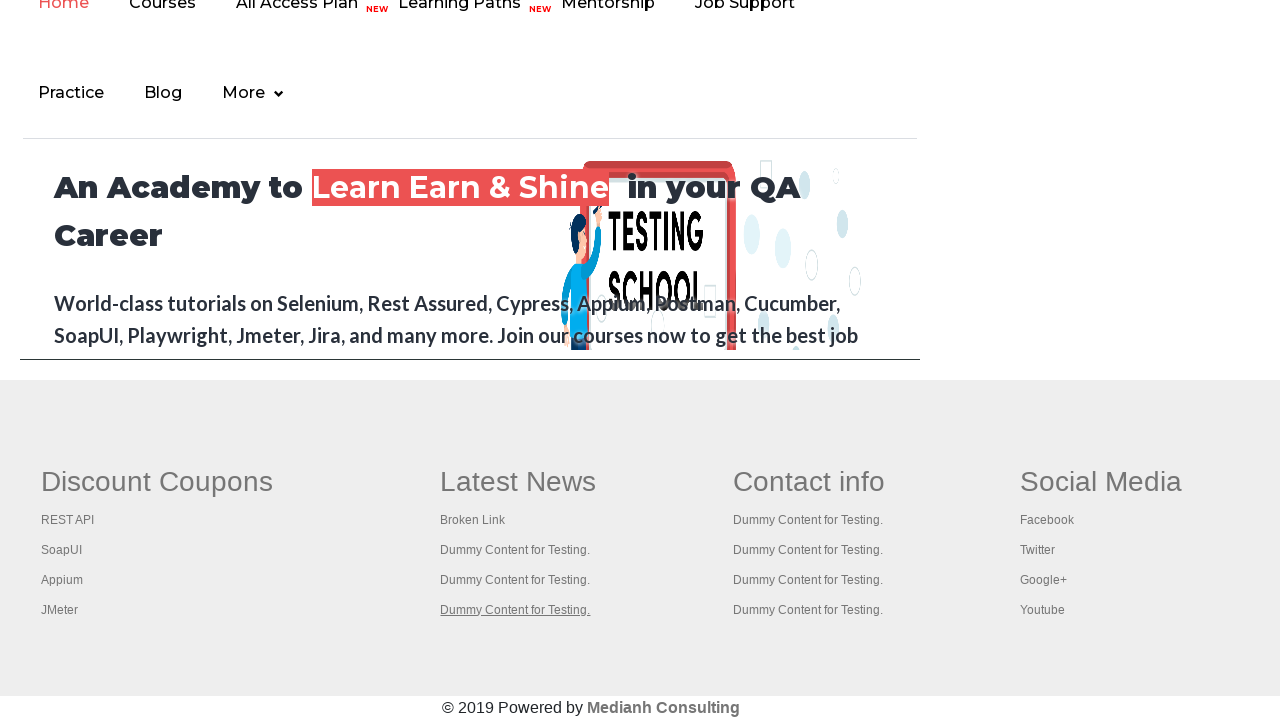

Opened link 10 in new tab using Ctrl+Click at (809, 482) on div#gf-BIG >> xpath=//table/tbody/tr/td/ul >> a >> nth=10
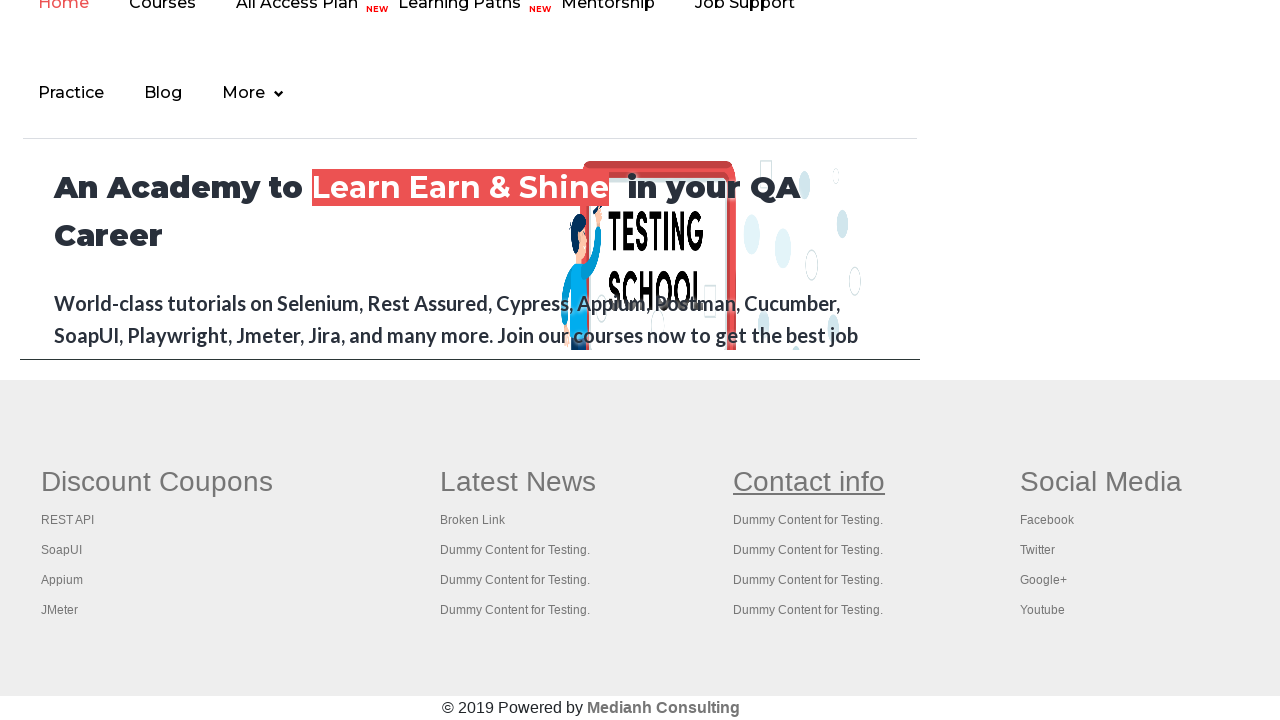

Opened link 11 in new tab using Ctrl+Click at (808, 520) on div#gf-BIG >> xpath=//table/tbody/tr/td/ul >> a >> nth=11
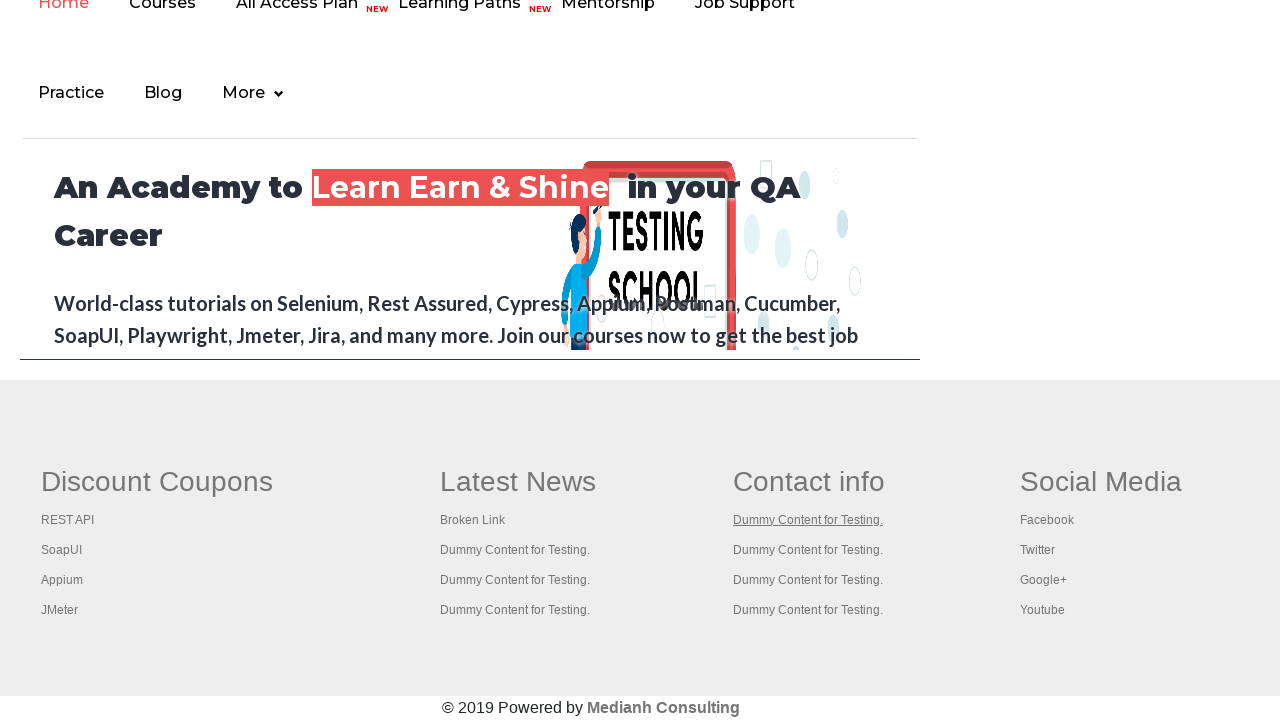

Opened link 12 in new tab using Ctrl+Click at (808, 550) on div#gf-BIG >> xpath=//table/tbody/tr/td/ul >> a >> nth=12
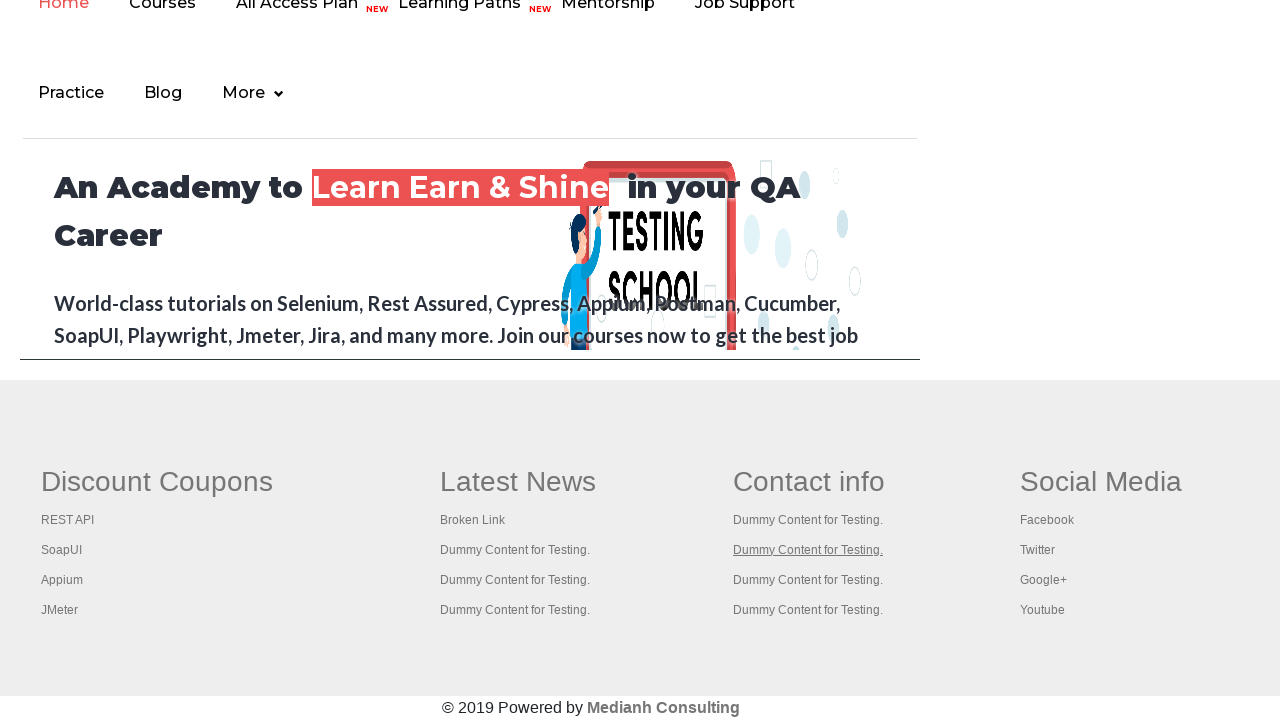

Opened link 13 in new tab using Ctrl+Click at (808, 580) on div#gf-BIG >> xpath=//table/tbody/tr/td/ul >> a >> nth=13
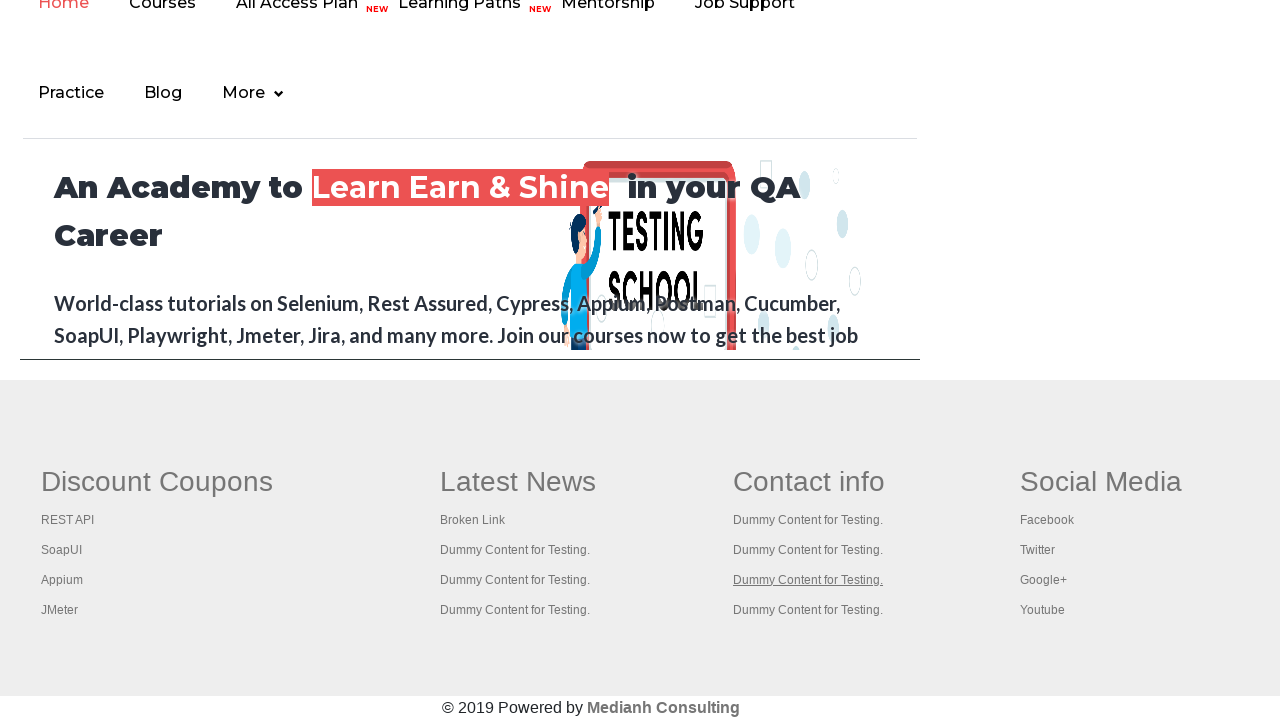

Opened link 14 in new tab using Ctrl+Click at (808, 610) on div#gf-BIG >> xpath=//table/tbody/tr/td/ul >> a >> nth=14
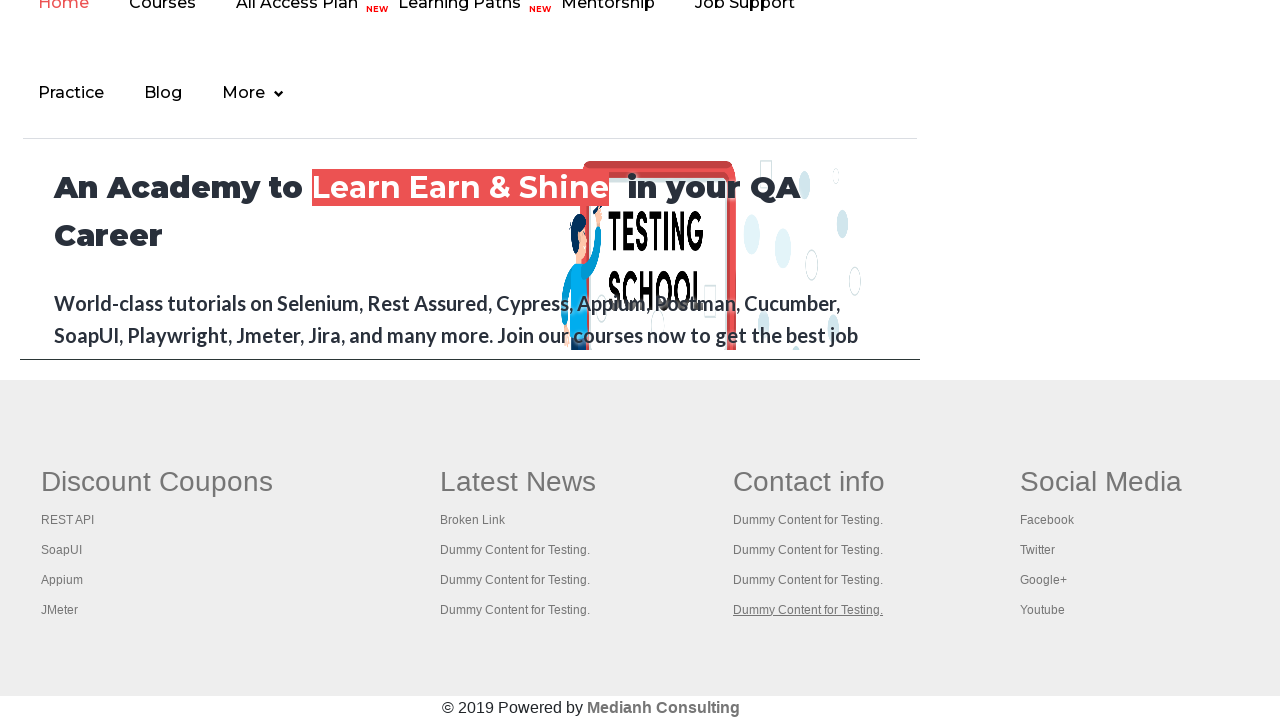

Opened link 15 in new tab using Ctrl+Click at (1101, 482) on div#gf-BIG >> xpath=//table/tbody/tr/td/ul >> a >> nth=15
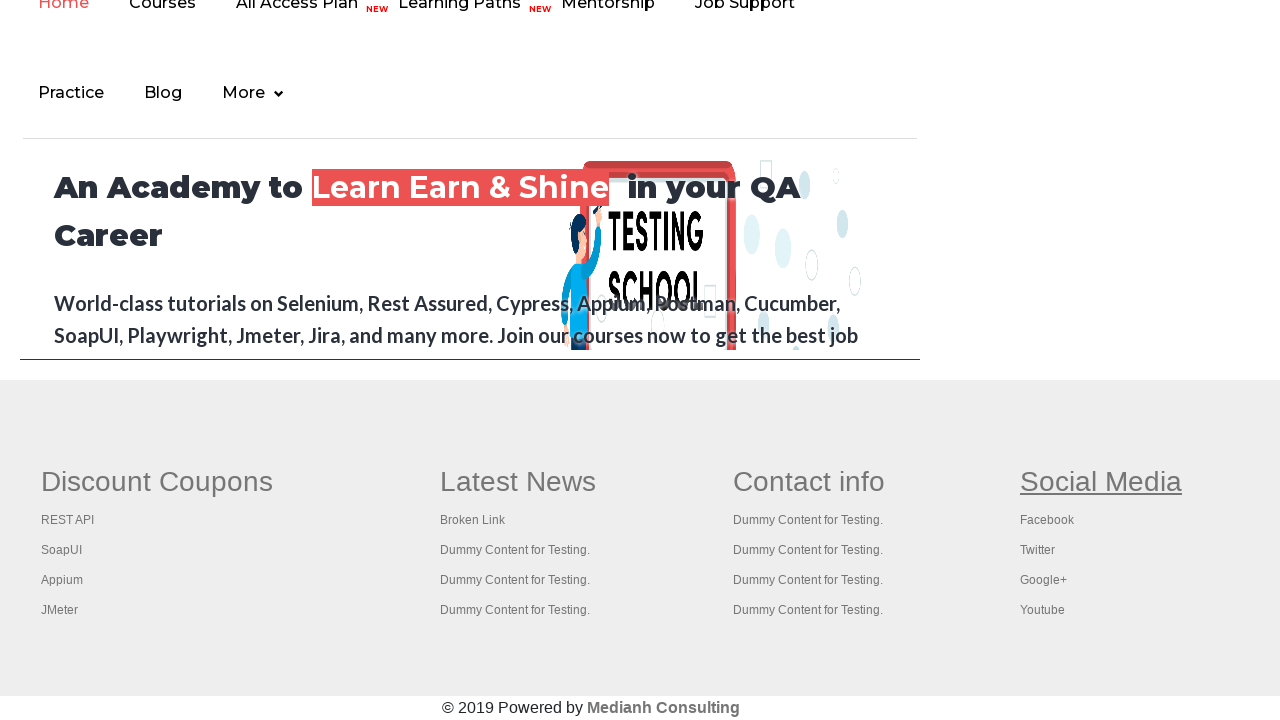

Opened link 16 in new tab using Ctrl+Click at (1047, 520) on div#gf-BIG >> xpath=//table/tbody/tr/td/ul >> a >> nth=16
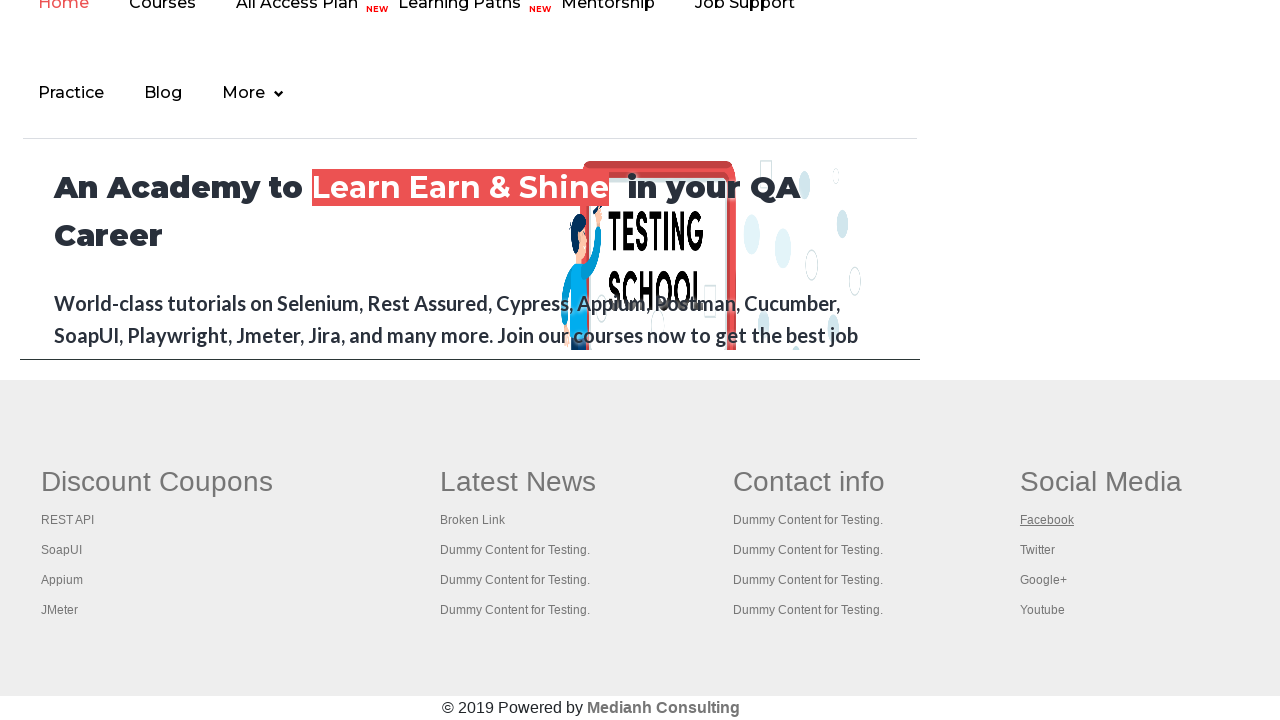

Opened link 17 in new tab using Ctrl+Click at (1037, 550) on div#gf-BIG >> xpath=//table/tbody/tr/td/ul >> a >> nth=17
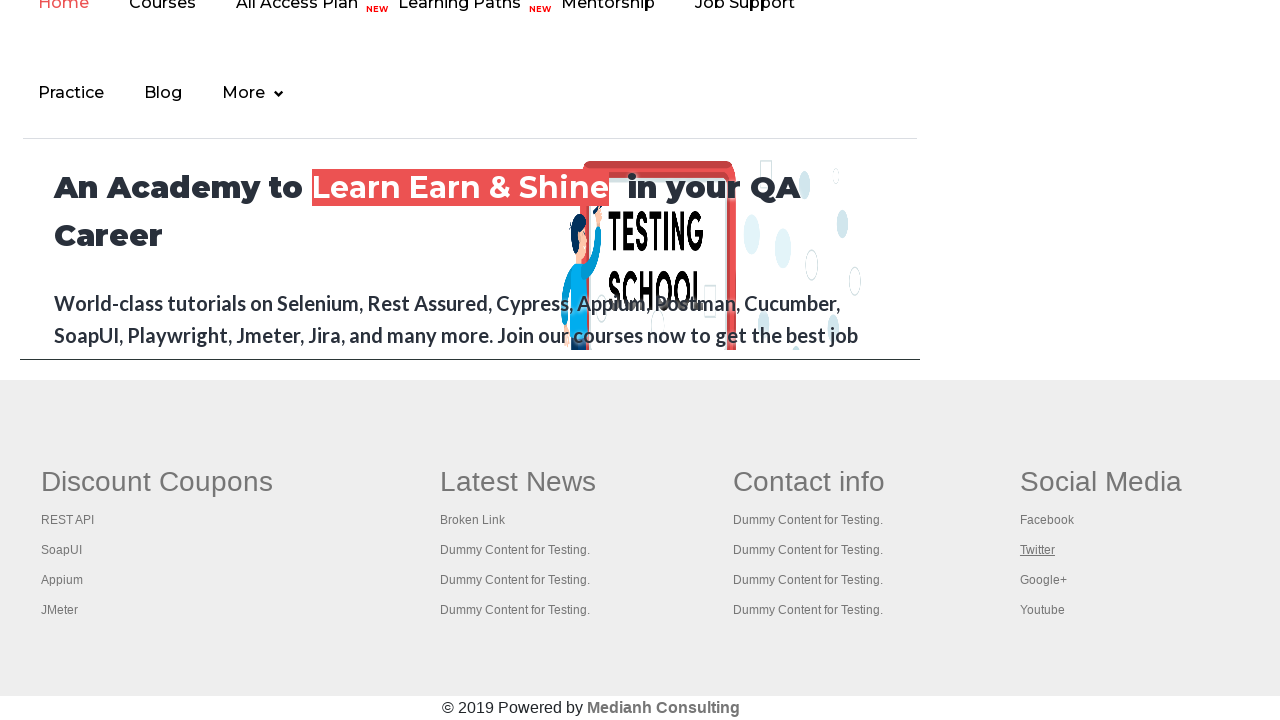

Opened link 18 in new tab using Ctrl+Click at (1043, 580) on div#gf-BIG >> xpath=//table/tbody/tr/td/ul >> a >> nth=18
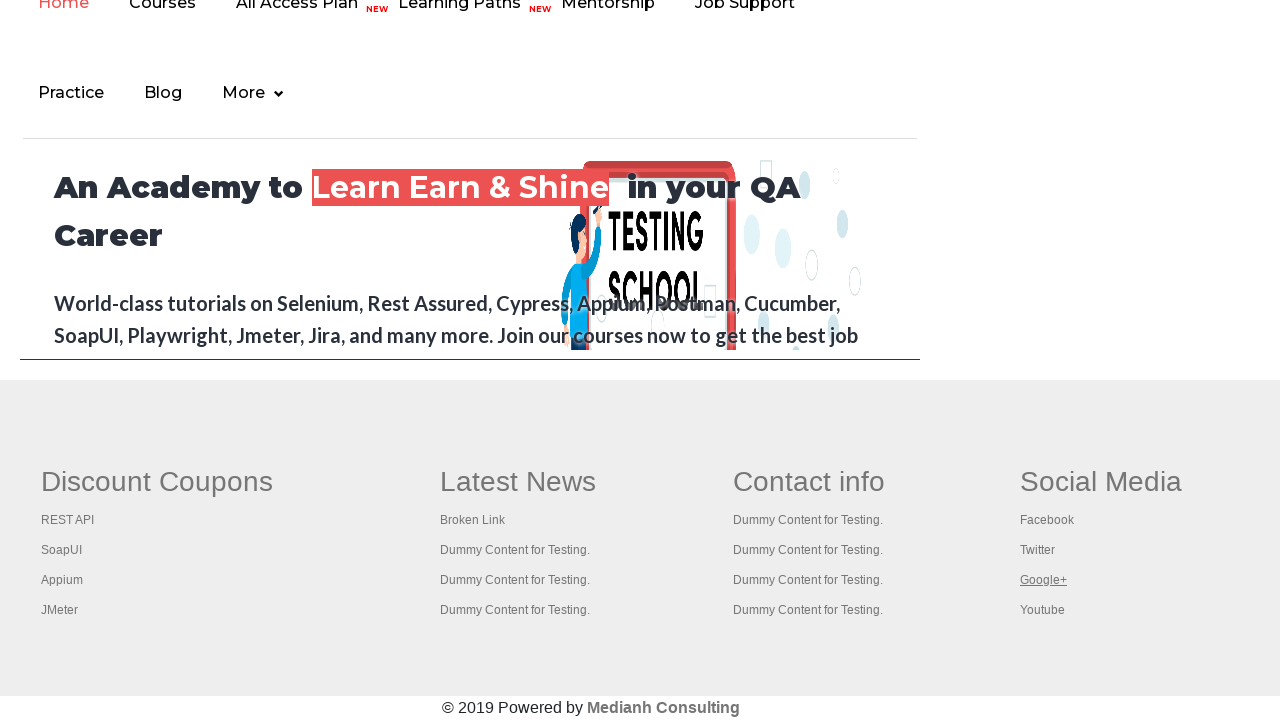

Opened link 19 in new tab using Ctrl+Click at (1042, 610) on div#gf-BIG >> xpath=//table/tbody/tr/td/ul >> a >> nth=19
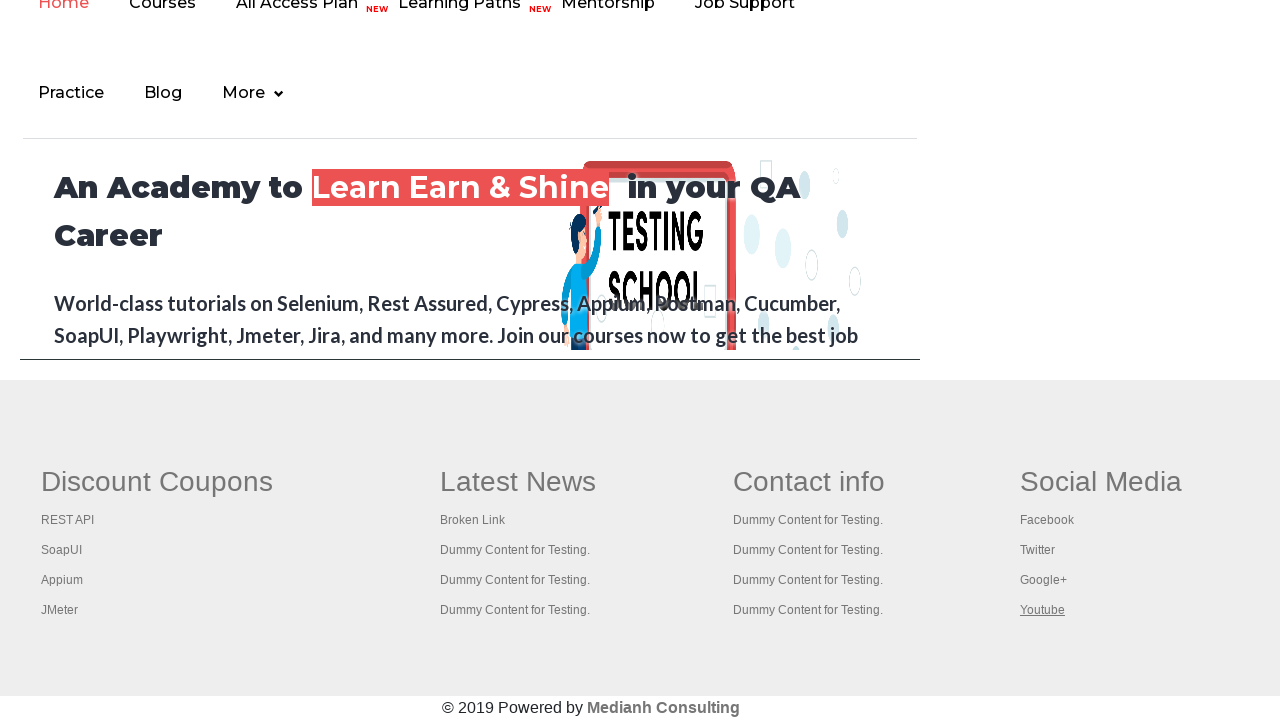

Retrieved all open tabs/pages, total count: 20
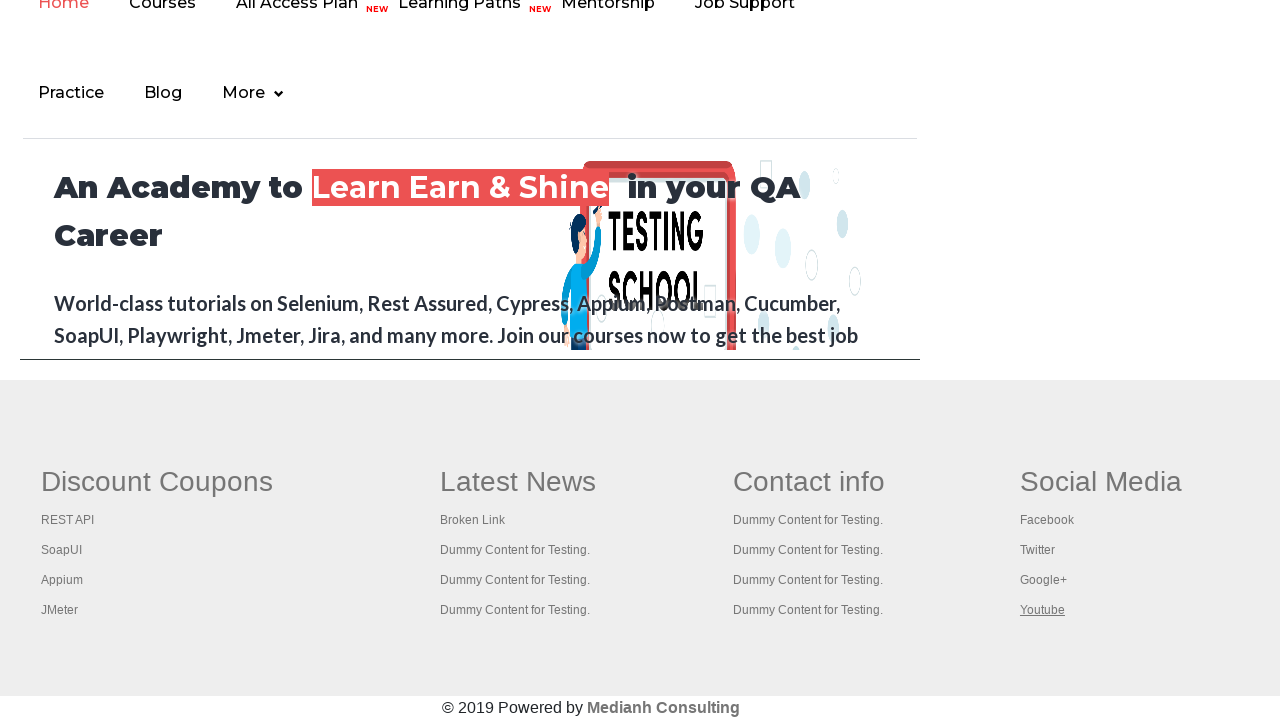

Waited for tab 1 to load completely
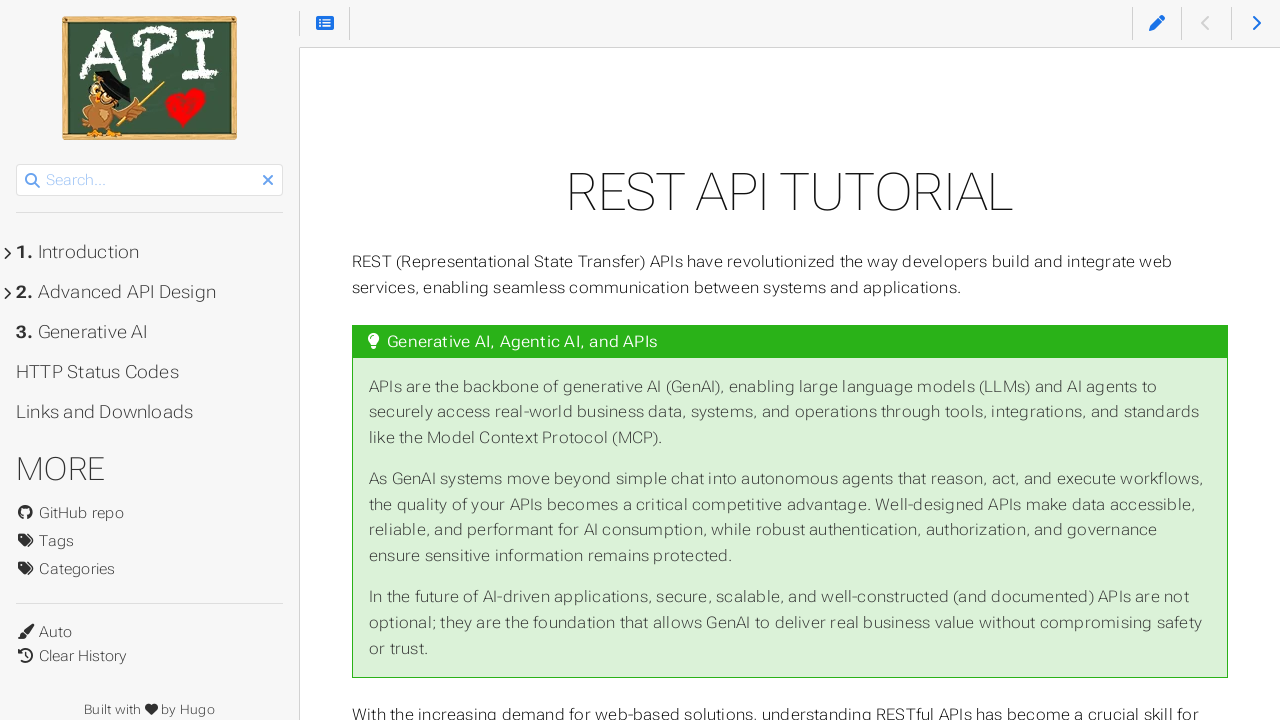

Retrieved title from tab 1: 'REST API Tutorial'
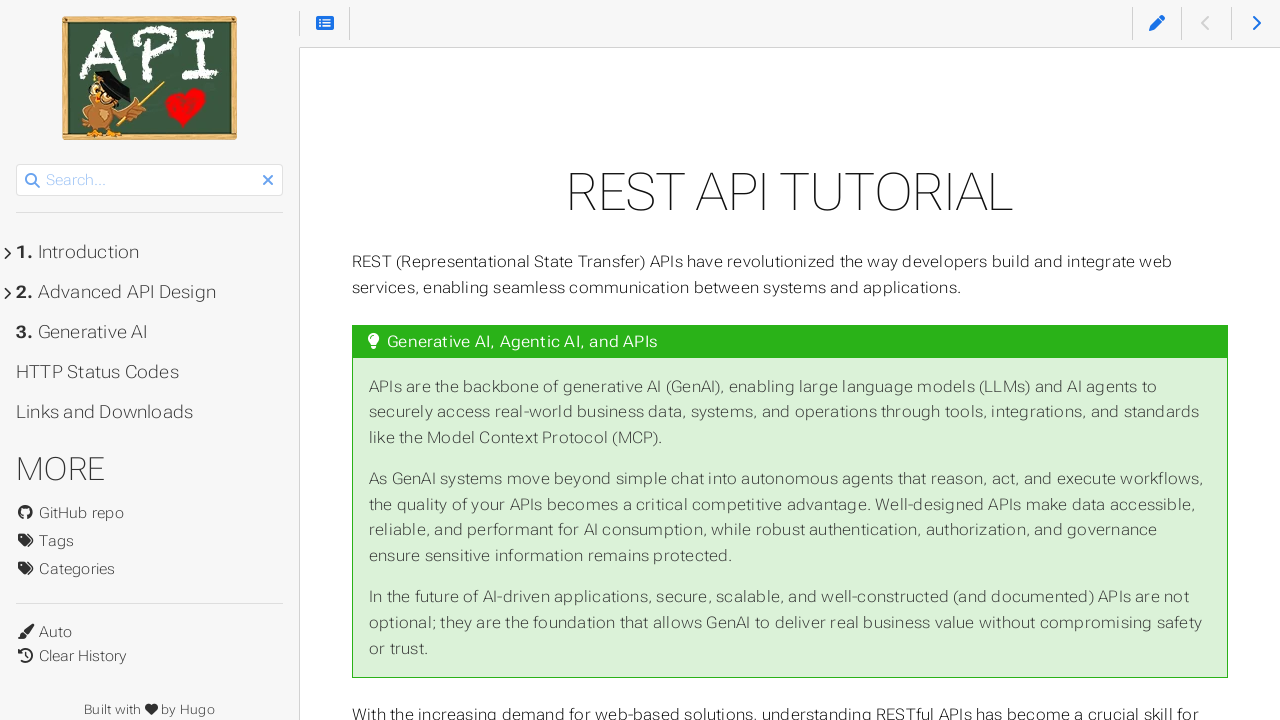

Closed tab 1
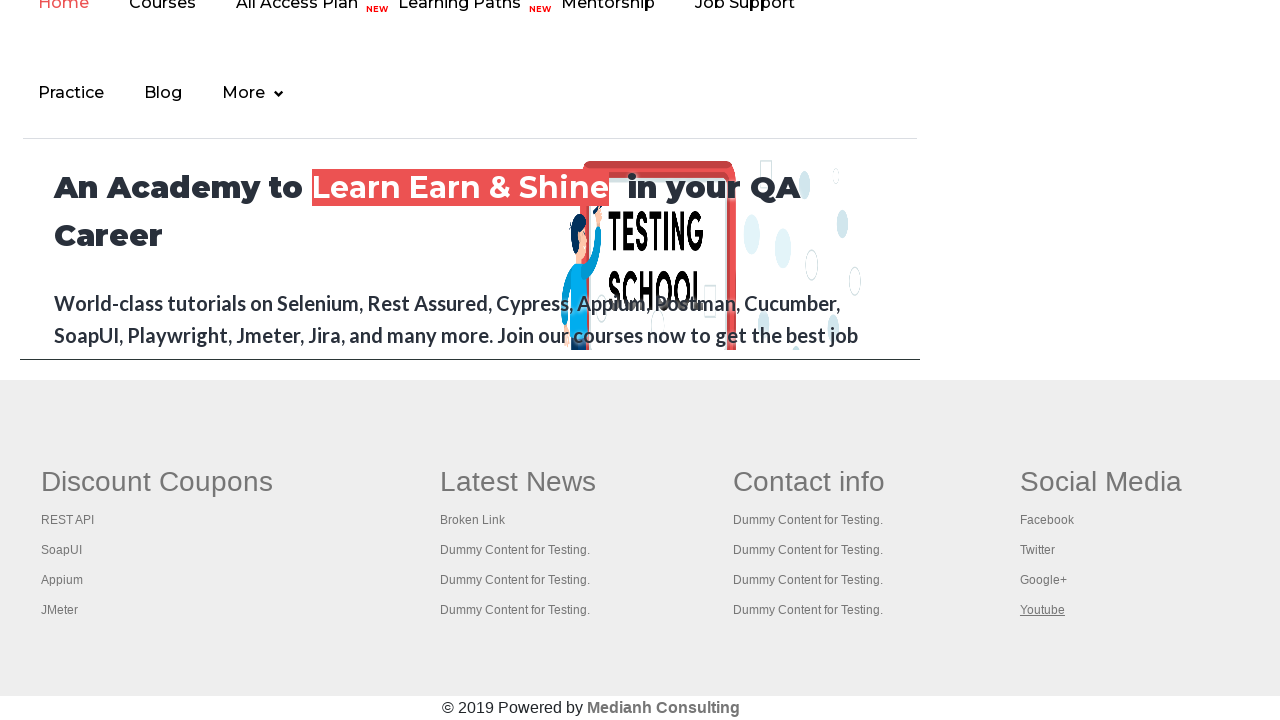

Waited for tab 2 to load completely
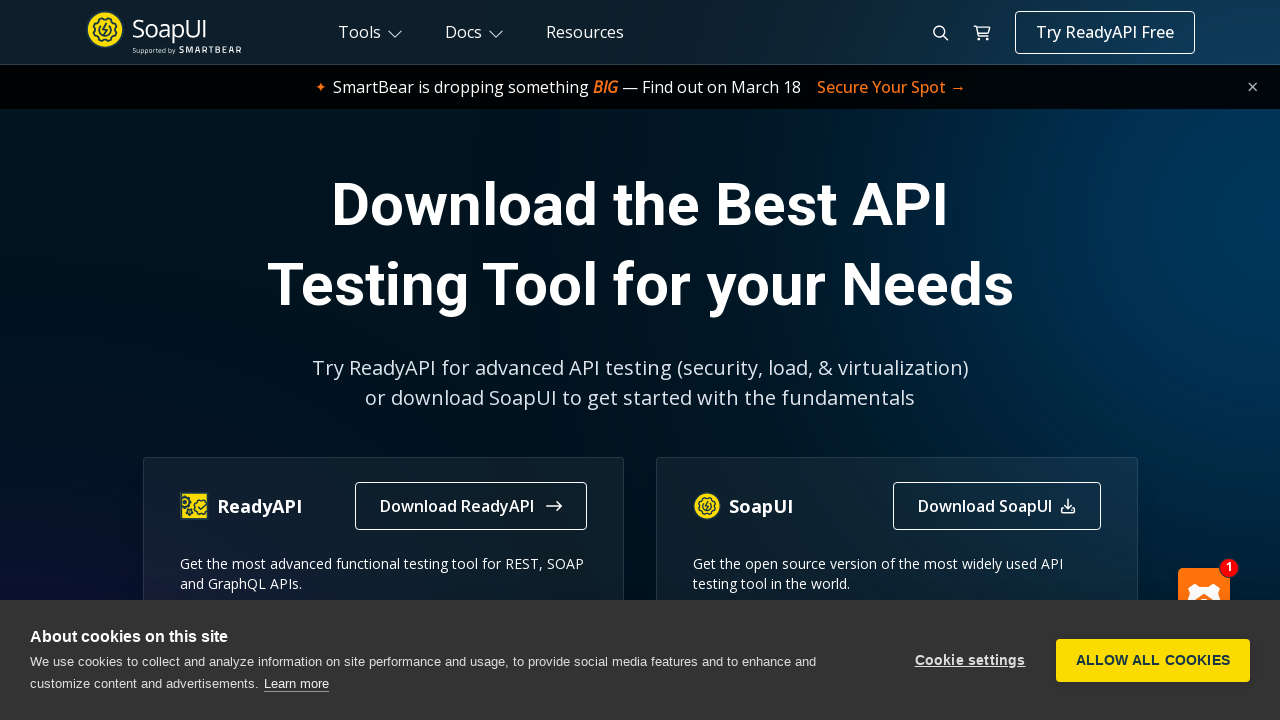

Retrieved title from tab 2: 'The World’s Most Popular API Testing Tool | SoapUI'
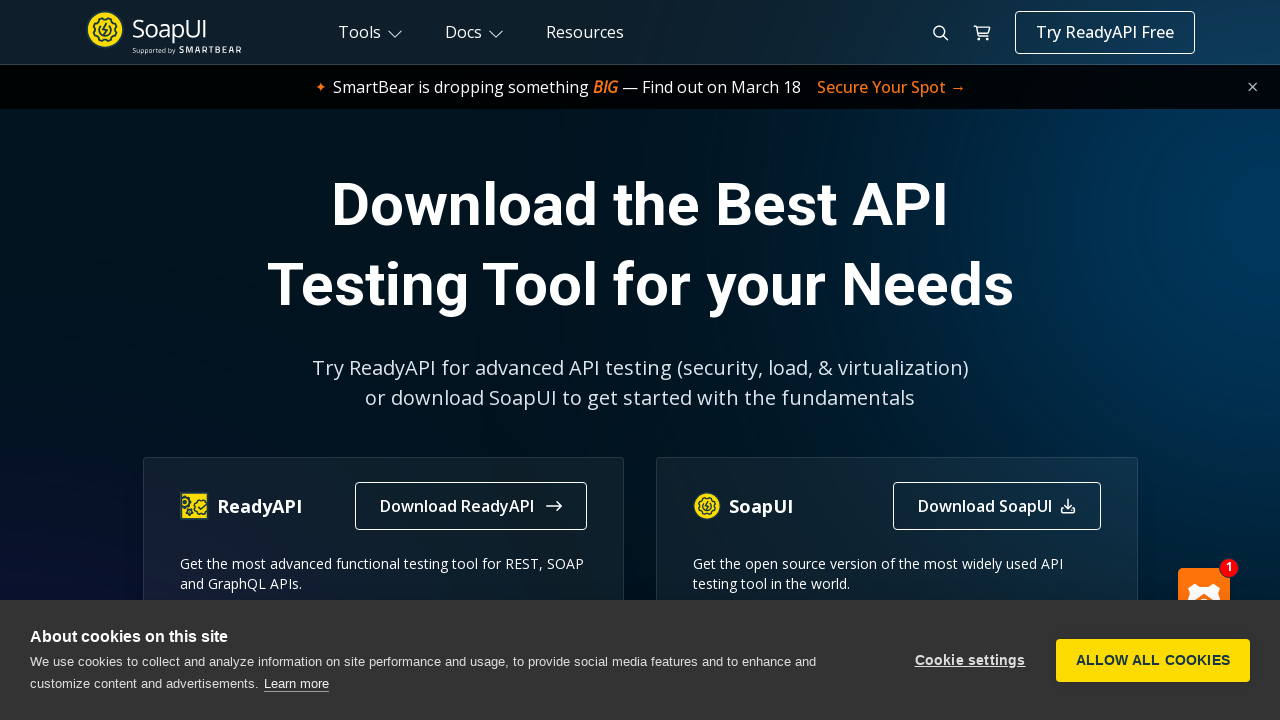

Closed tab 2
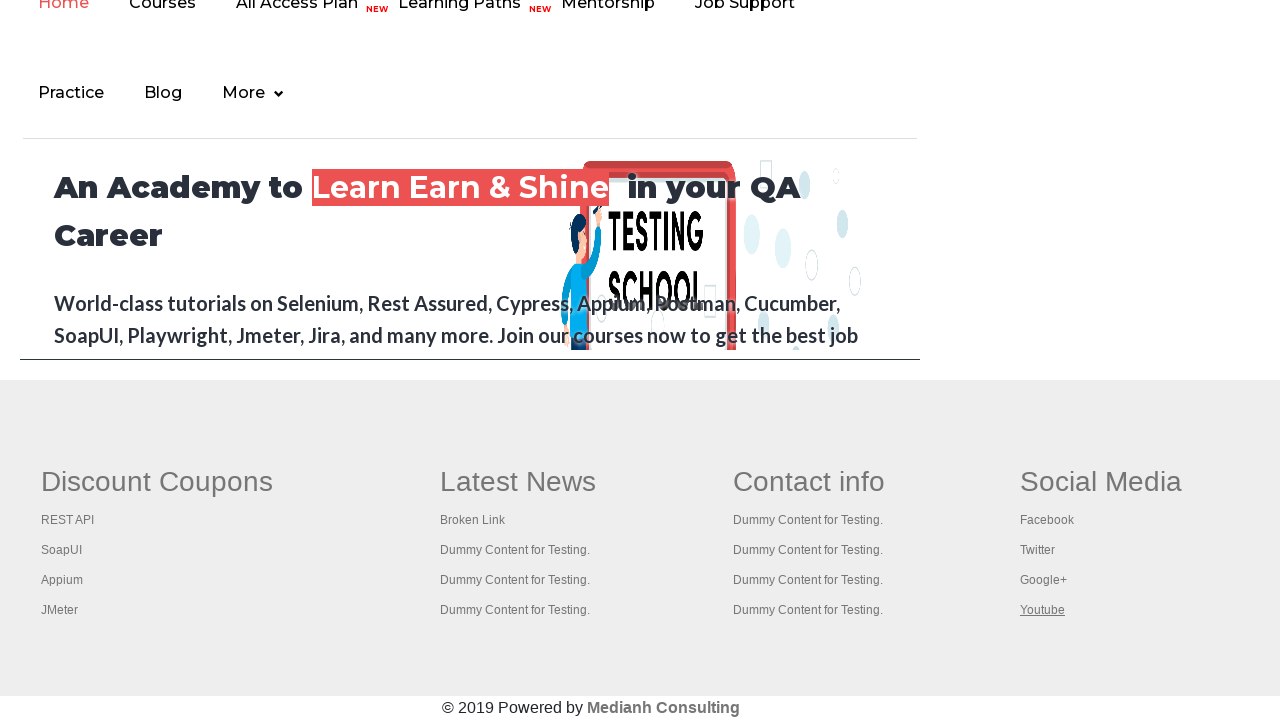

Waited for tab 3 to load completely
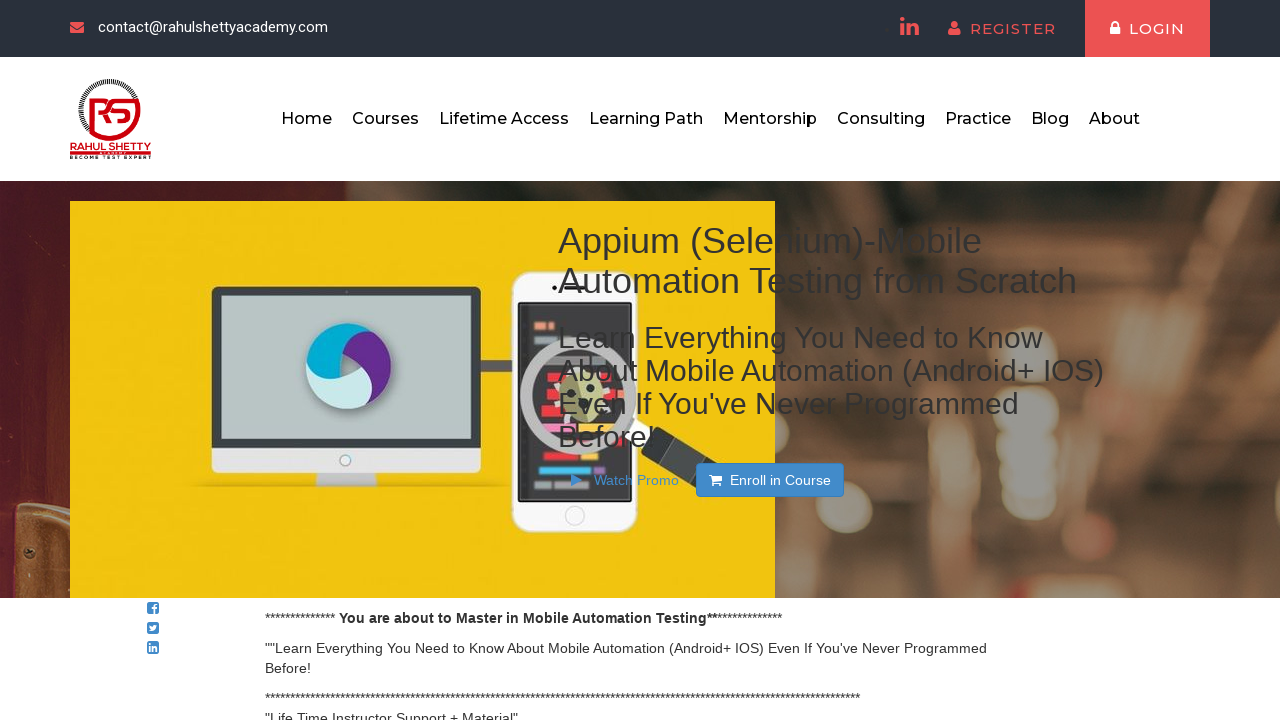

Retrieved title from tab 3: 'Appium tutorial for Mobile Apps testing | RahulShetty Academy | Rahul'
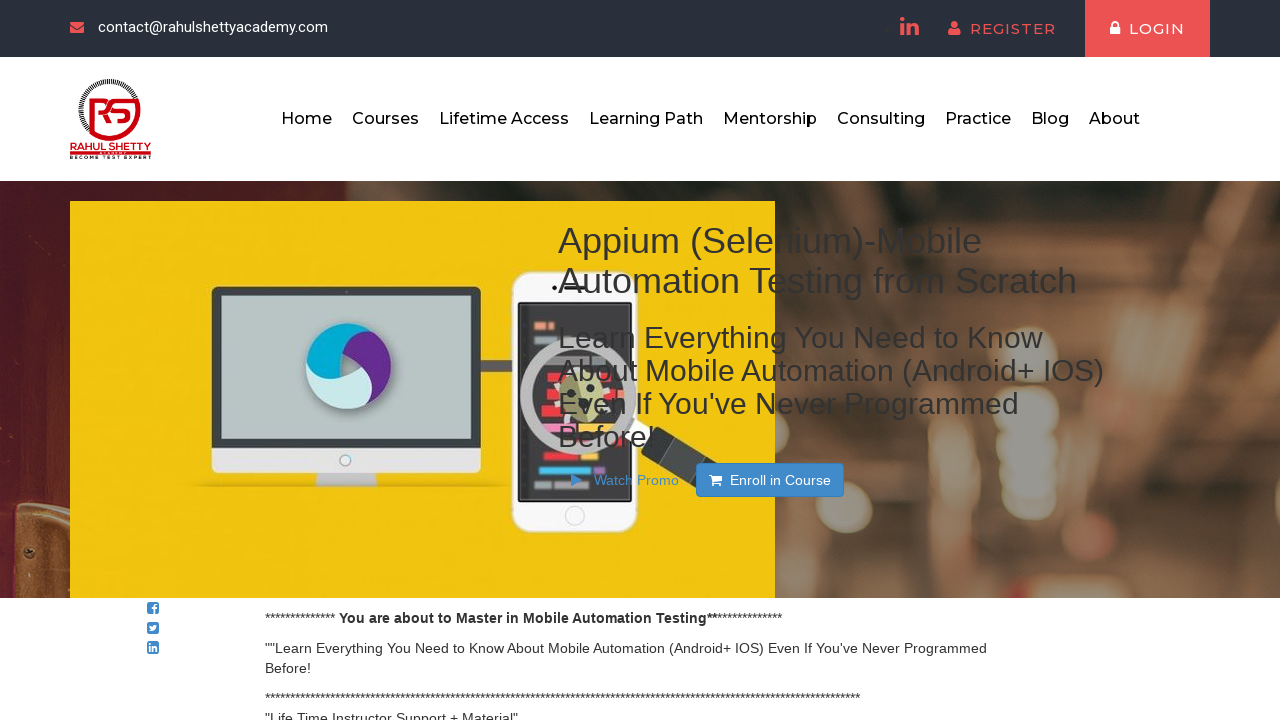

Closed tab 3
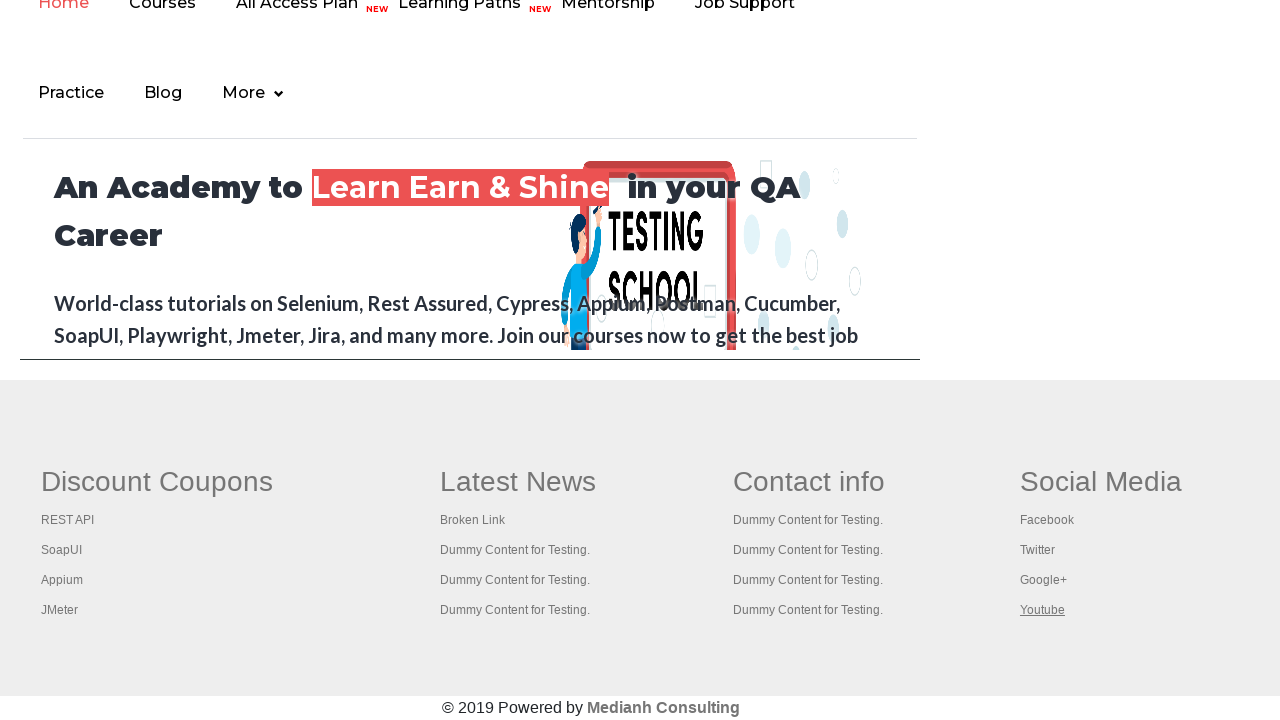

Waited for tab 4 to load completely
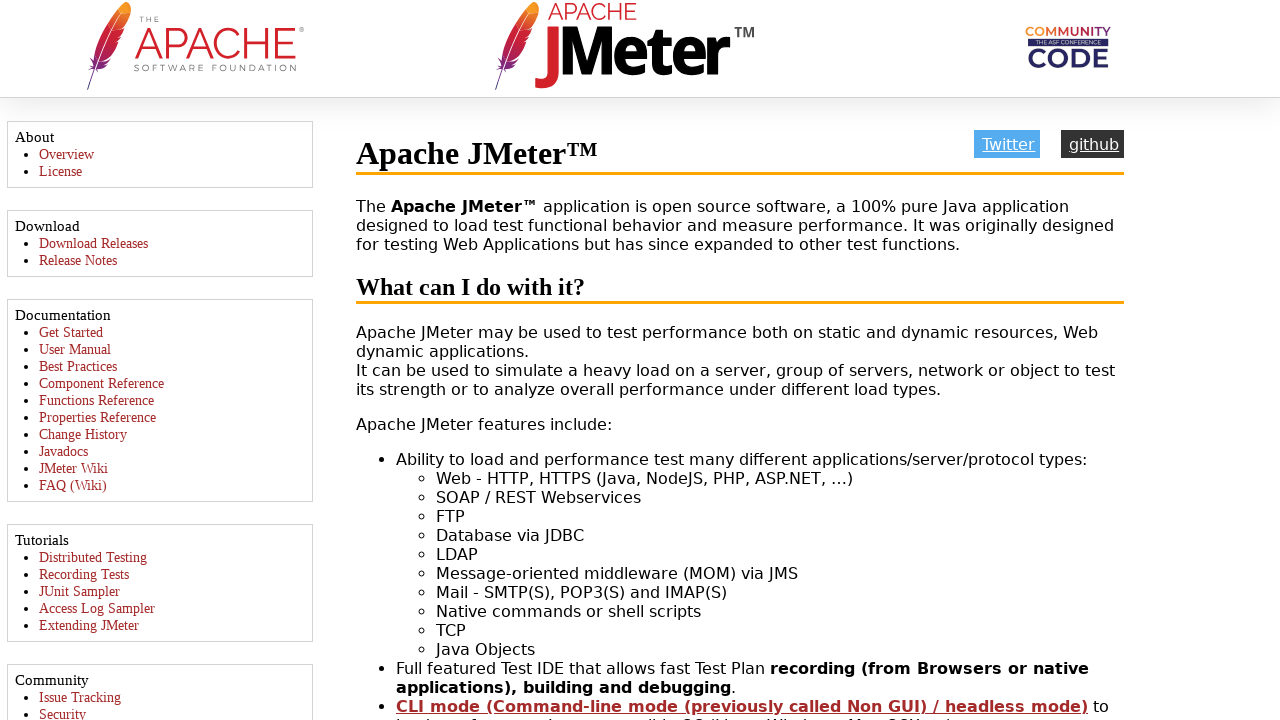

Retrieved title from tab 4: 'Apache JMeter - Apache JMeter™'
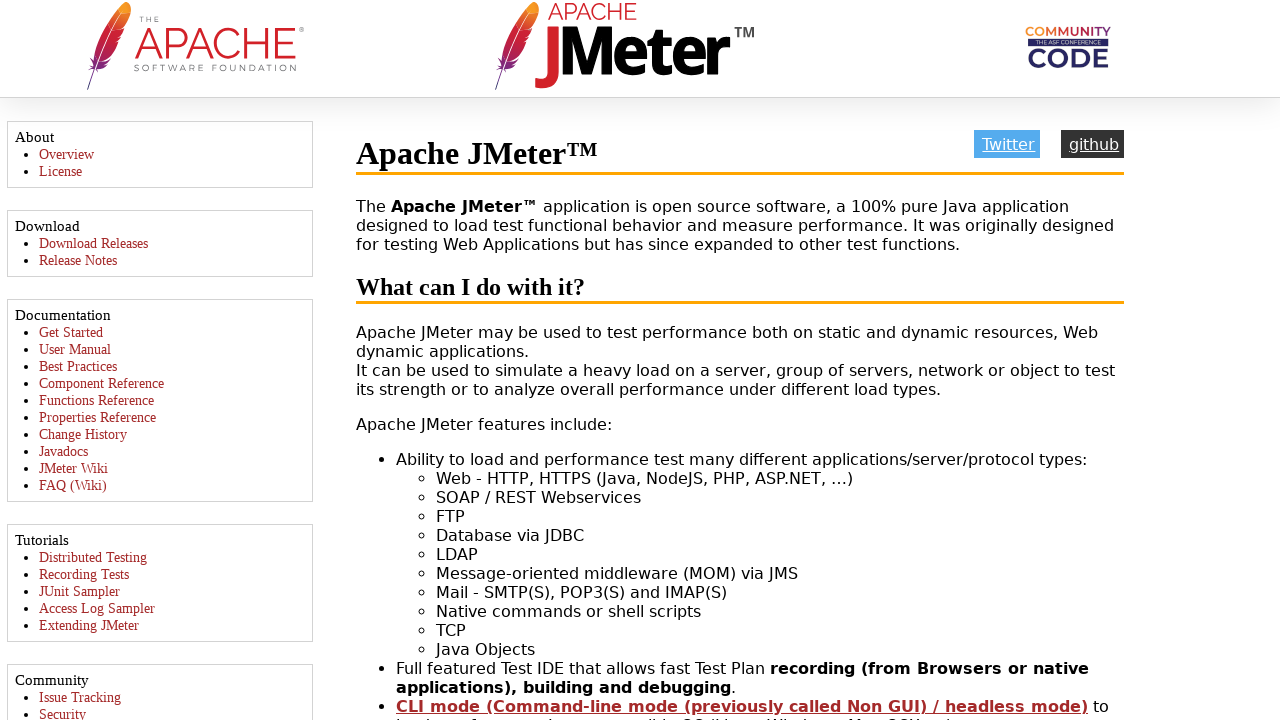

Closed tab 4
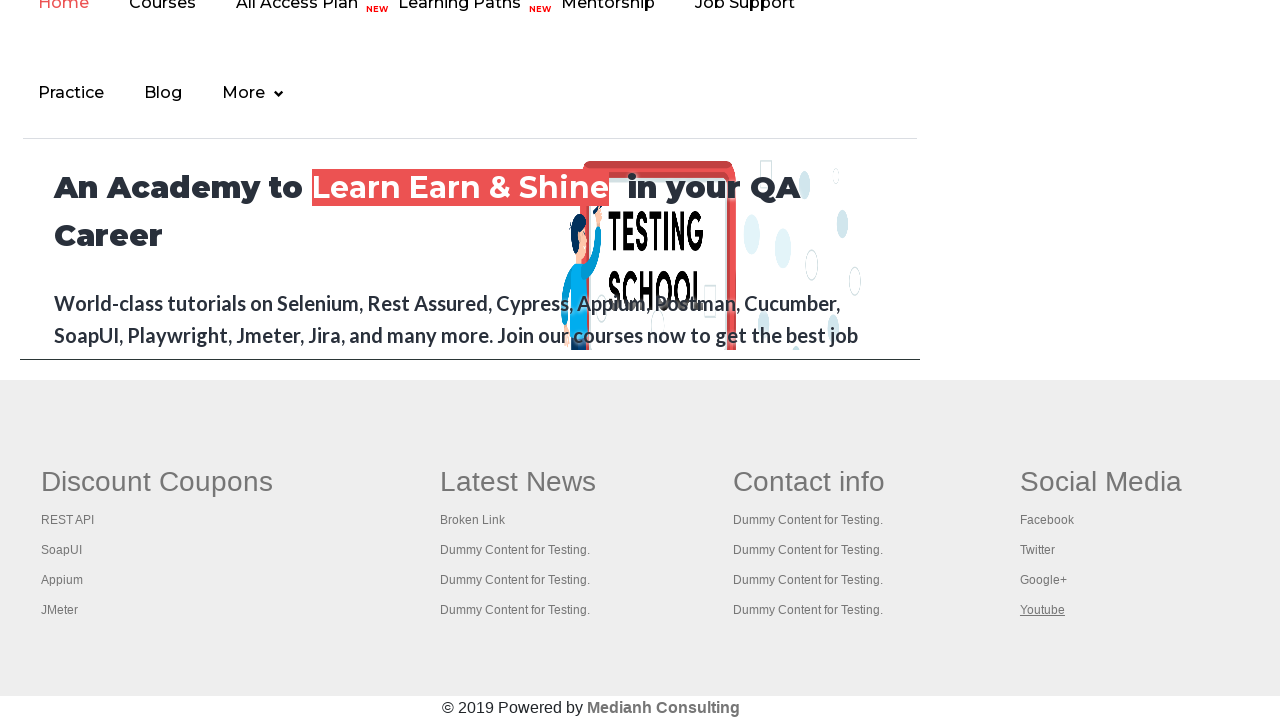

Waited for tab 5 to load completely
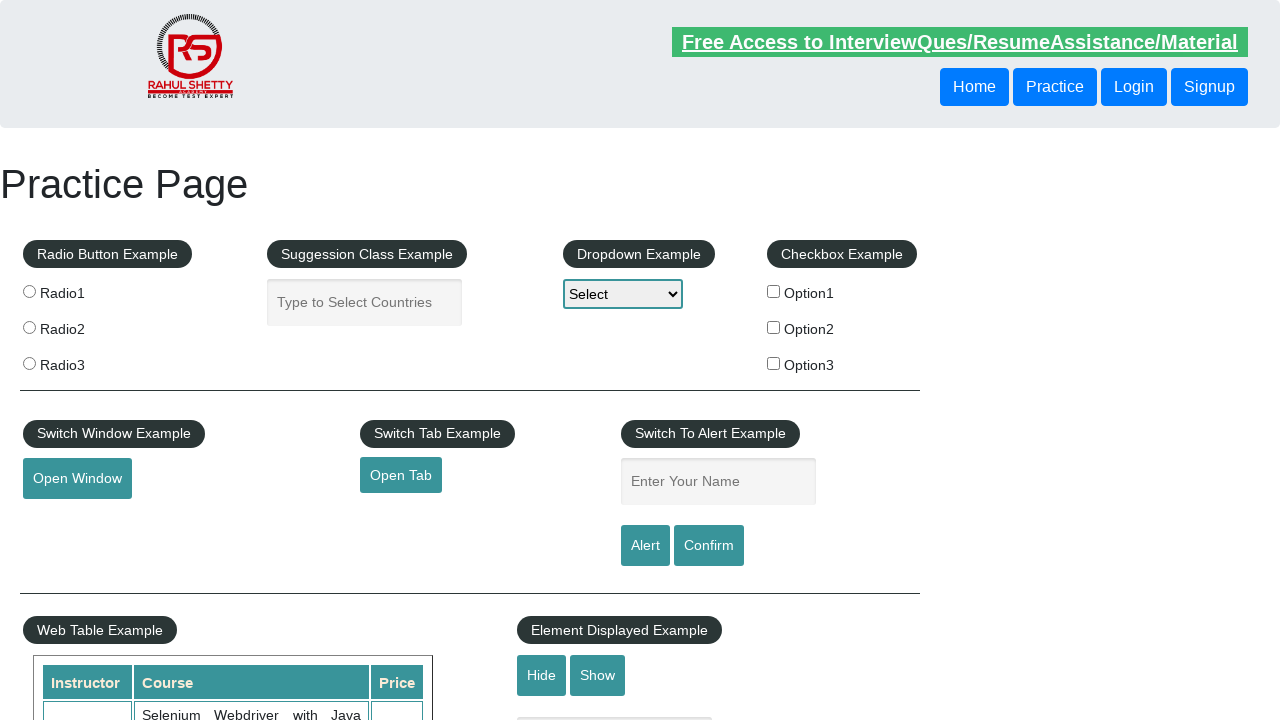

Retrieved title from tab 5: 'Practice Page'
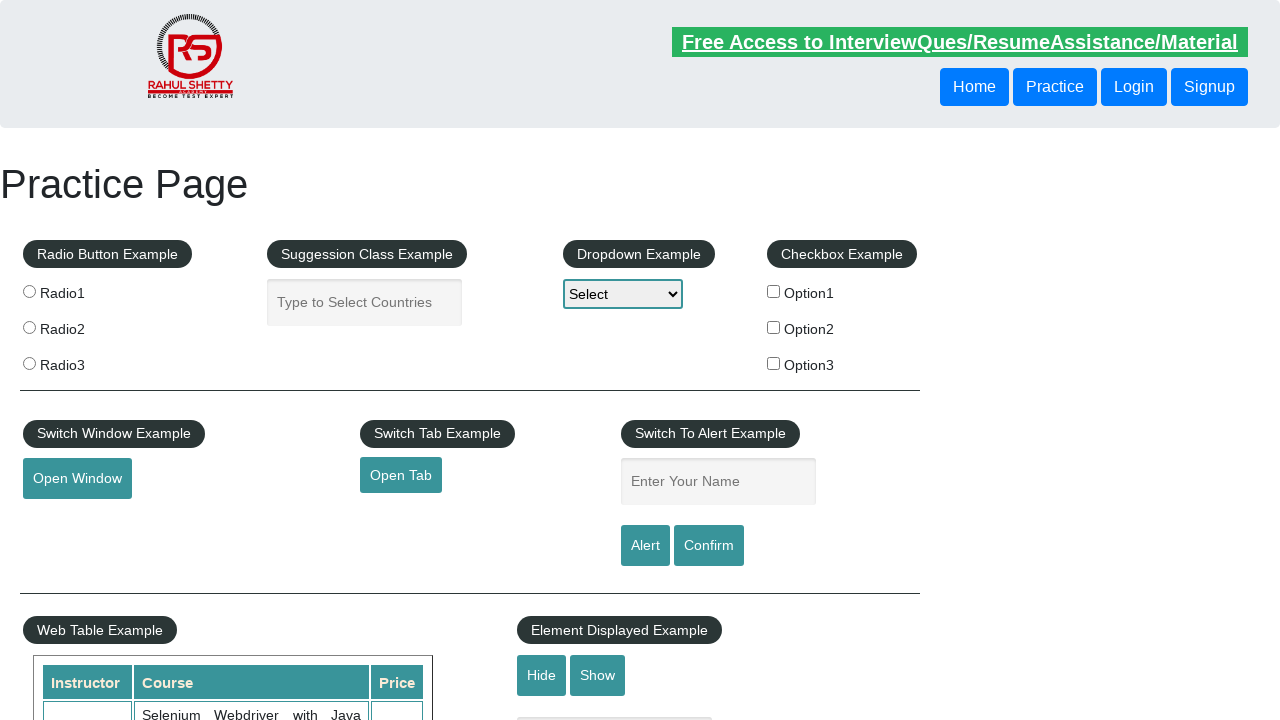

Closed tab 5
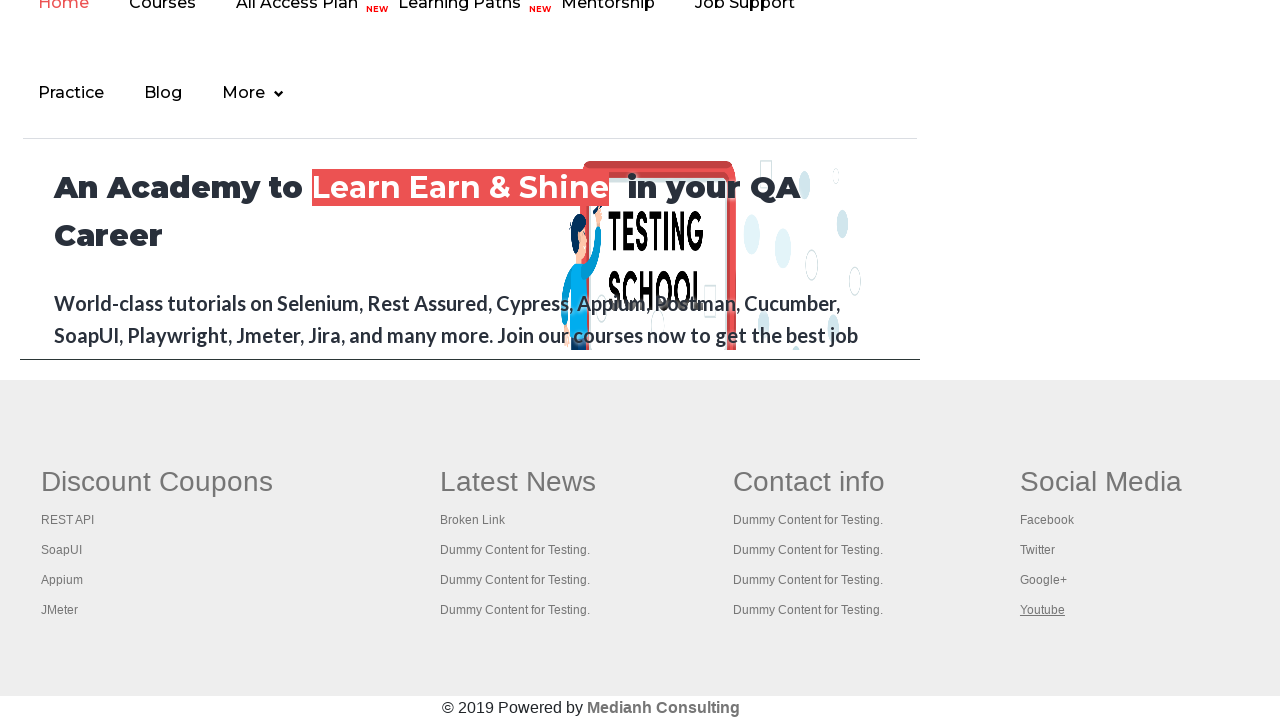

Waited for tab 6 to load completely
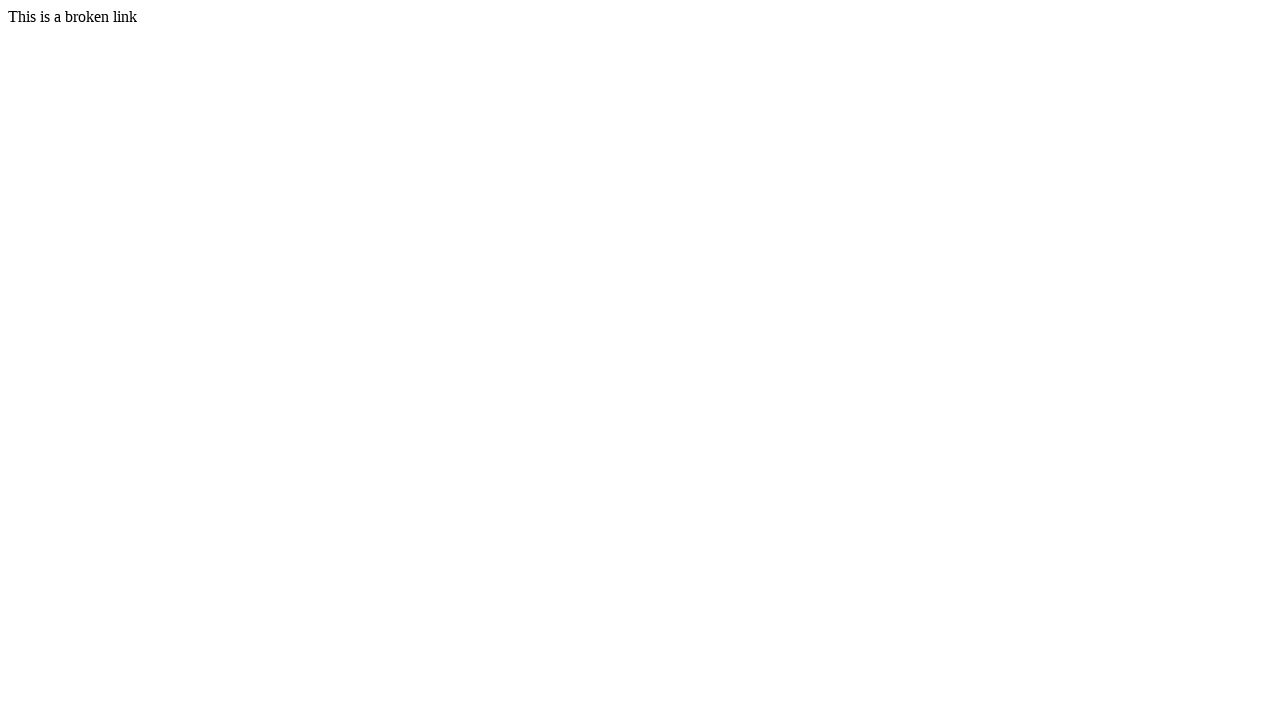

Retrieved title from tab 6: ''
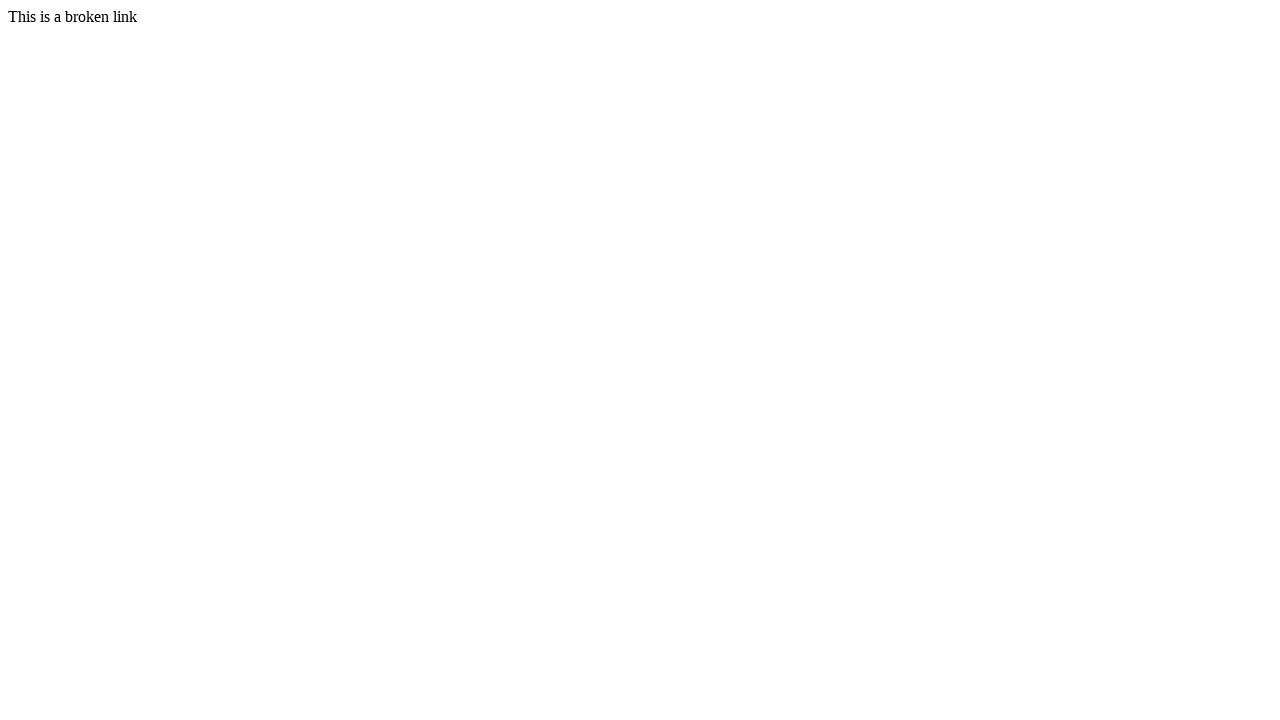

Closed tab 6
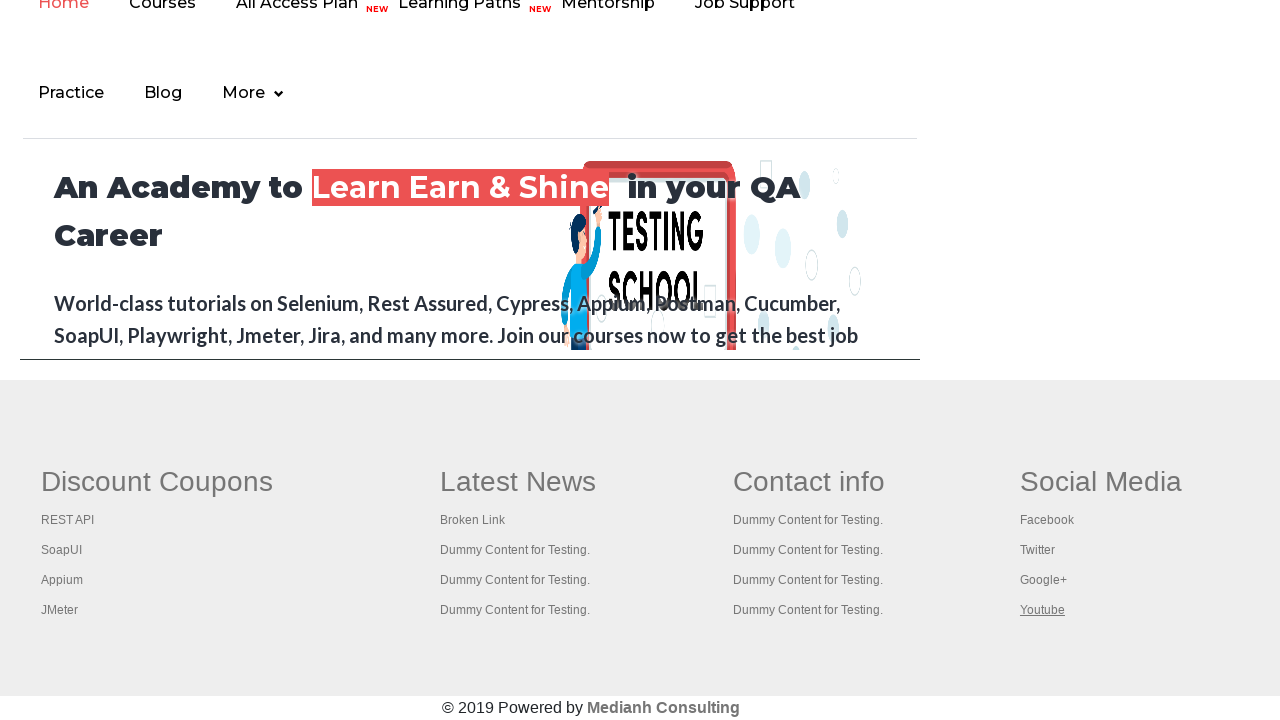

Waited for tab 7 to load completely
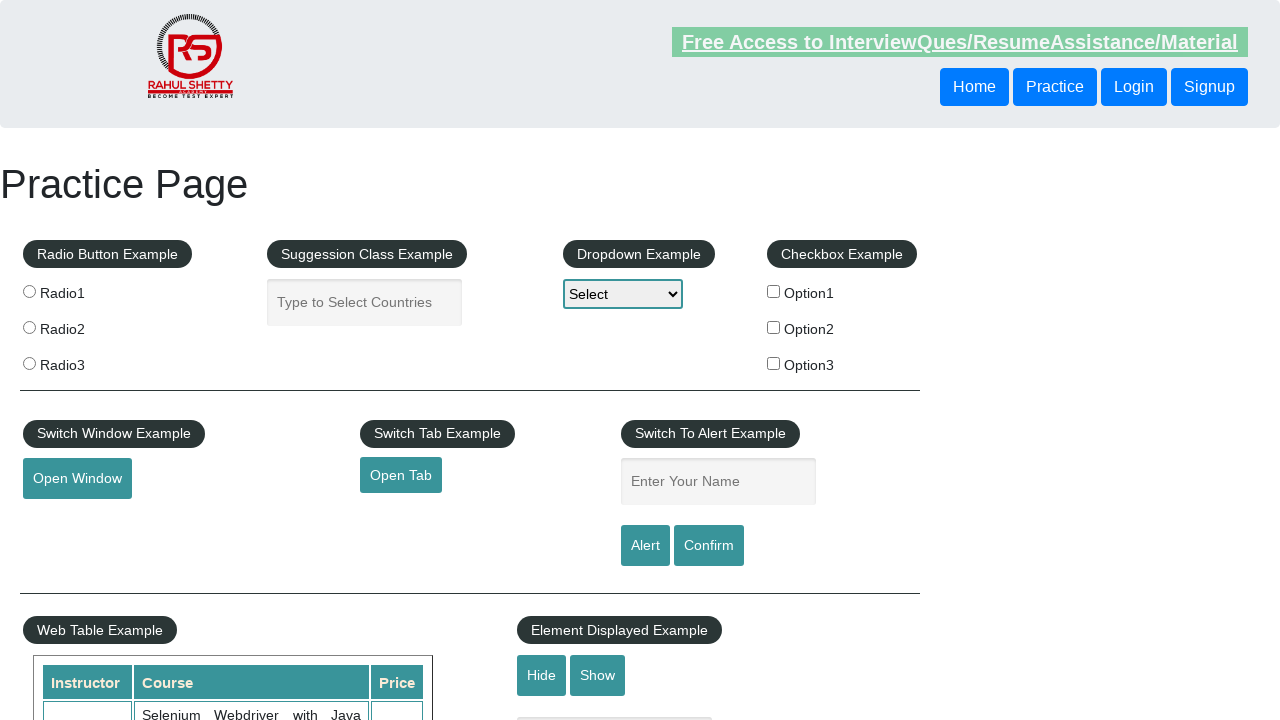

Retrieved title from tab 7: 'Practice Page'
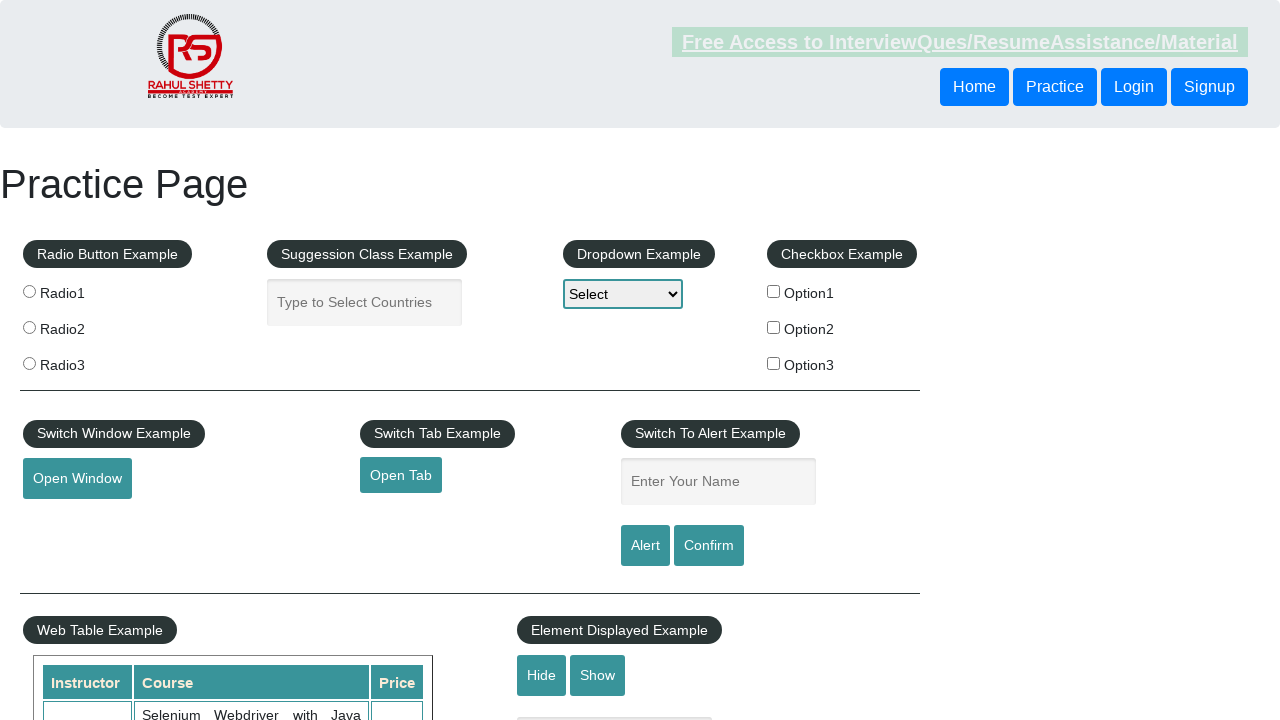

Closed tab 7
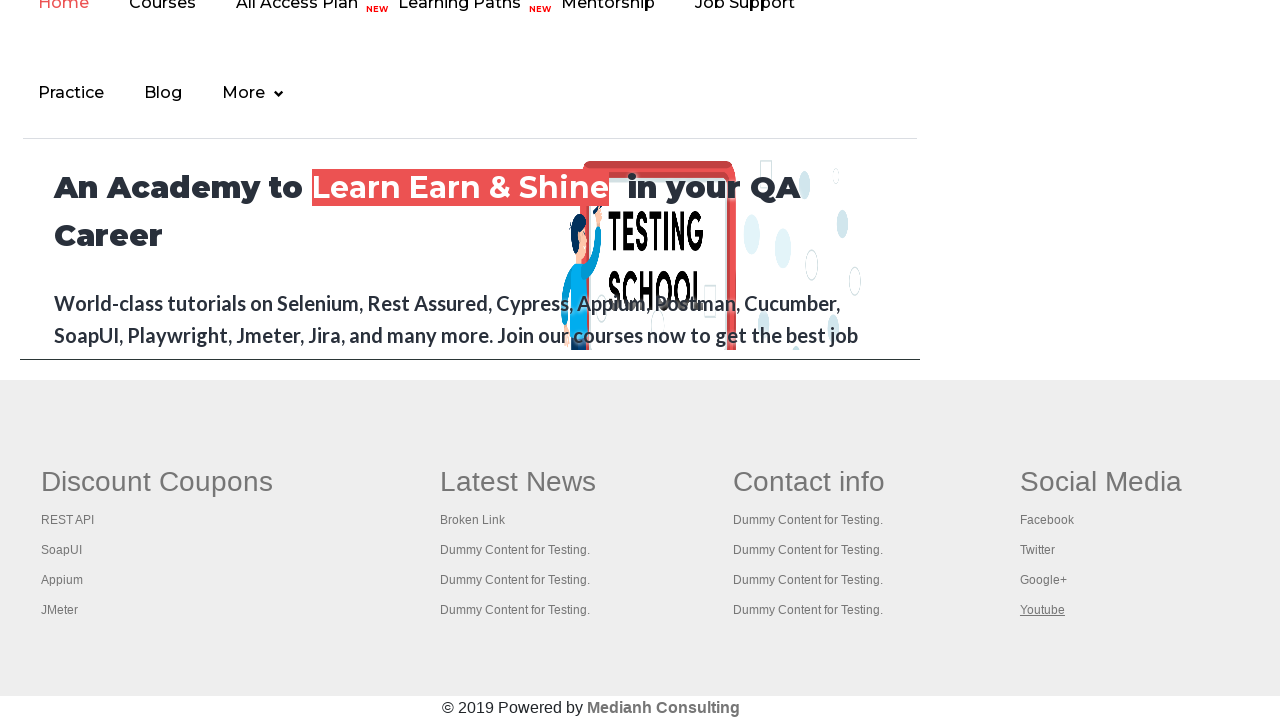

Waited for tab 8 to load completely
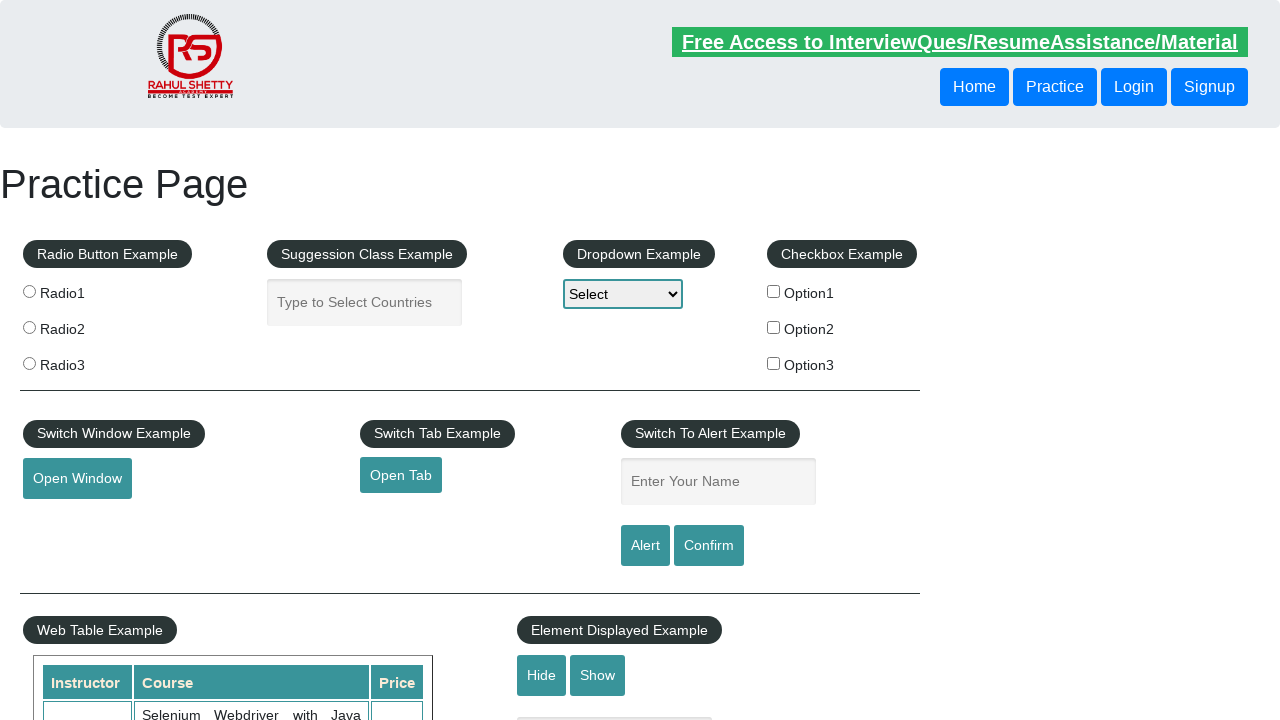

Retrieved title from tab 8: 'Practice Page'
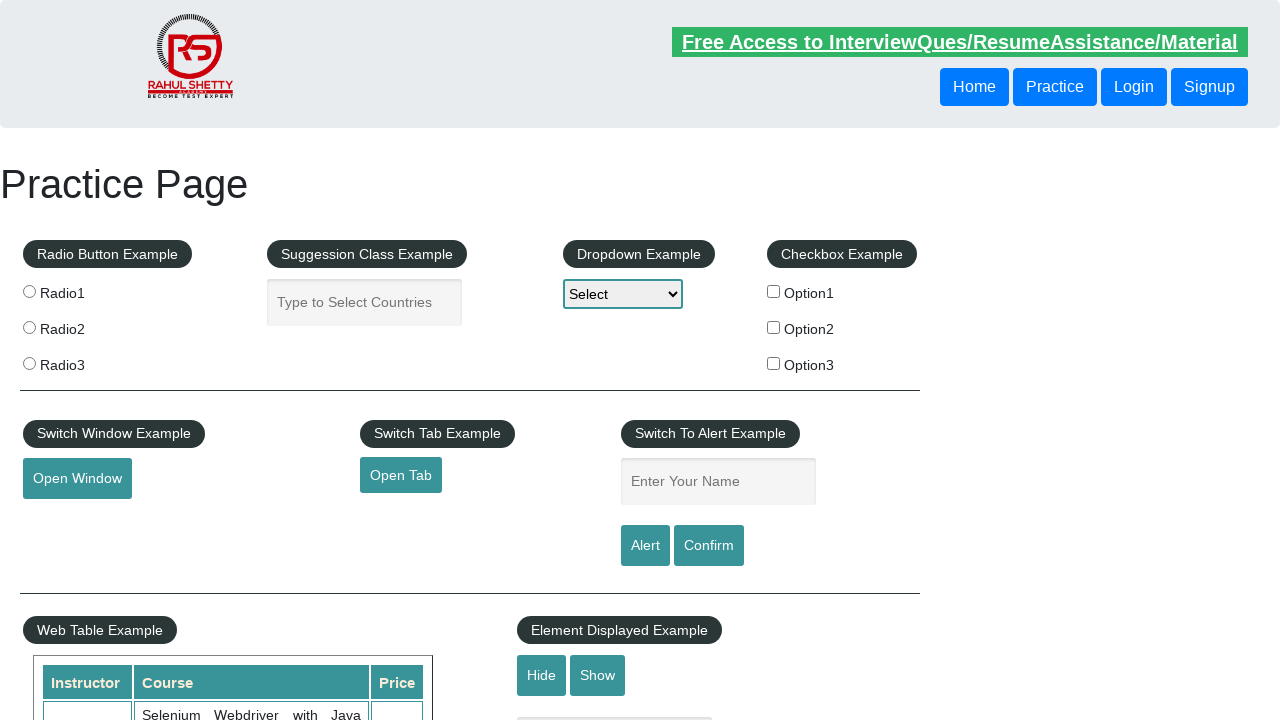

Closed tab 8
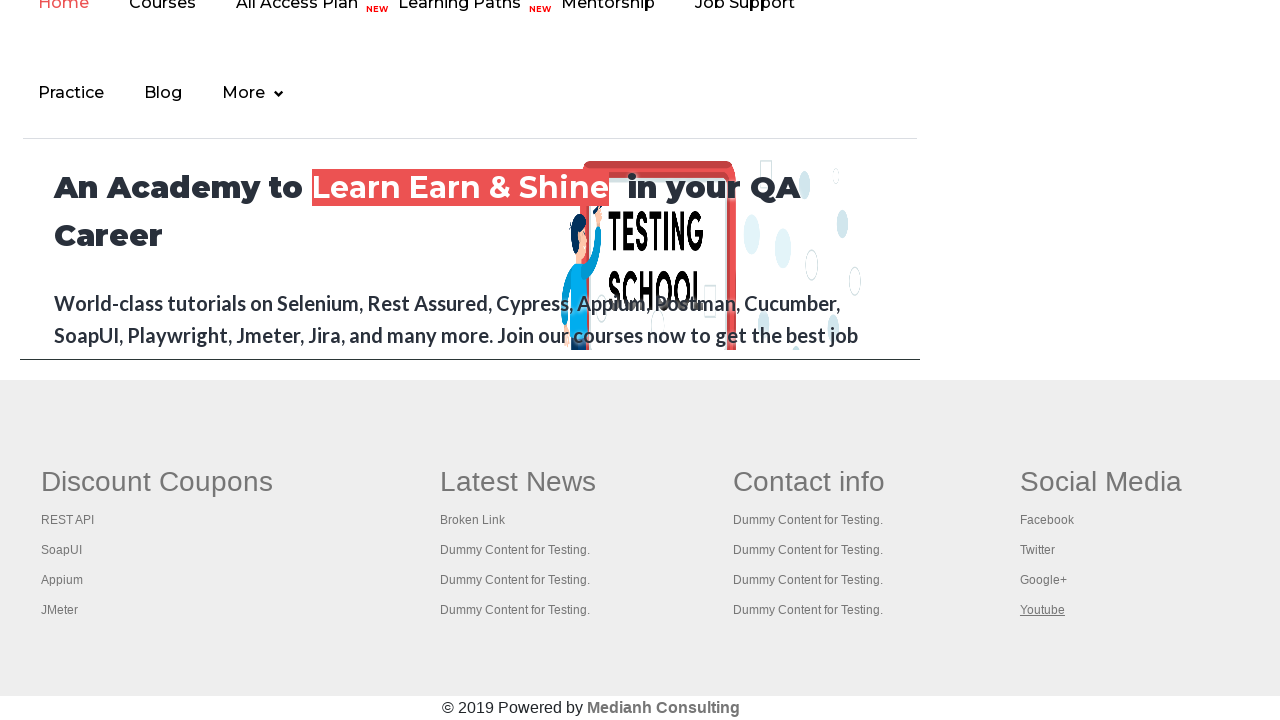

Waited for tab 9 to load completely
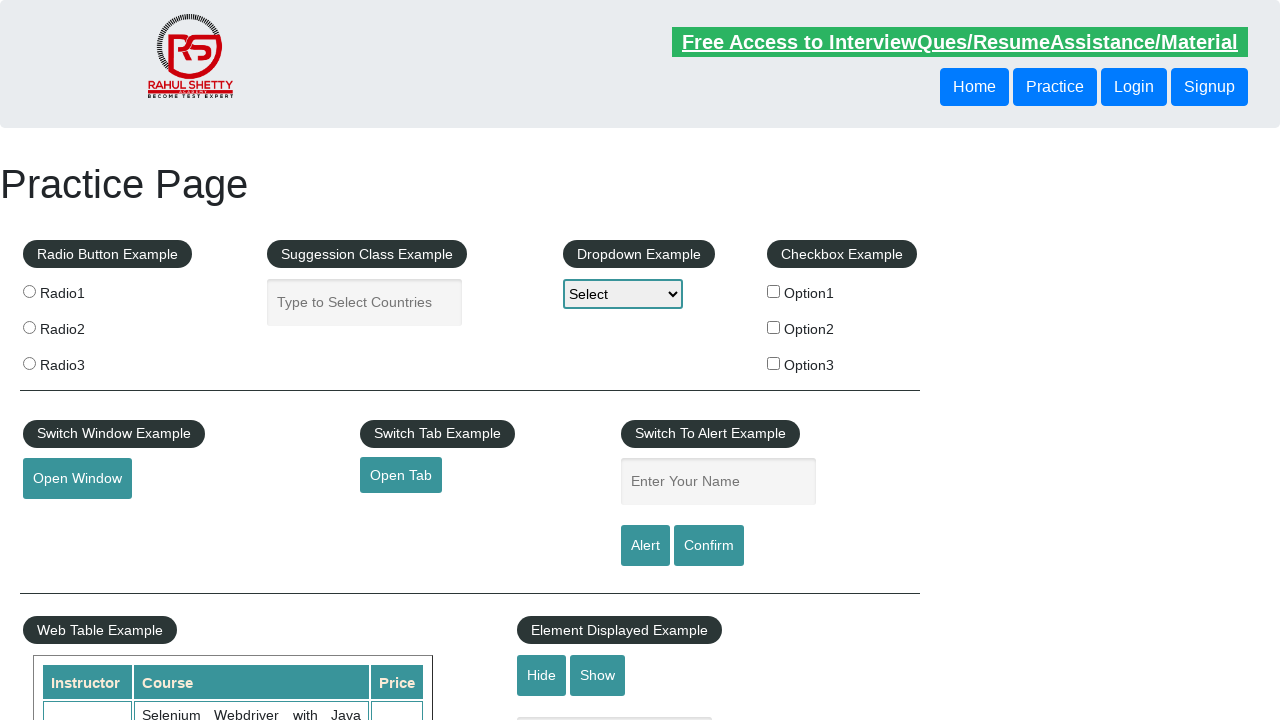

Retrieved title from tab 9: 'Practice Page'
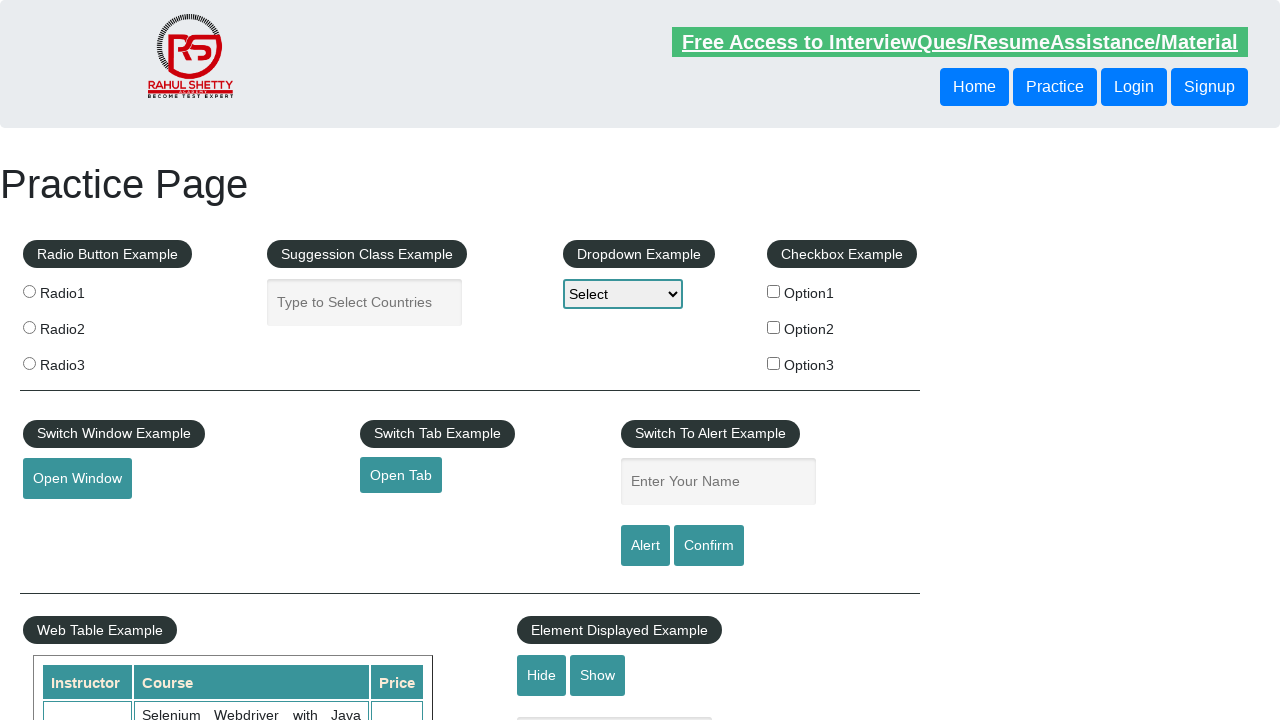

Closed tab 9
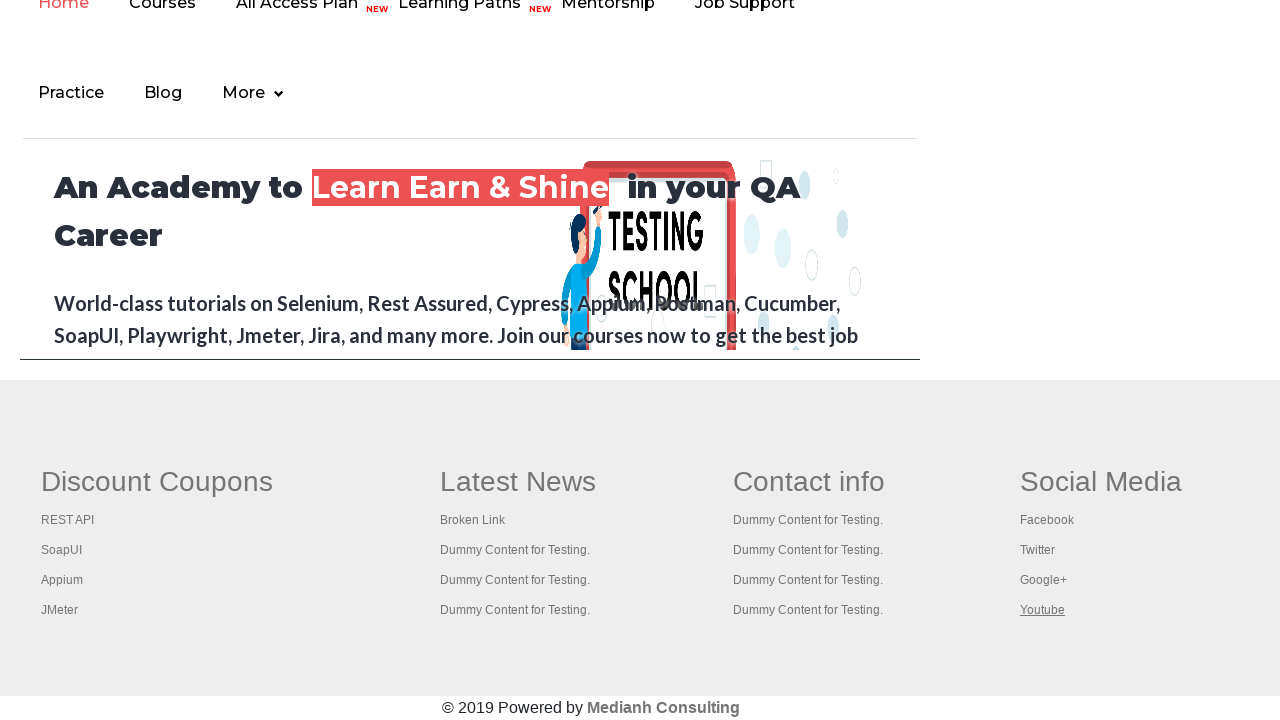

Waited for tab 10 to load completely
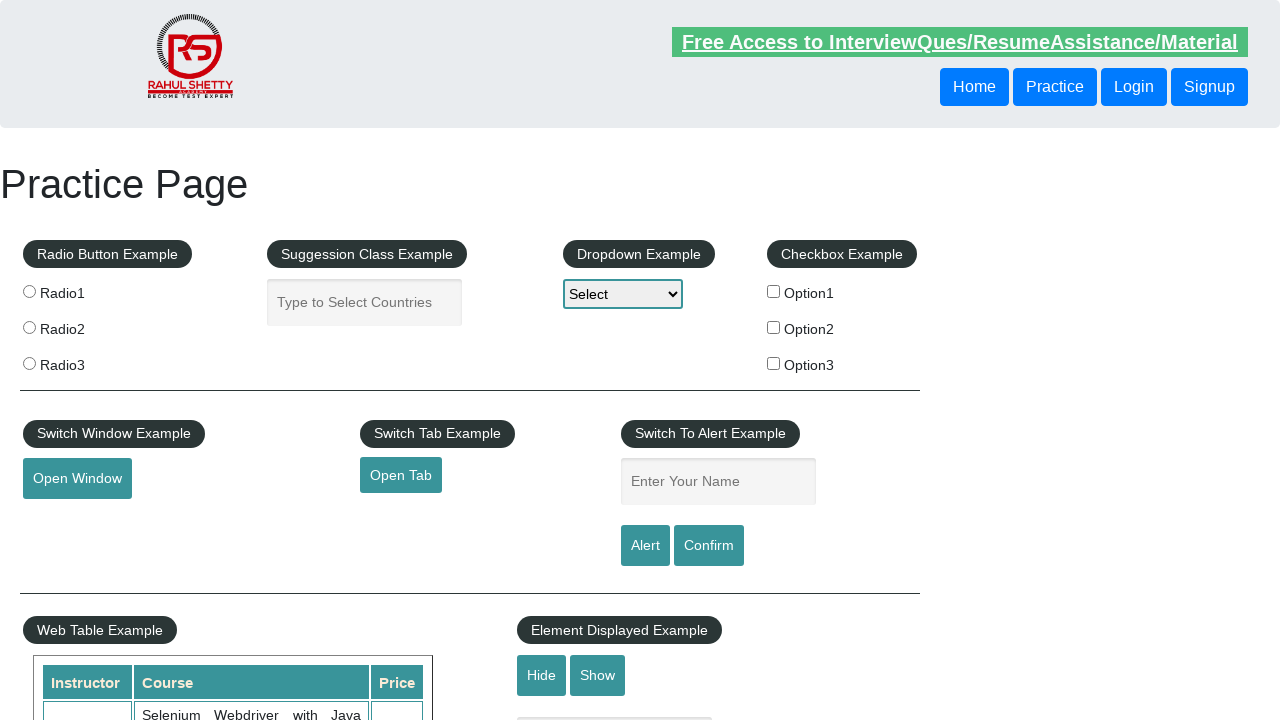

Retrieved title from tab 10: 'Practice Page'
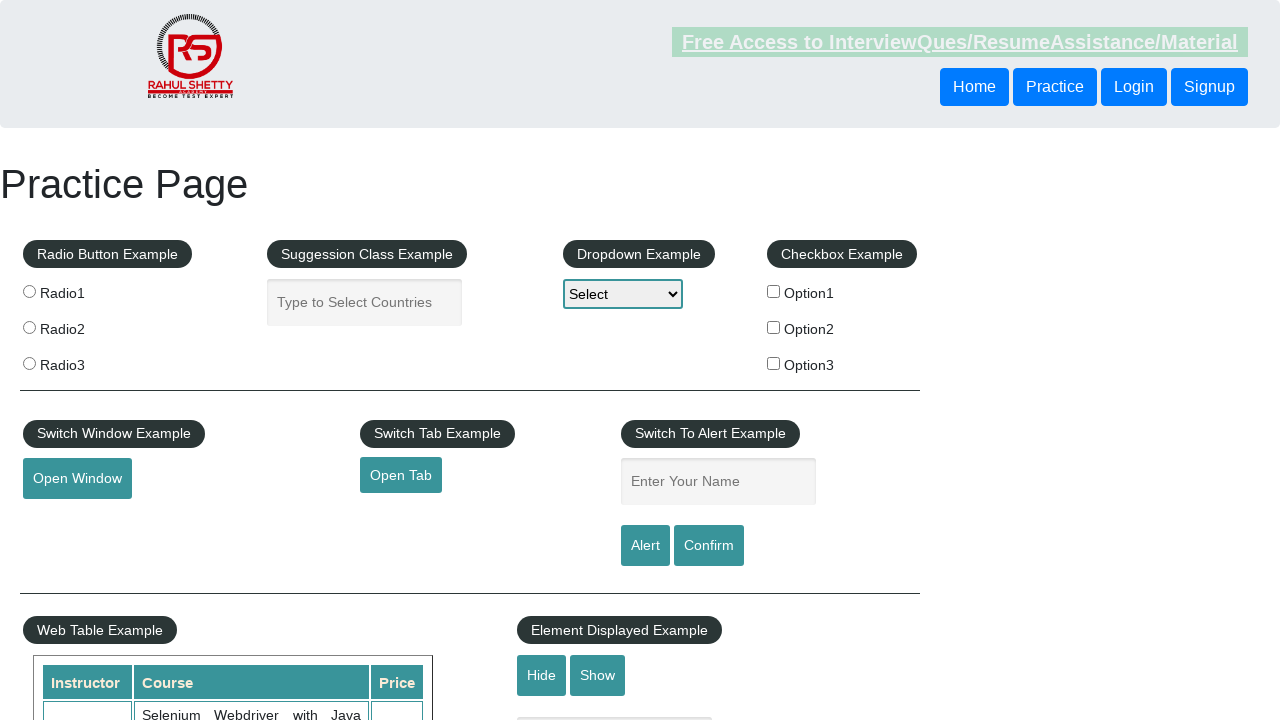

Closed tab 10
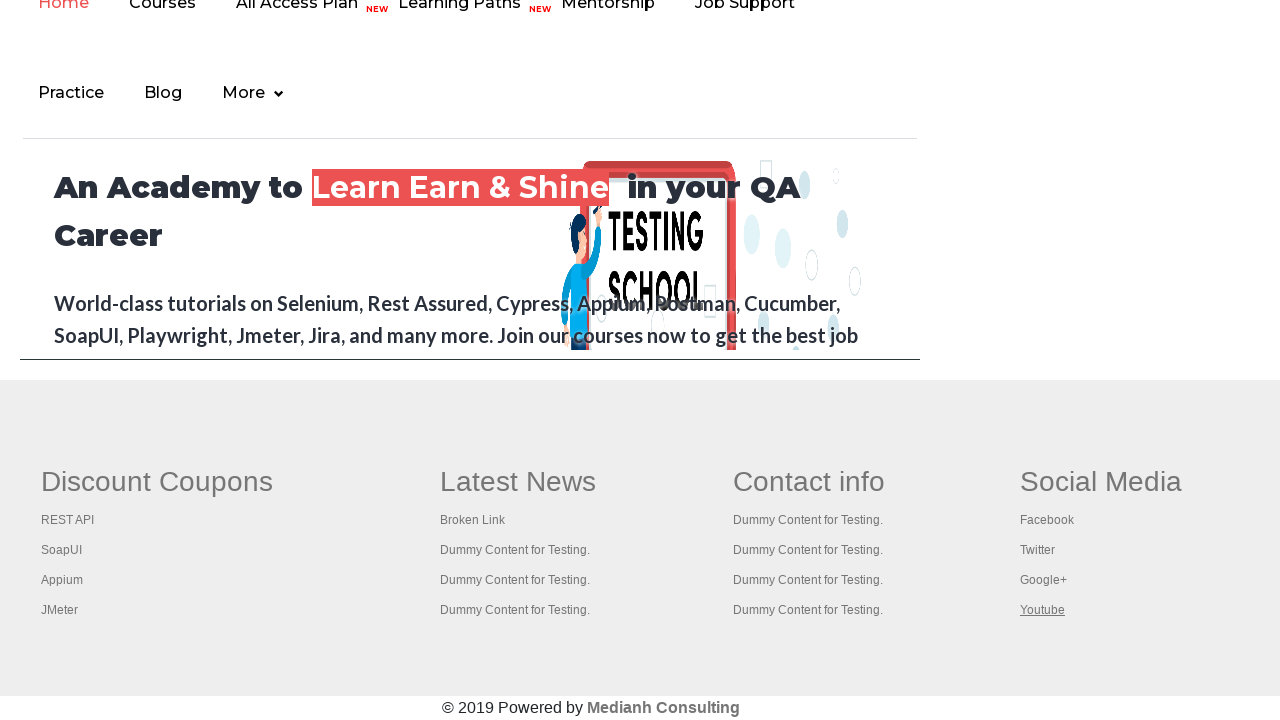

Waited for tab 11 to load completely
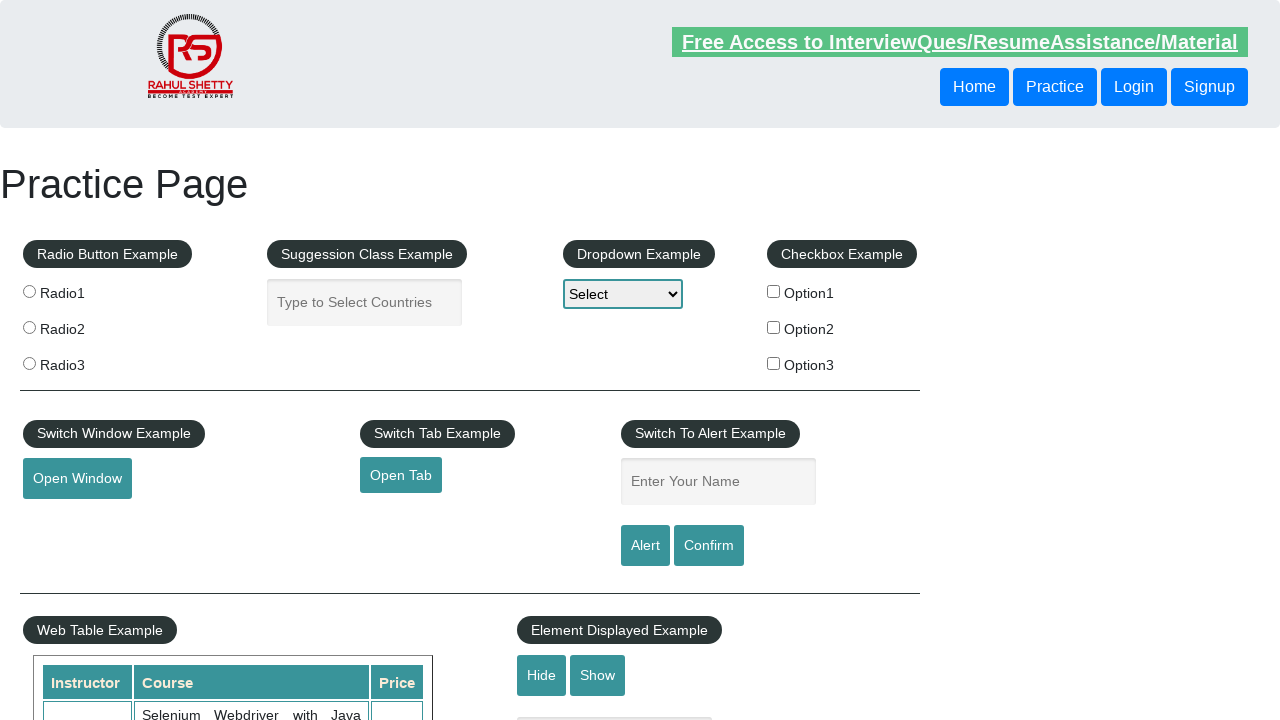

Retrieved title from tab 11: 'Practice Page'
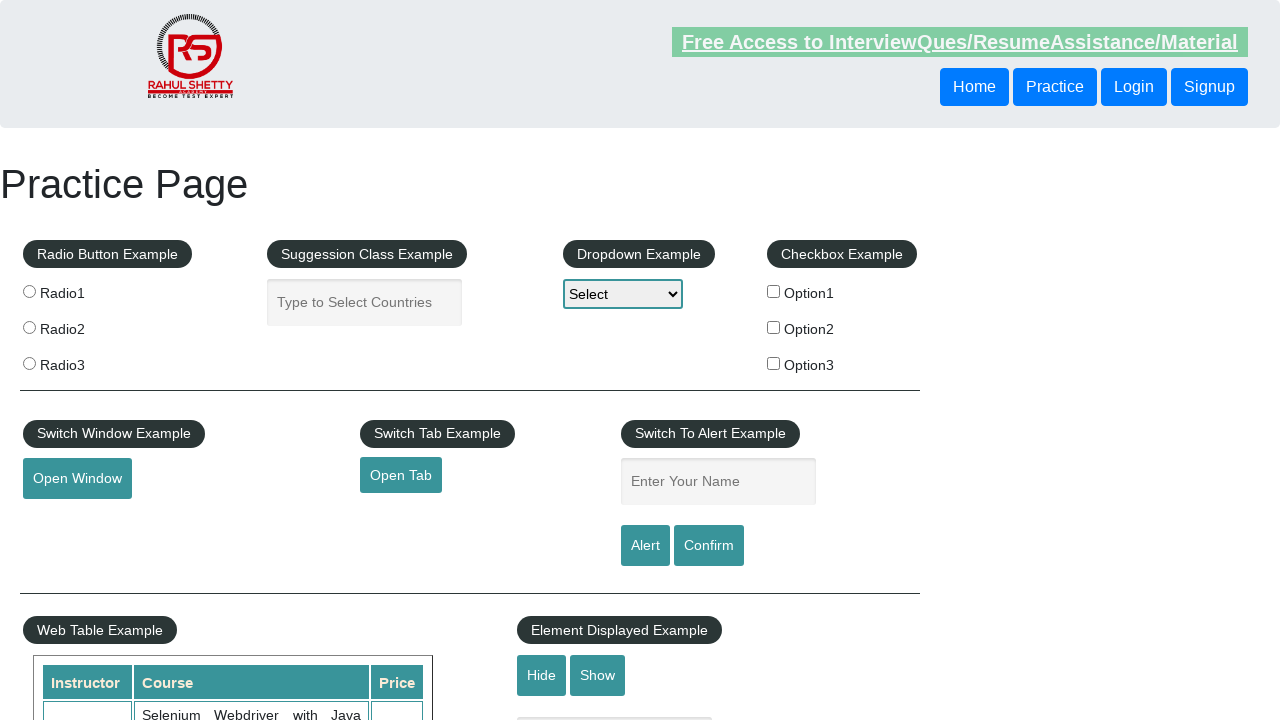

Closed tab 11
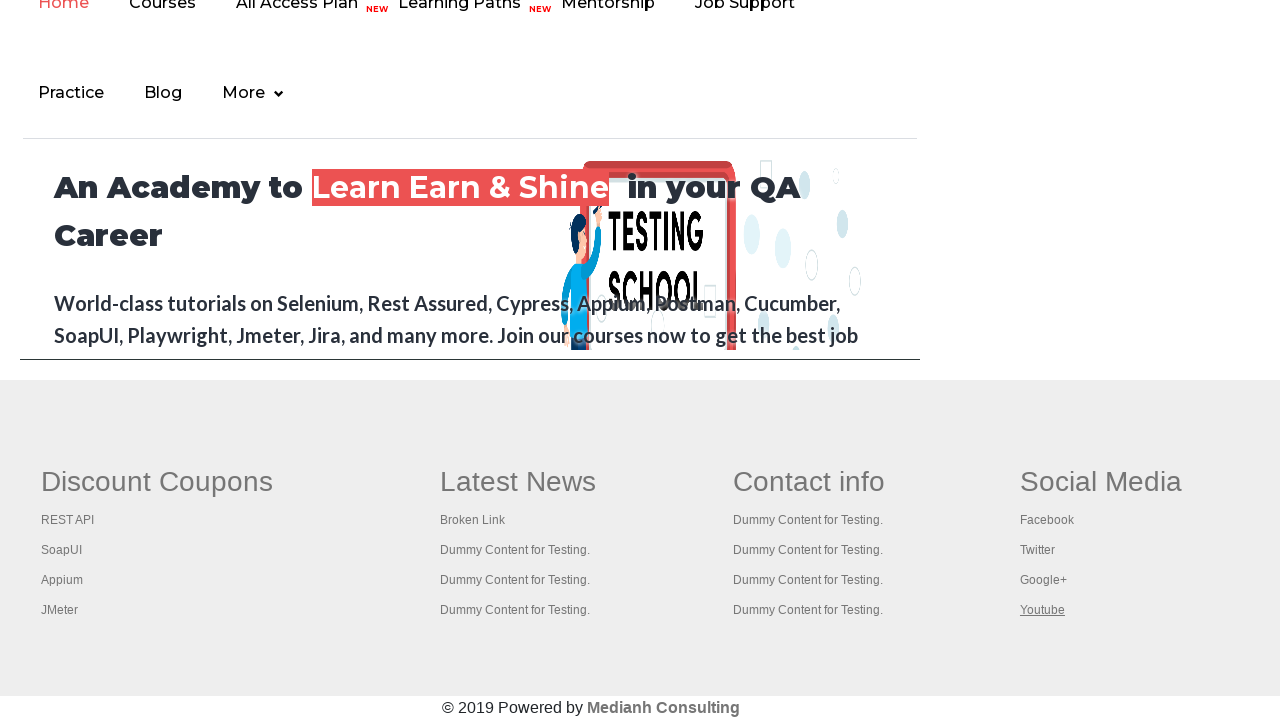

Waited for tab 12 to load completely
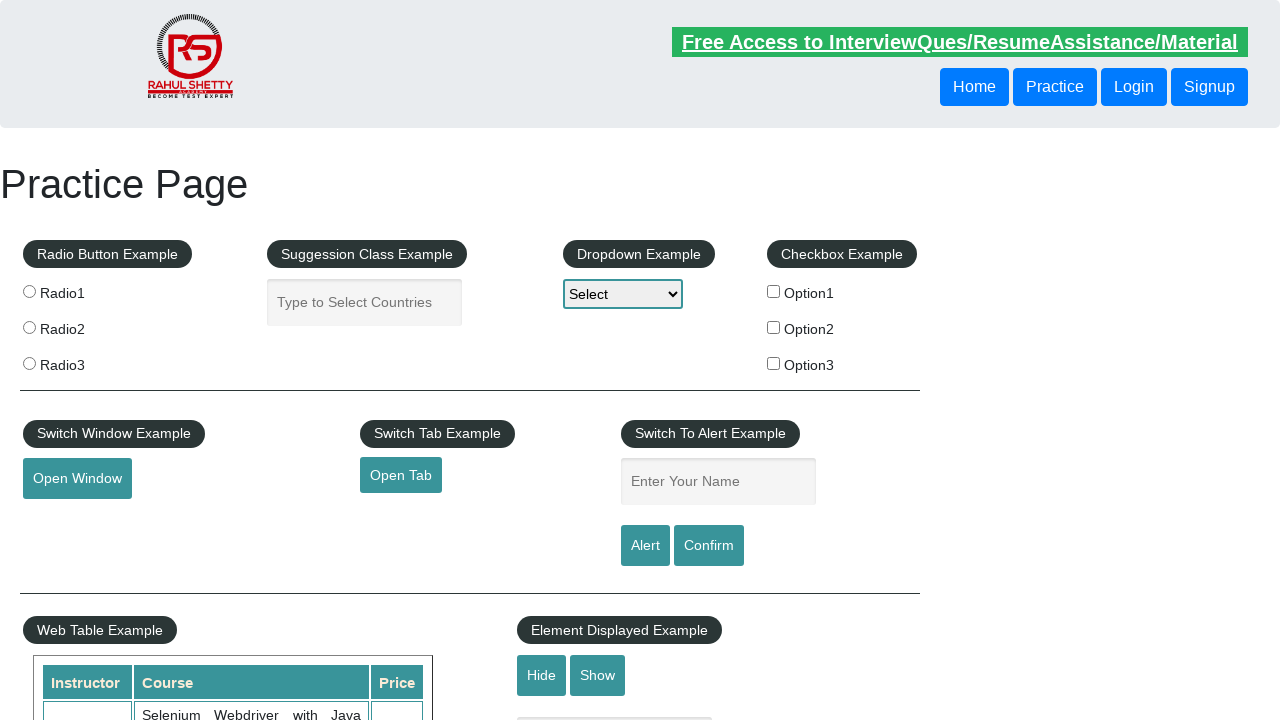

Retrieved title from tab 12: 'Practice Page'
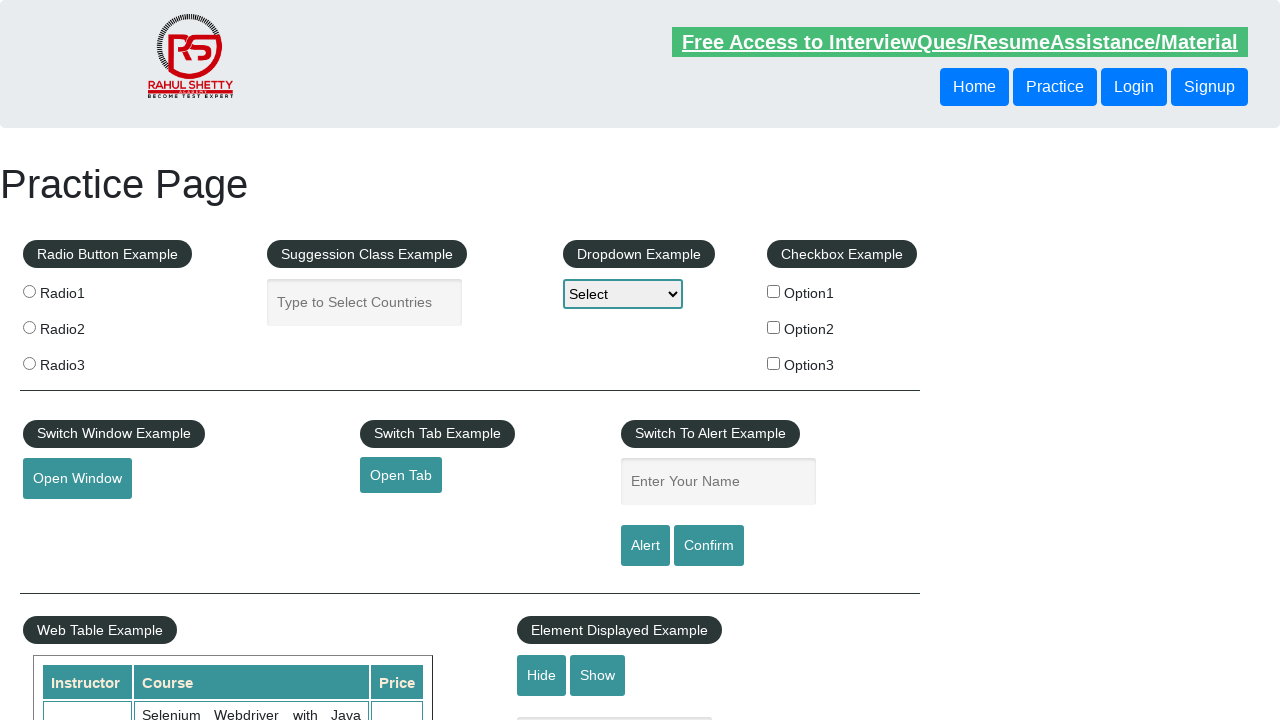

Closed tab 12
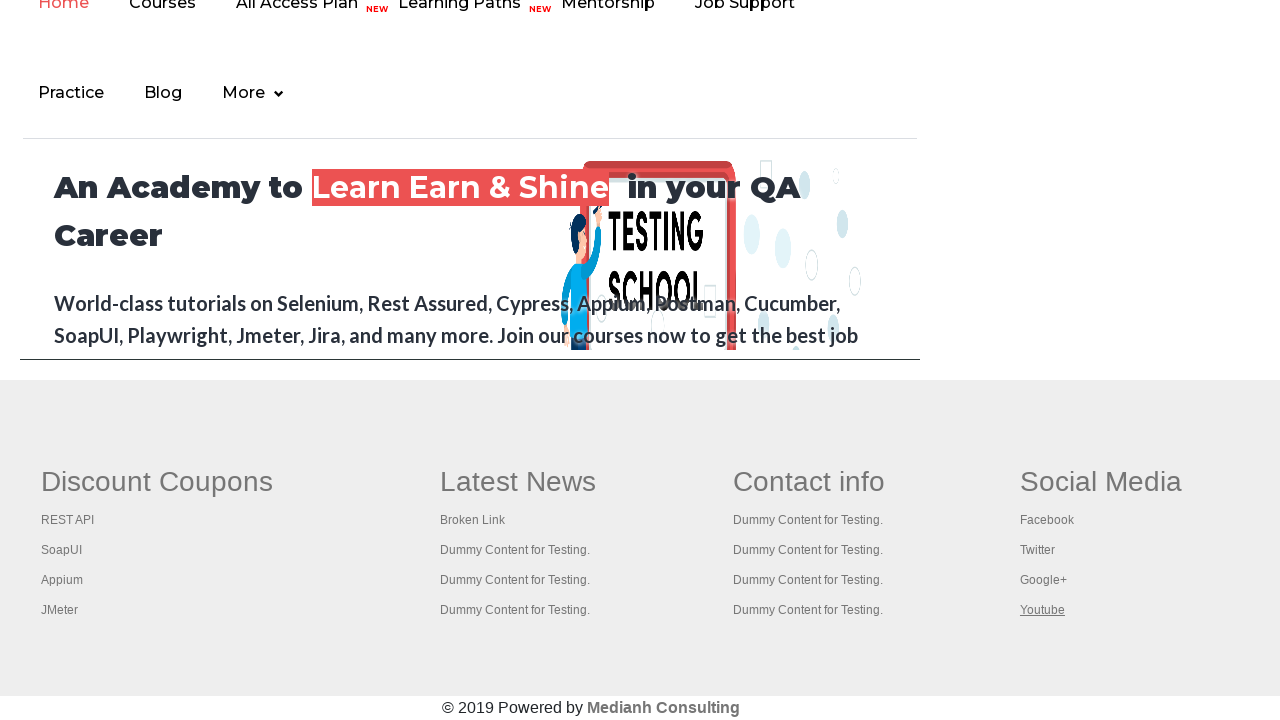

Waited for tab 13 to load completely
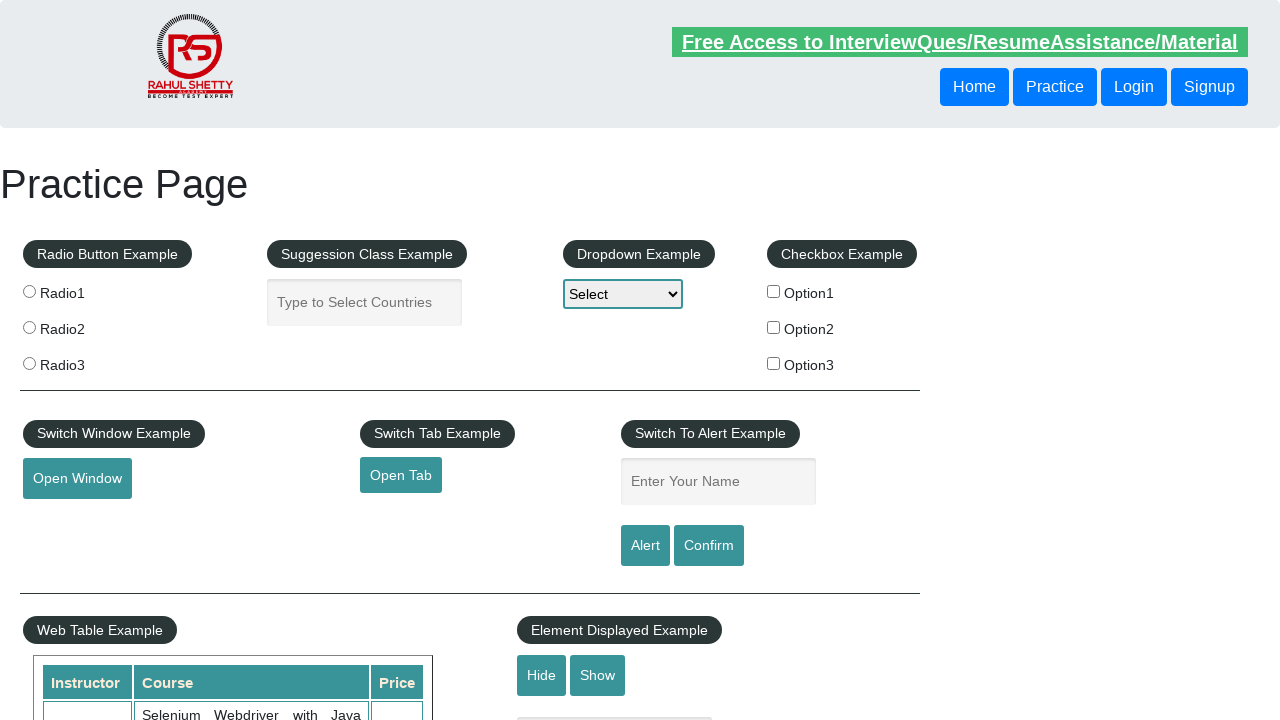

Retrieved title from tab 13: 'Practice Page'
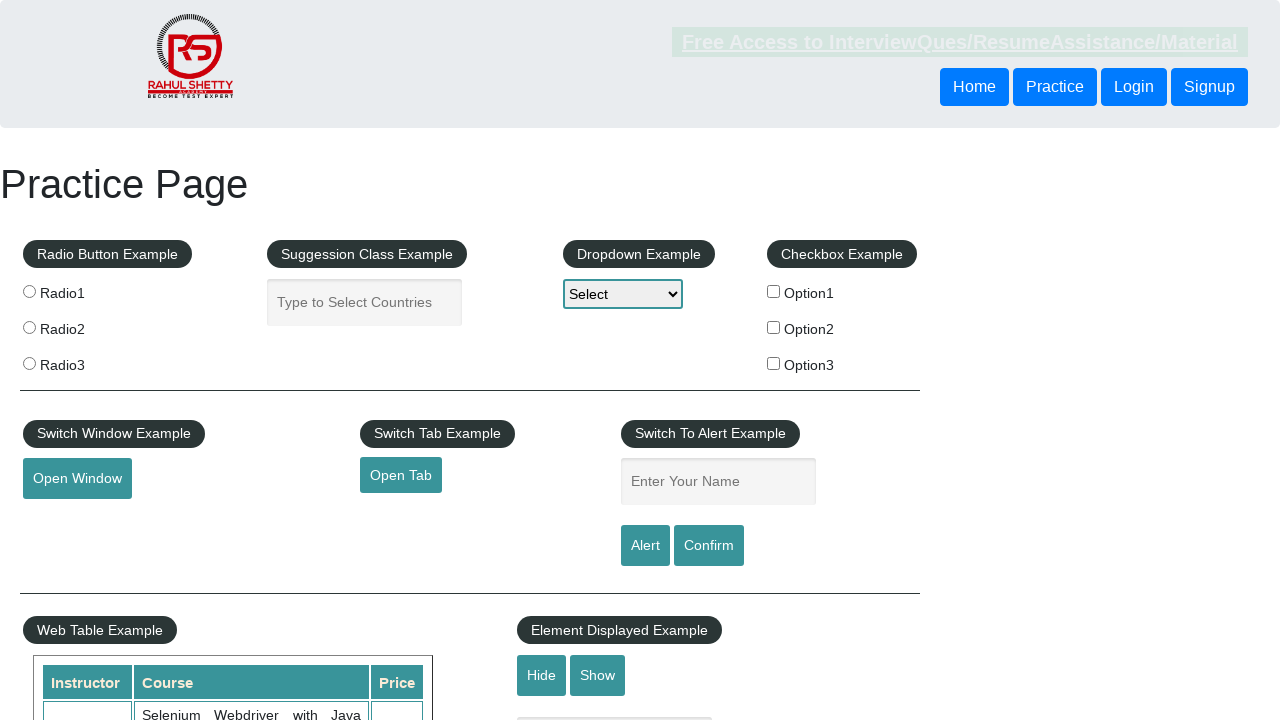

Closed tab 13
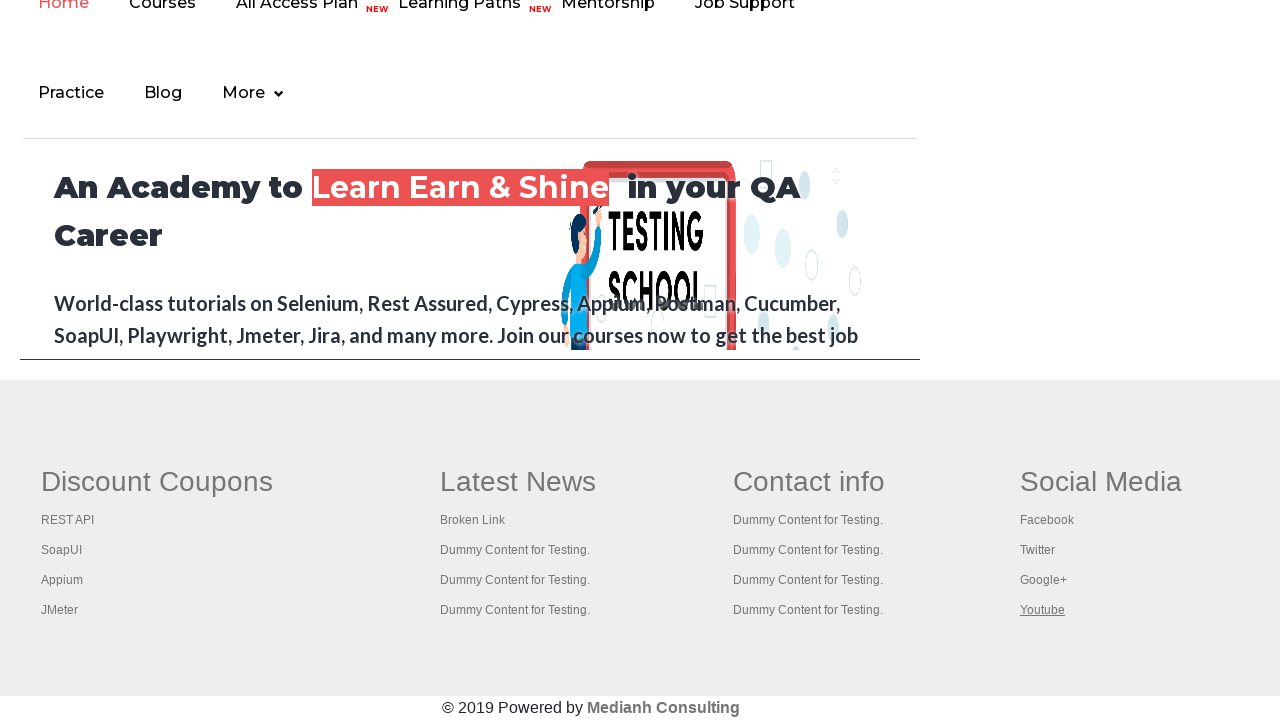

Waited for tab 14 to load completely
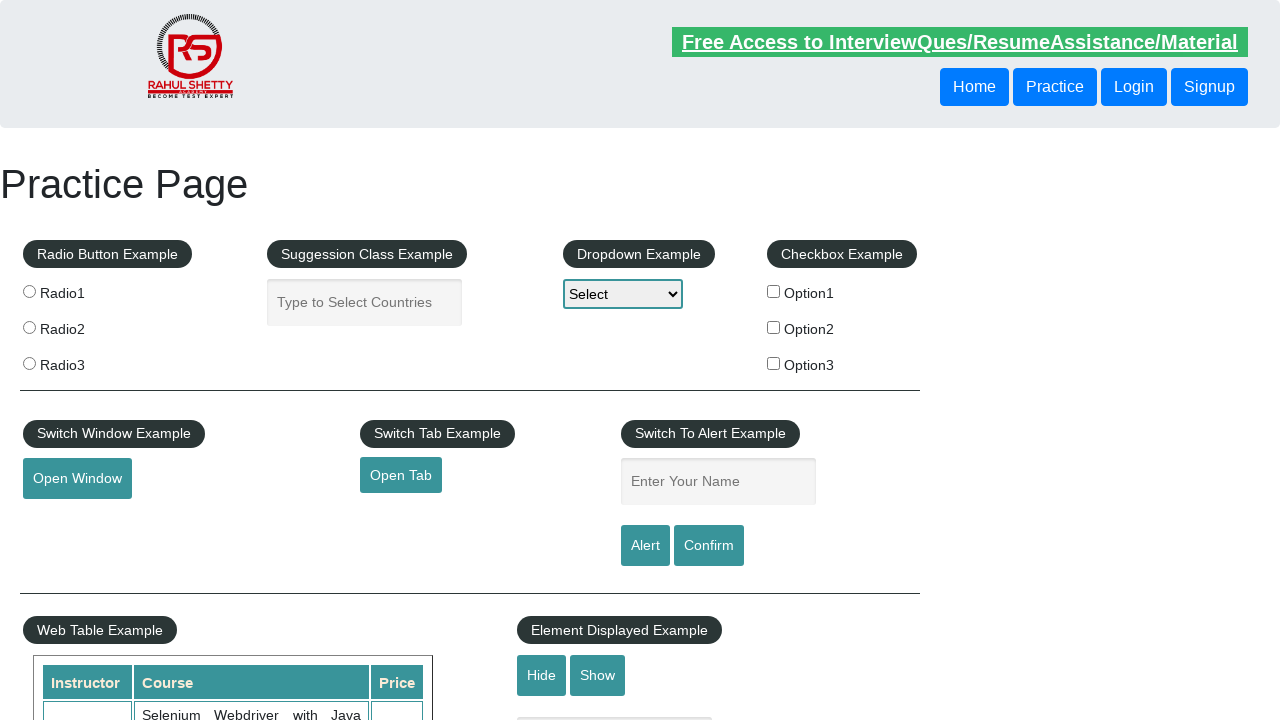

Retrieved title from tab 14: 'Practice Page'
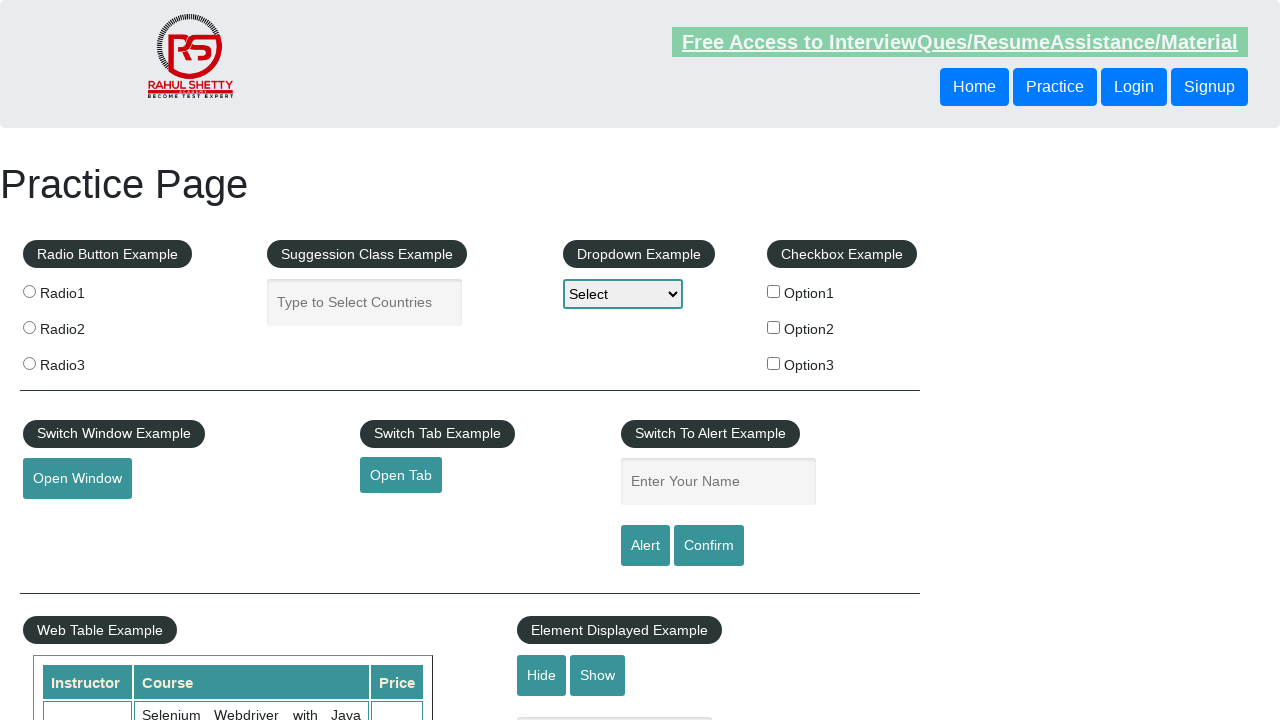

Closed tab 14
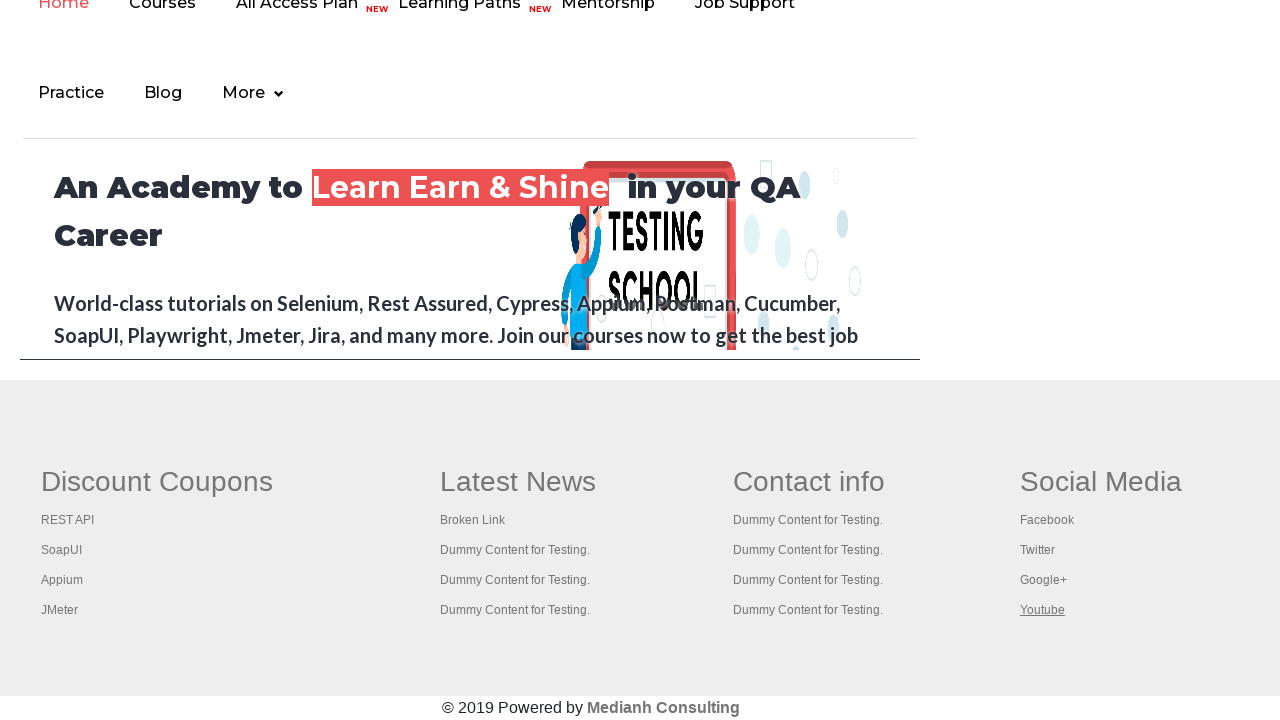

Waited for tab 15 to load completely
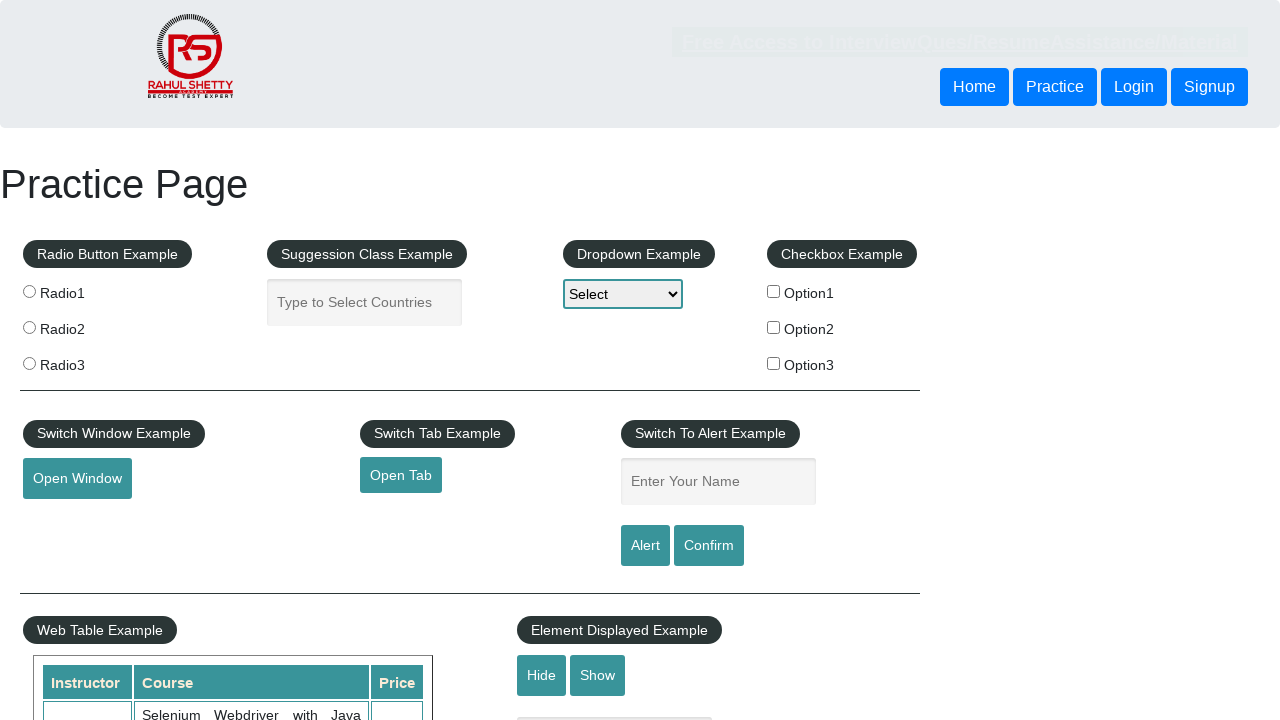

Retrieved title from tab 15: 'Practice Page'
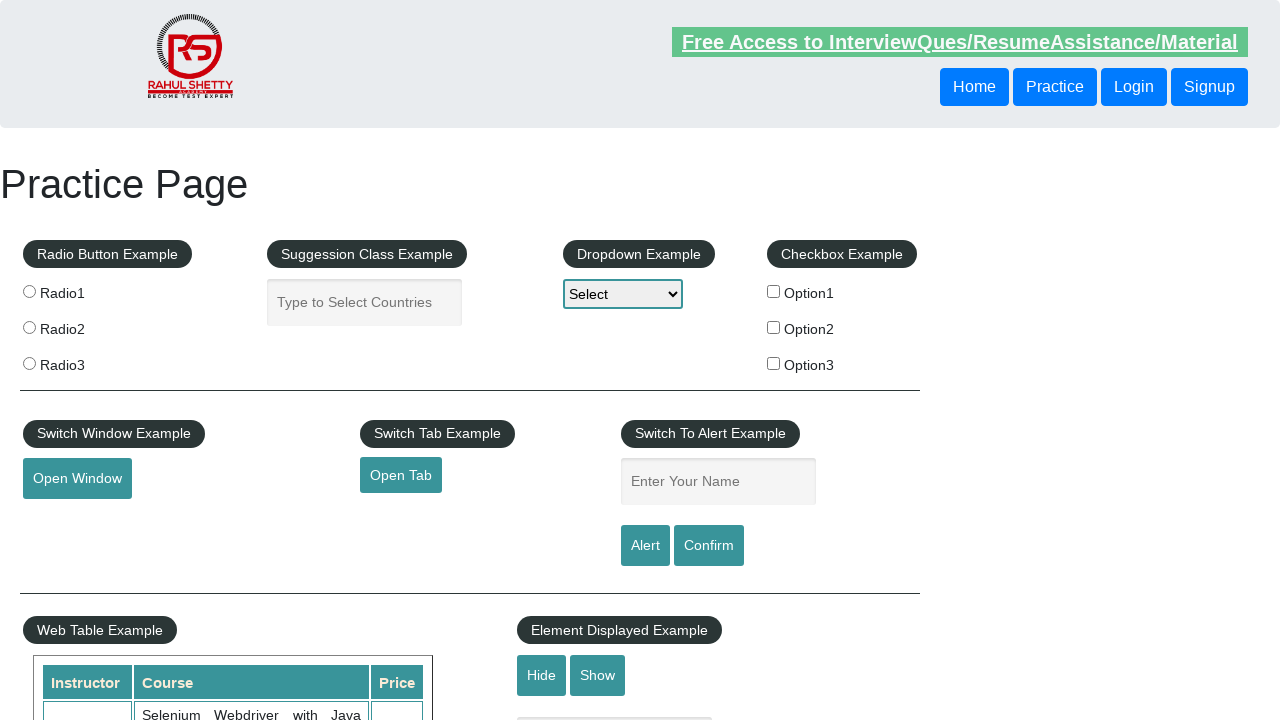

Closed tab 15
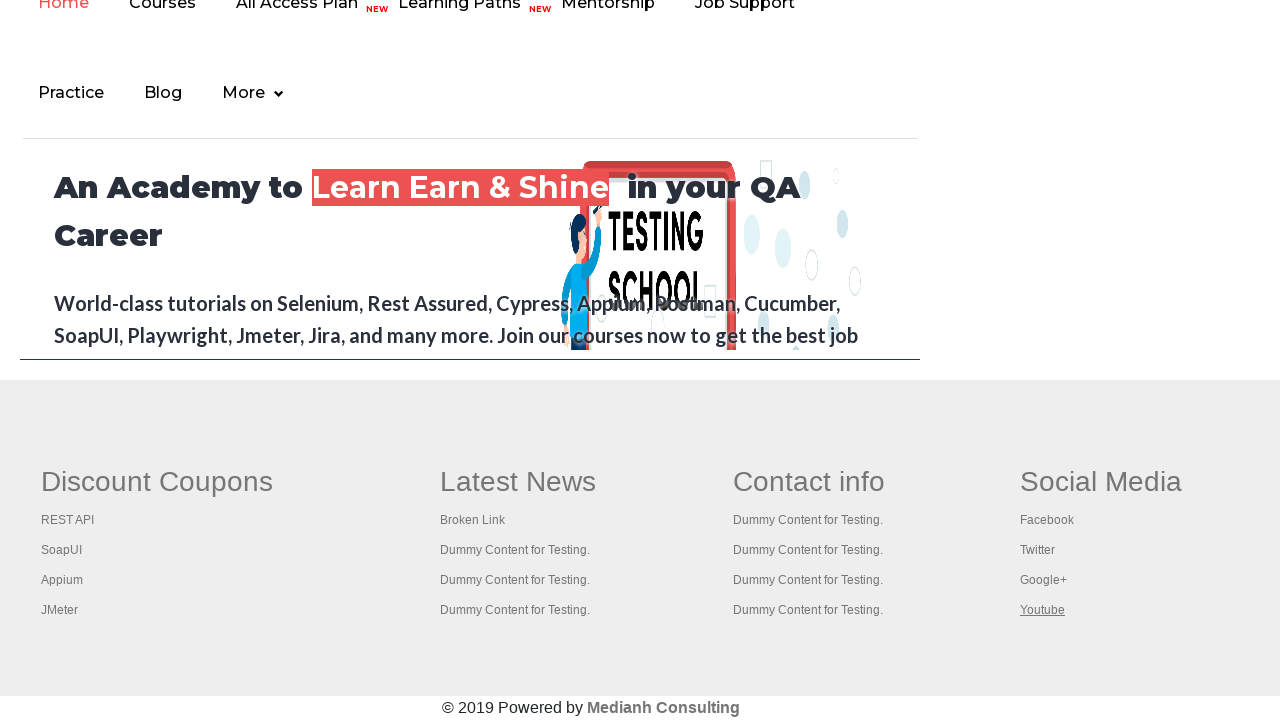

Waited for tab 16 to load completely
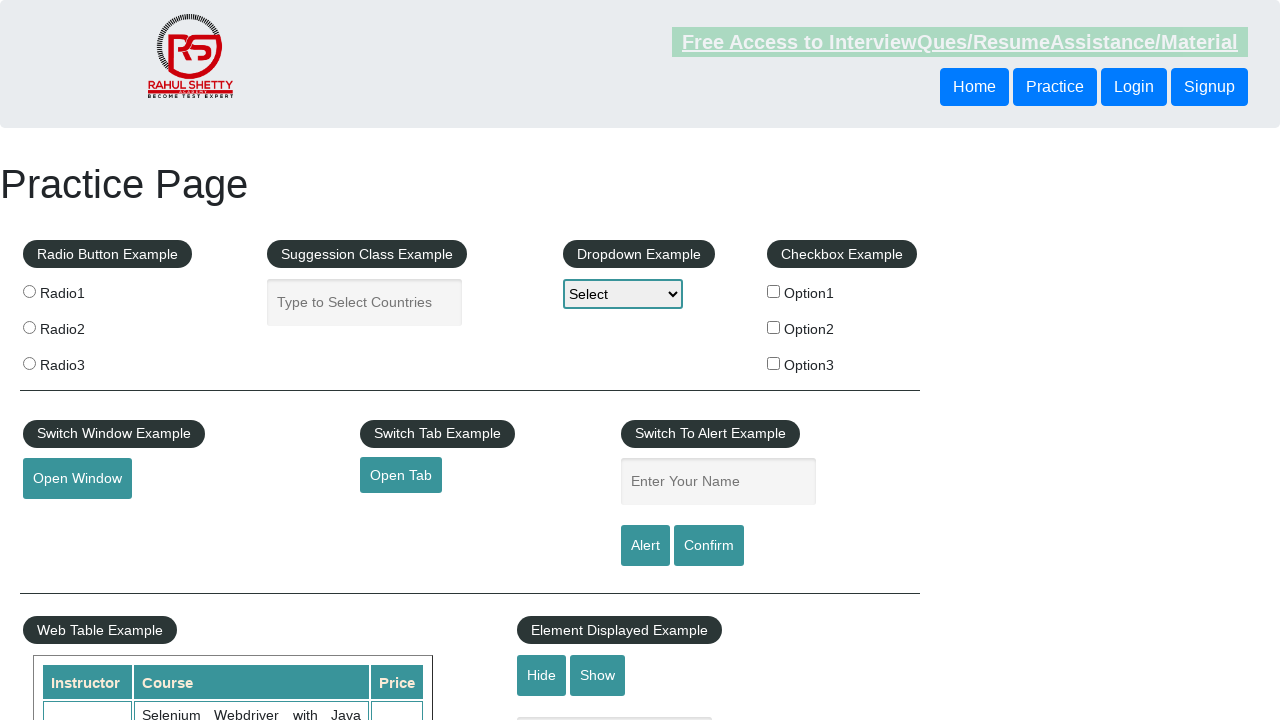

Retrieved title from tab 16: 'Practice Page'
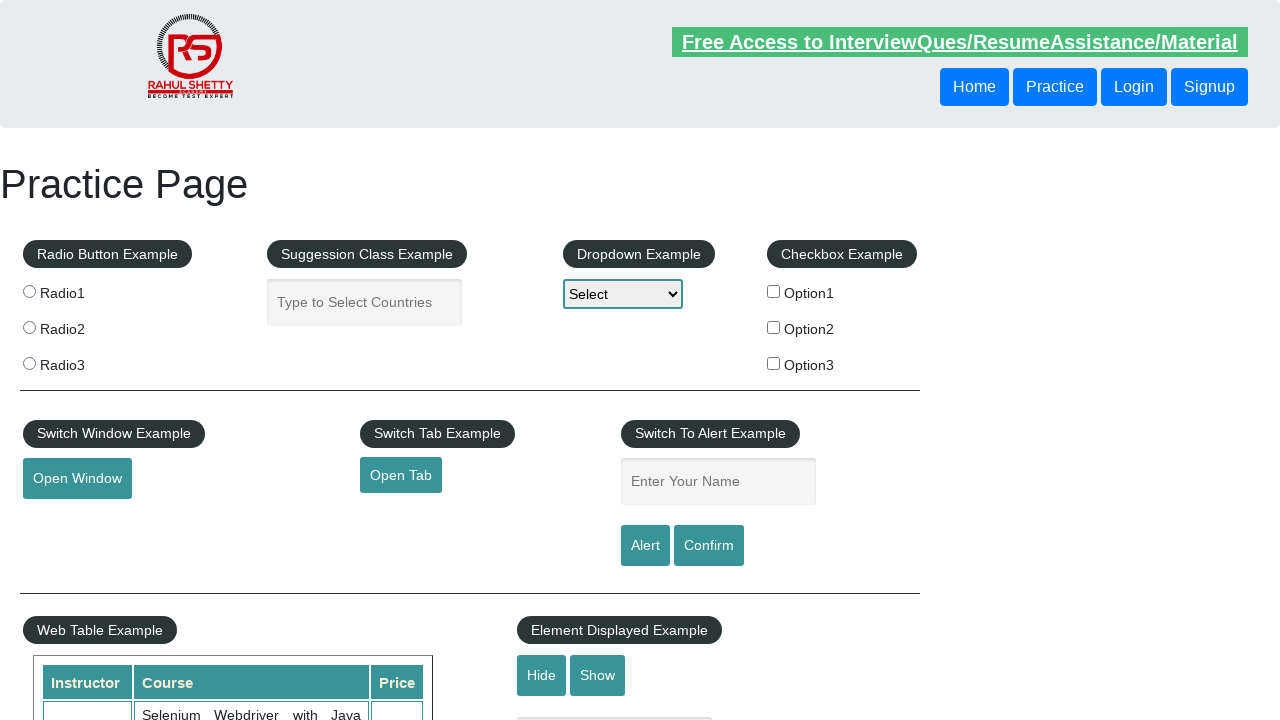

Closed tab 16
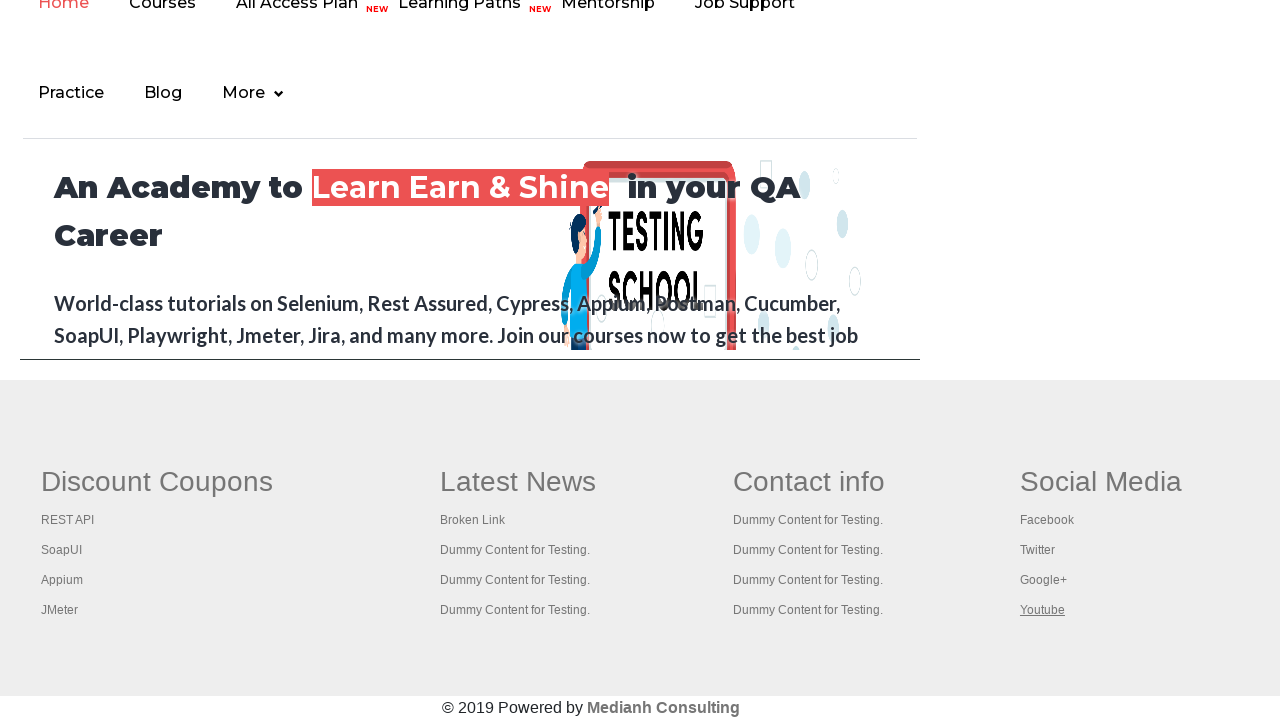

Waited for tab 17 to load completely
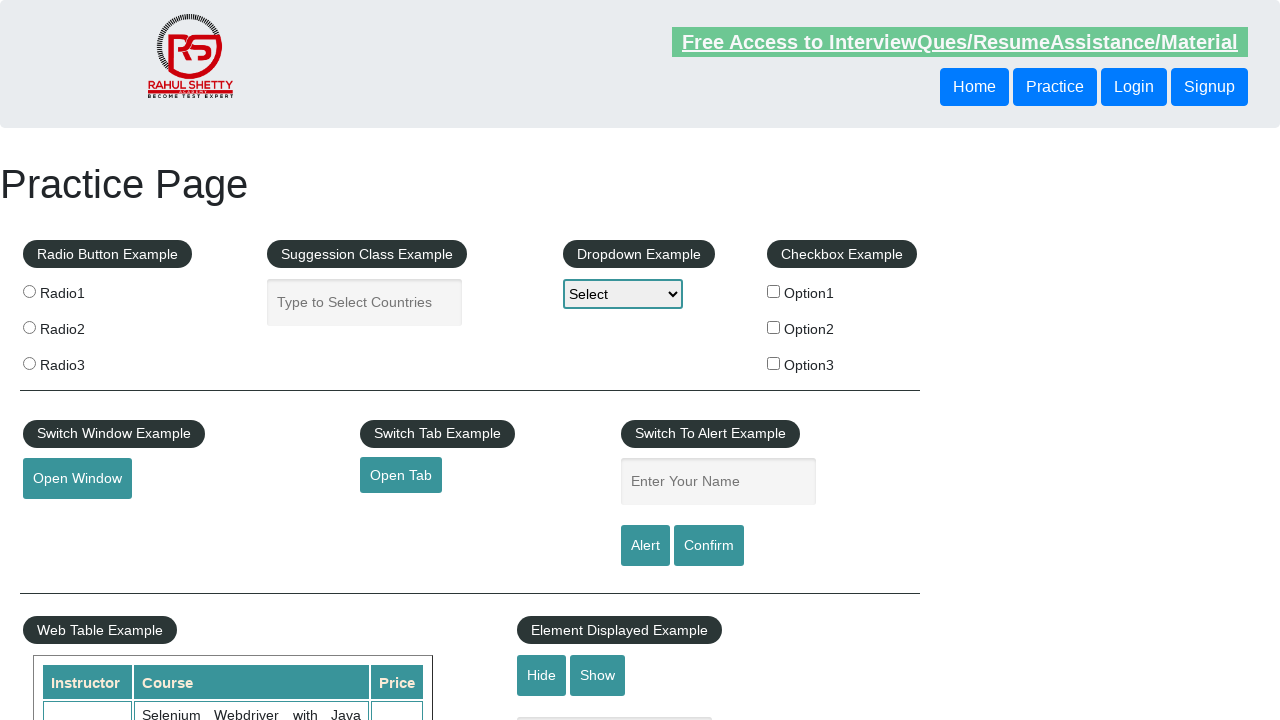

Retrieved title from tab 17: 'Practice Page'
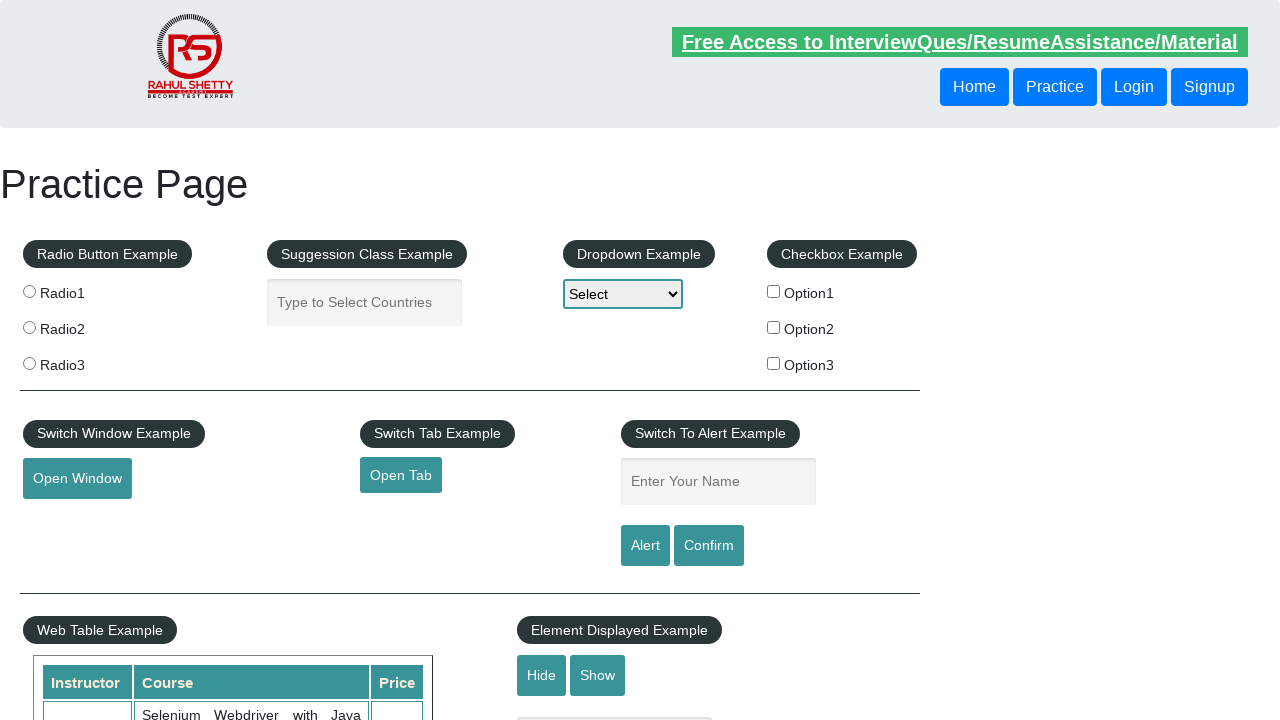

Closed tab 17
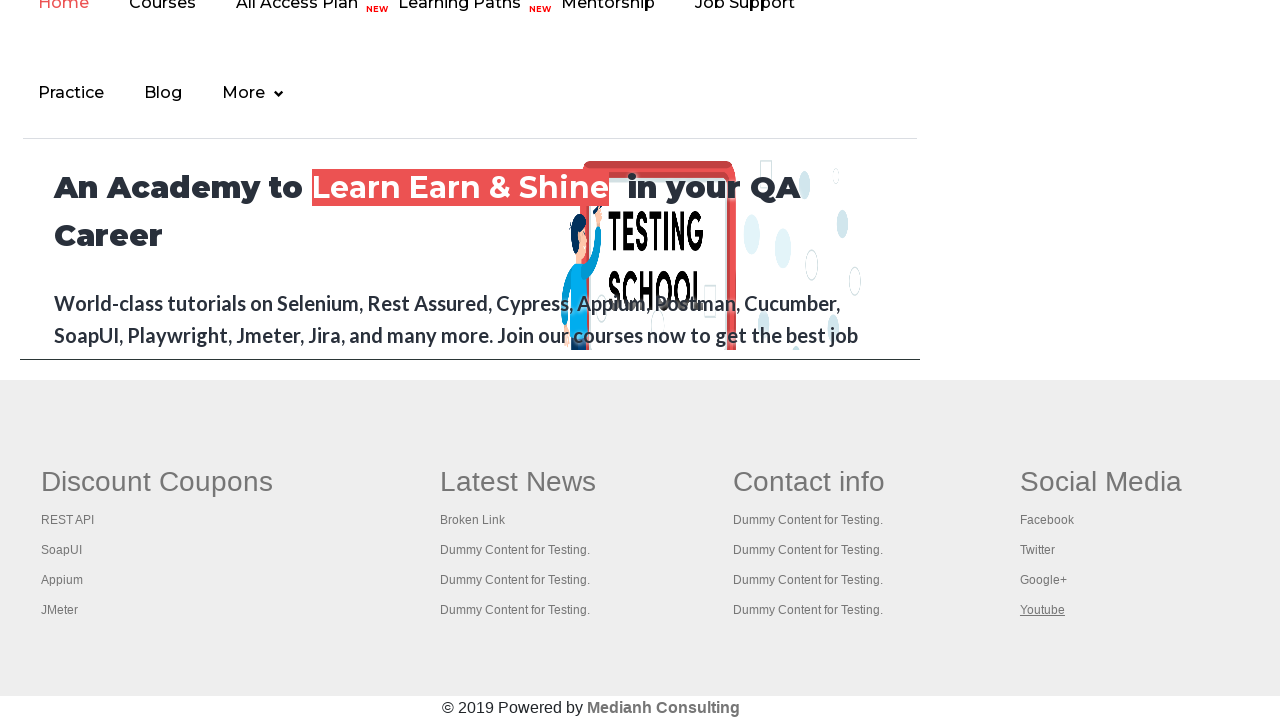

Waited for tab 18 to load completely
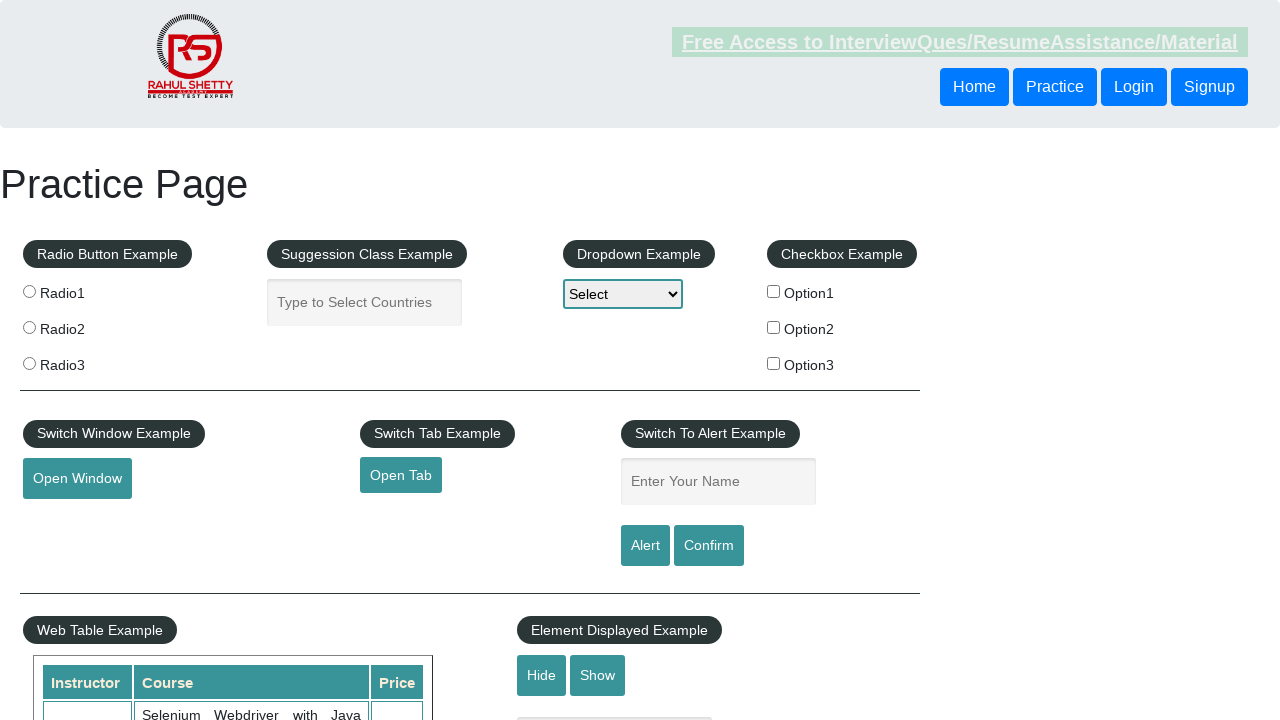

Retrieved title from tab 18: 'Practice Page'
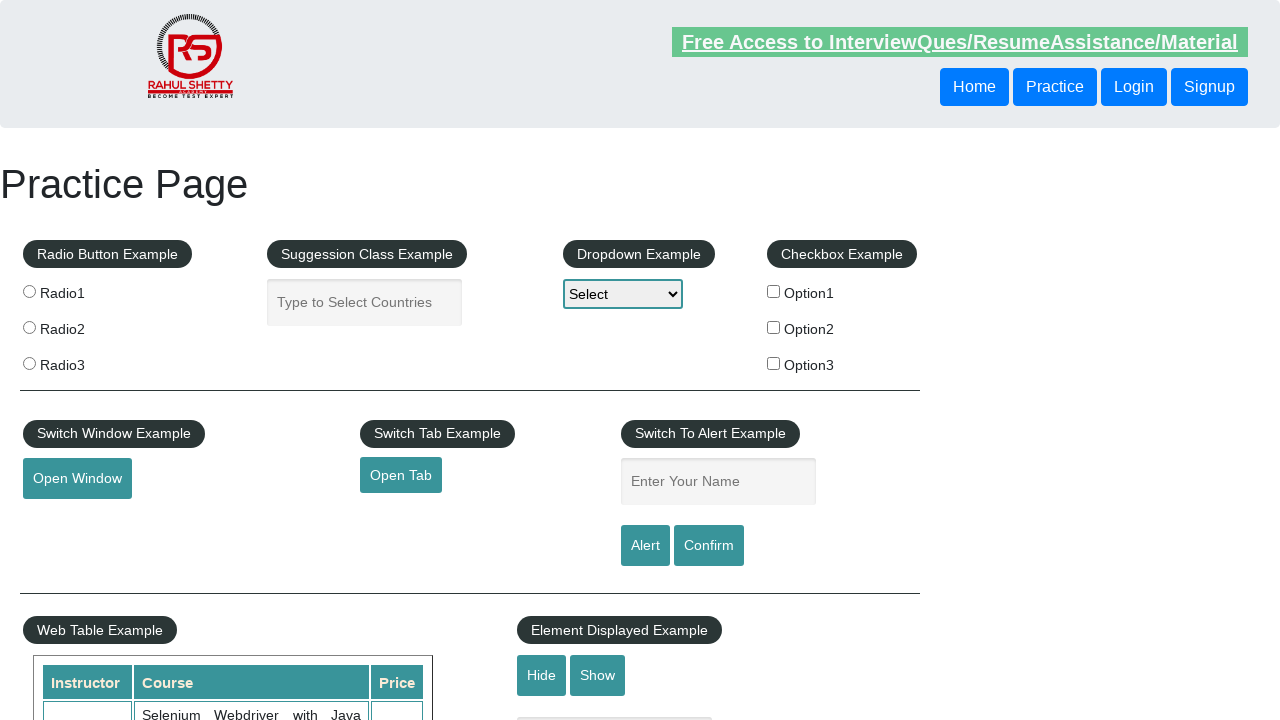

Closed tab 18
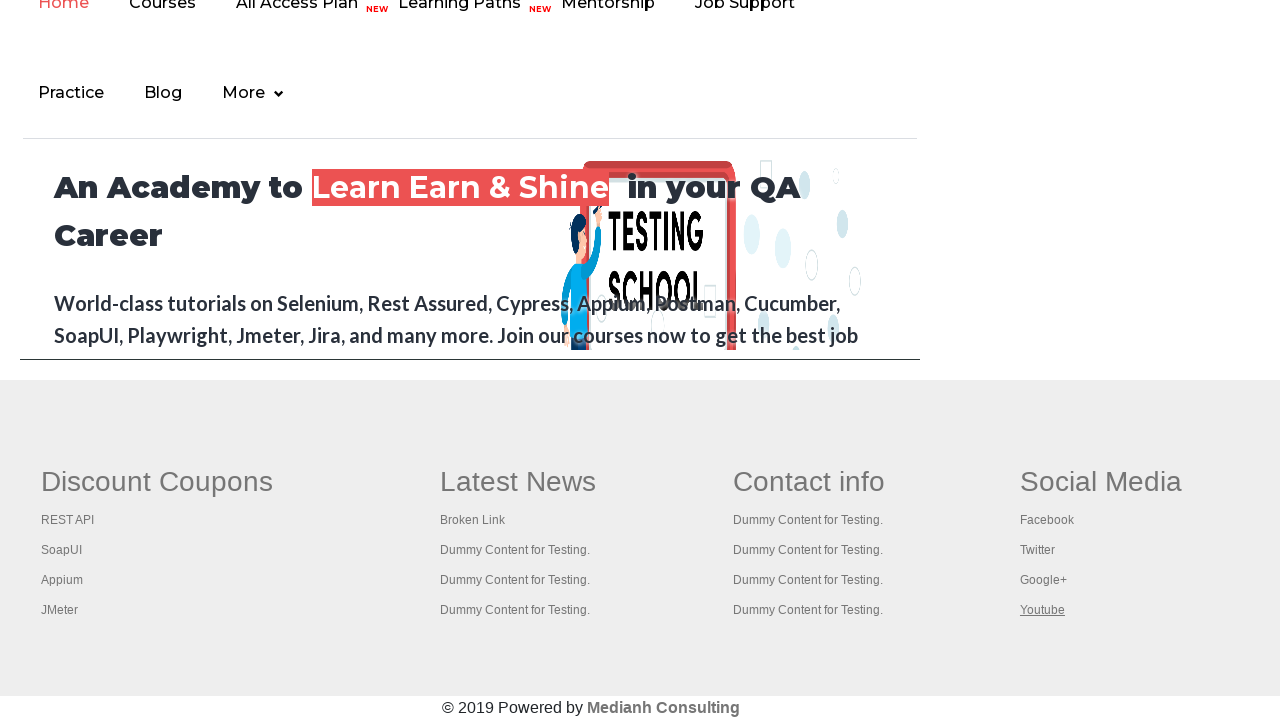

Waited for tab 19 to load completely
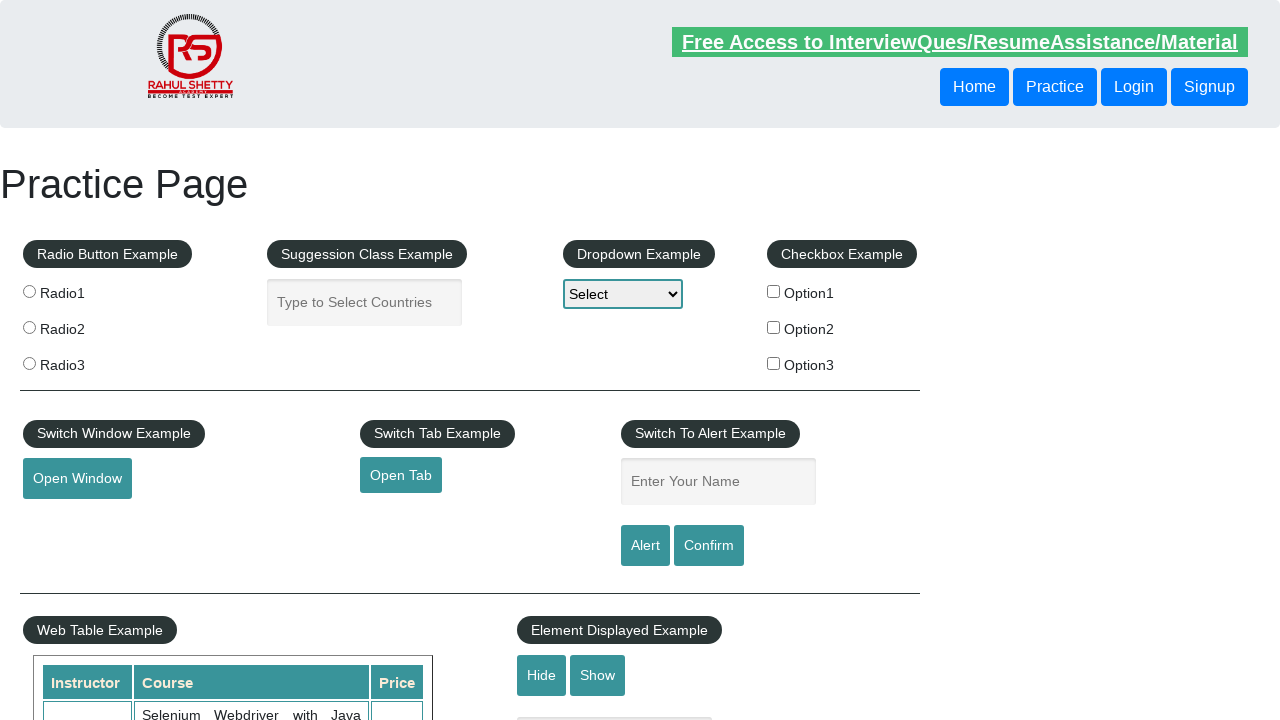

Retrieved title from tab 19: 'Practice Page'
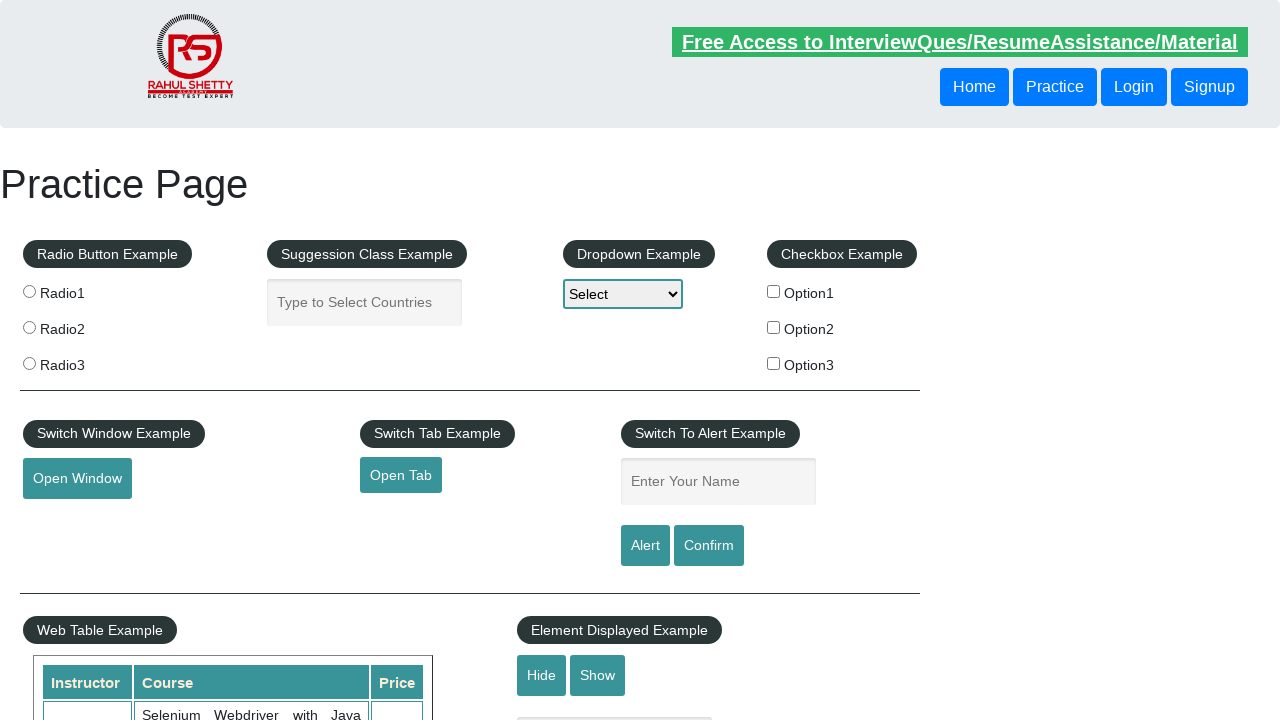

Closed tab 19
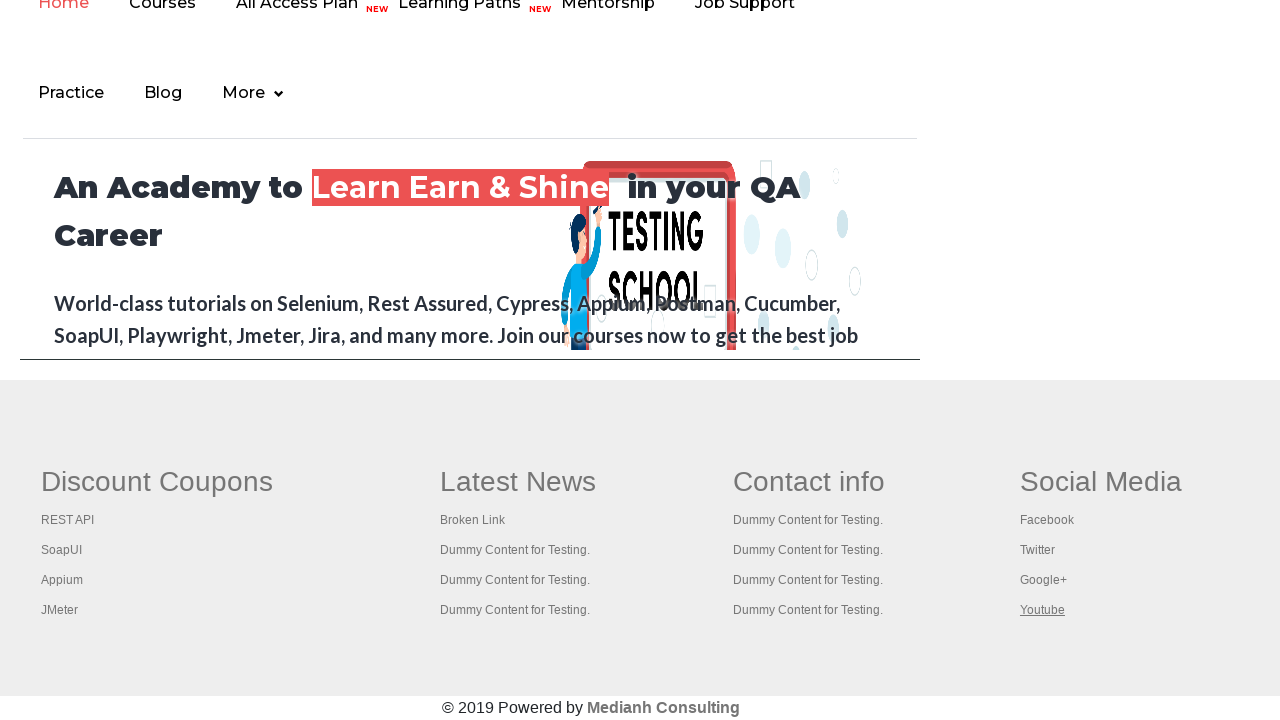

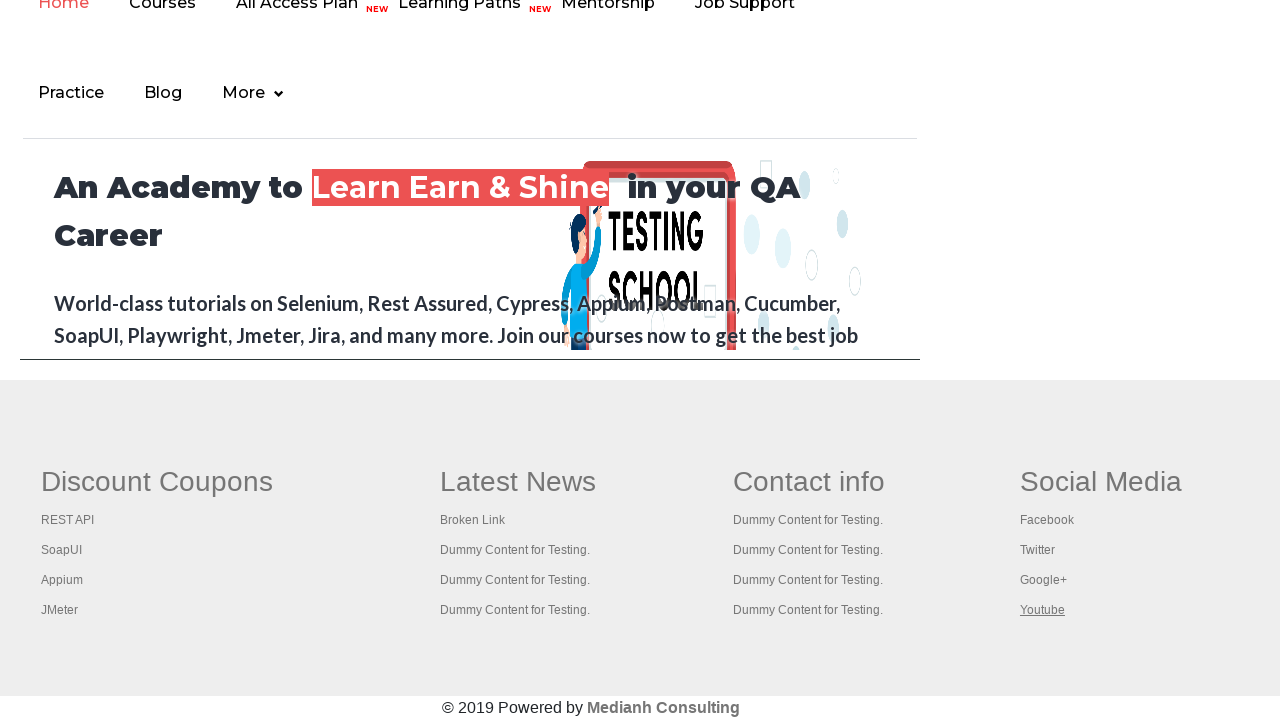